Tests contact form submission with various input combinations including empty fields, valid inputs, and invalid email formats to verify form validation

Starting URL: https://demoblaze.com/index.html

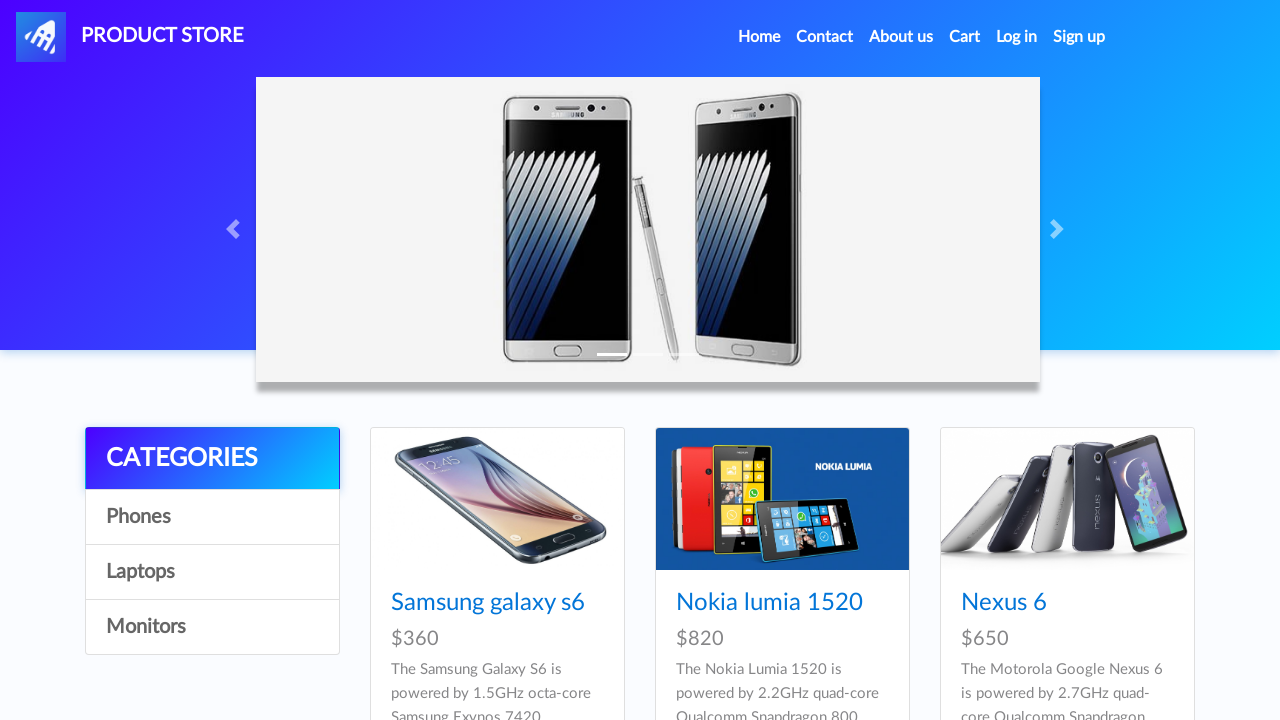

Clicked on Contact link to open contact form at (825, 37) on xpath=//a[text()='Contact']
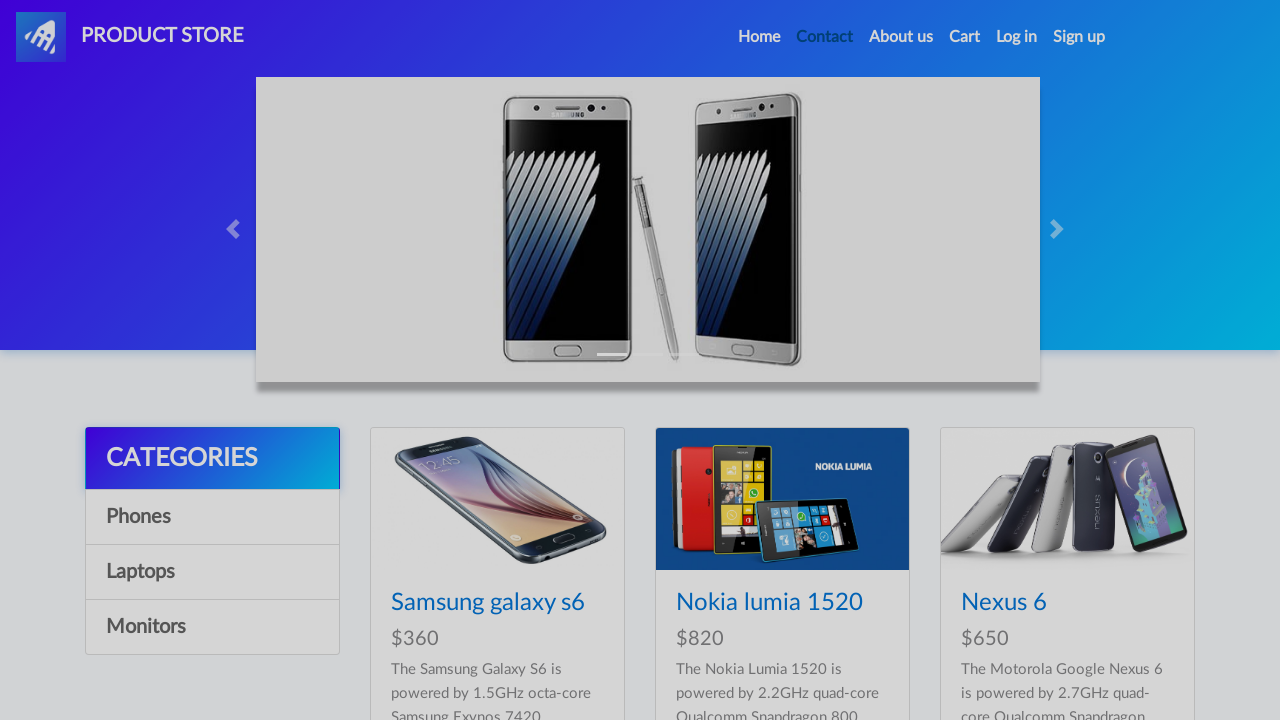

Contact form modal appeared and is visible
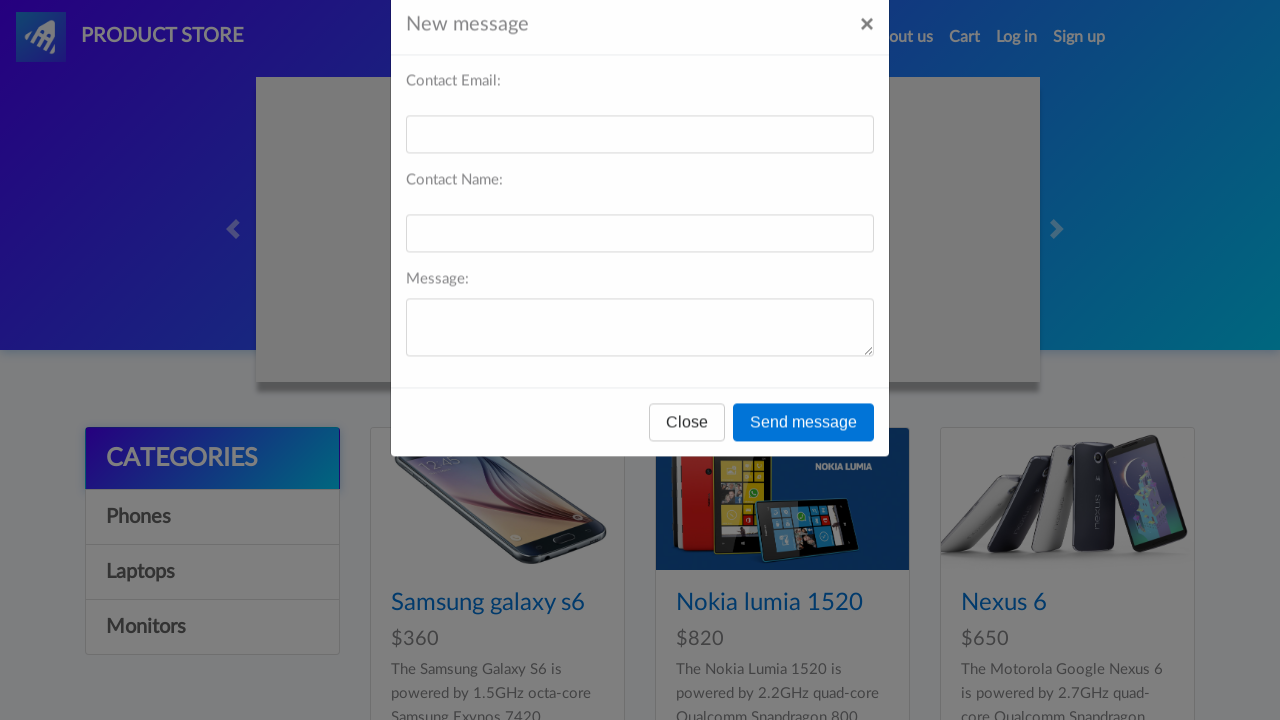

Cleared email field on #recipient-email
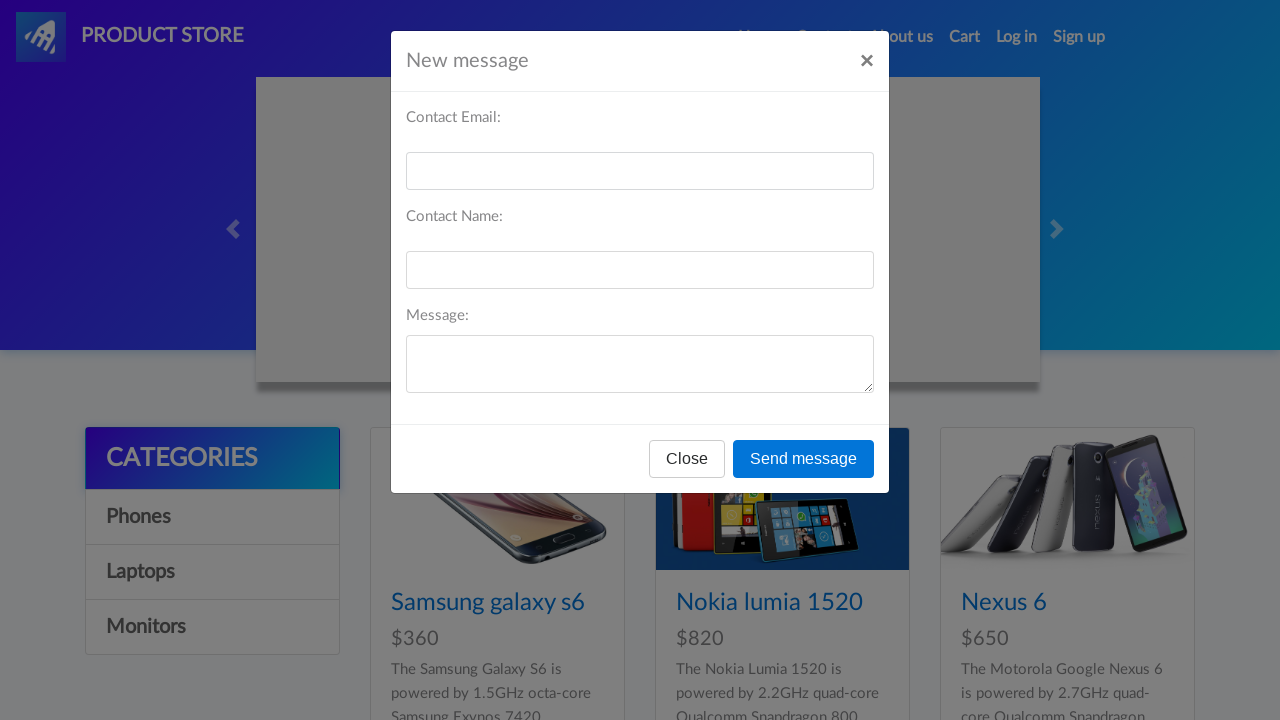

Filled email field with '' on #recipient-email
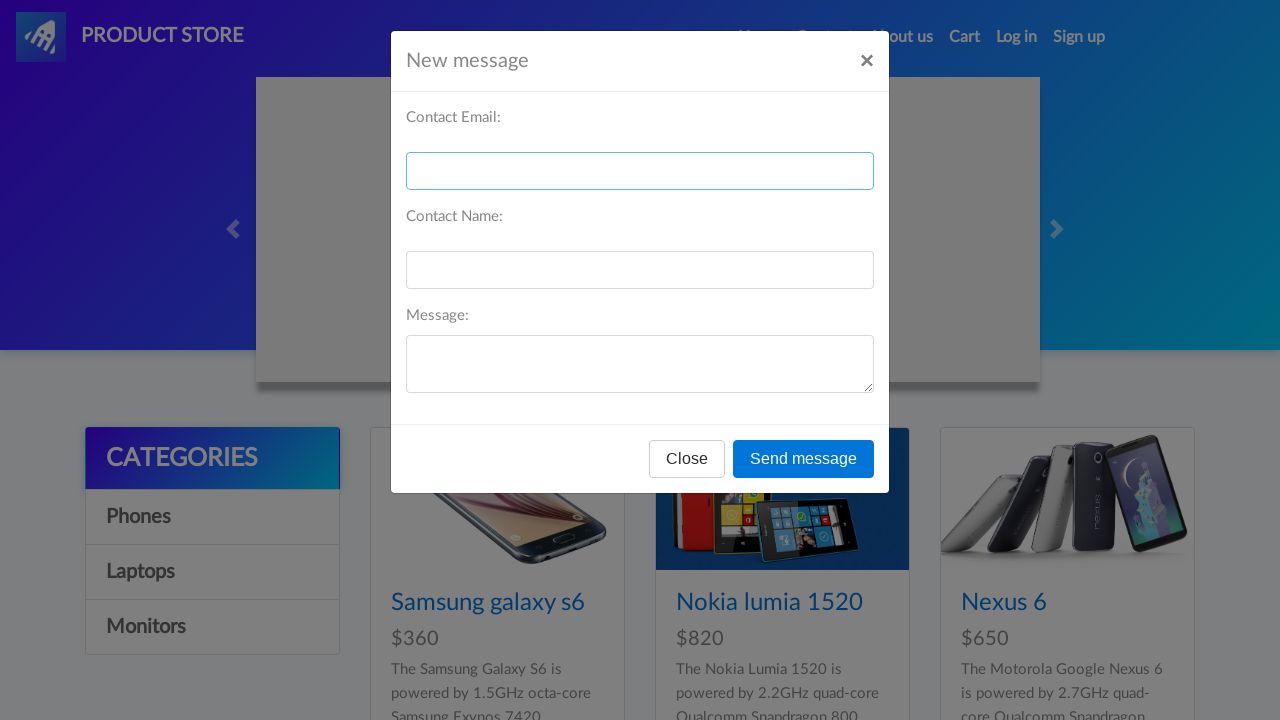

Cleared name field on #recipient-name
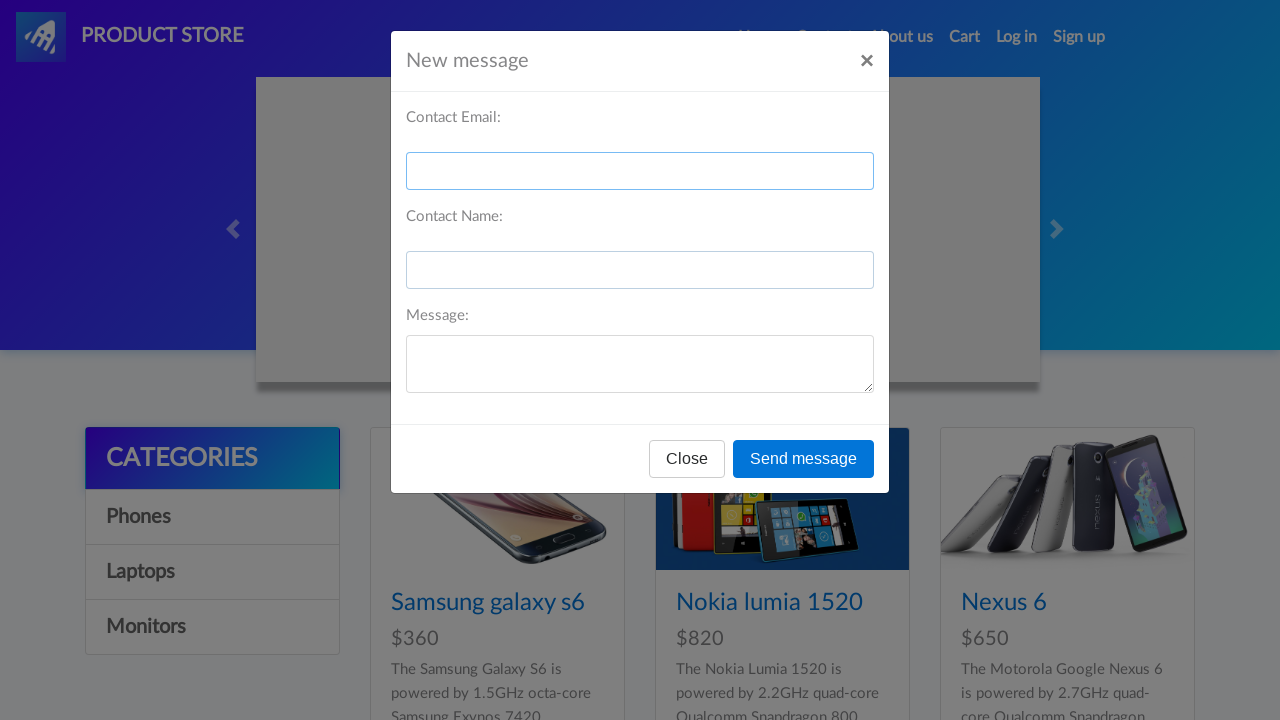

Filled name field with '' on #recipient-name
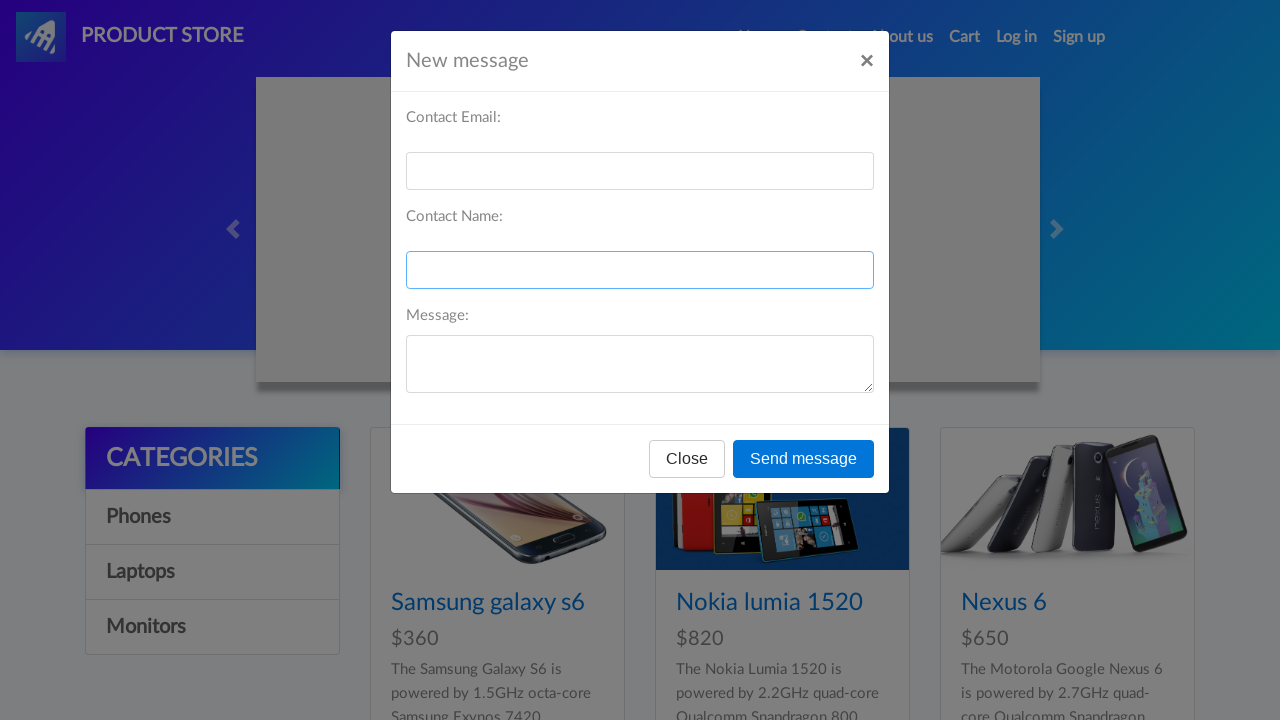

Cleared message field on #message-text
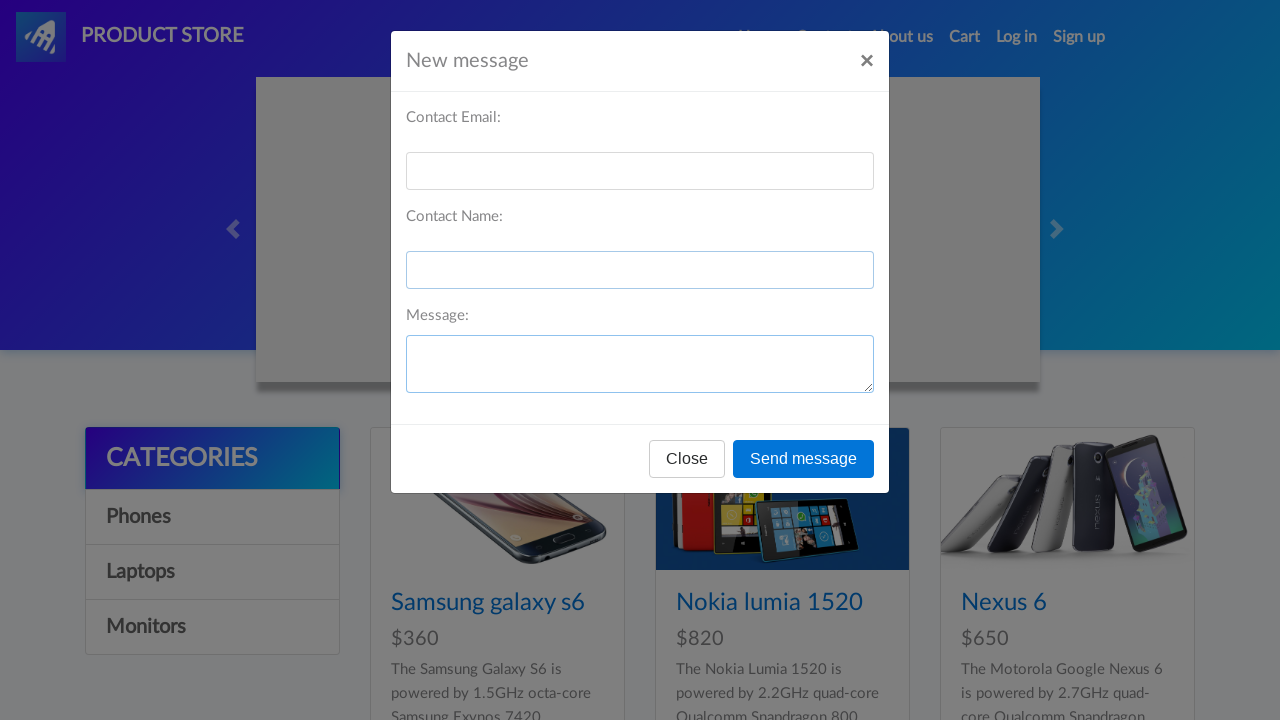

Filled message field with '' on #message-text
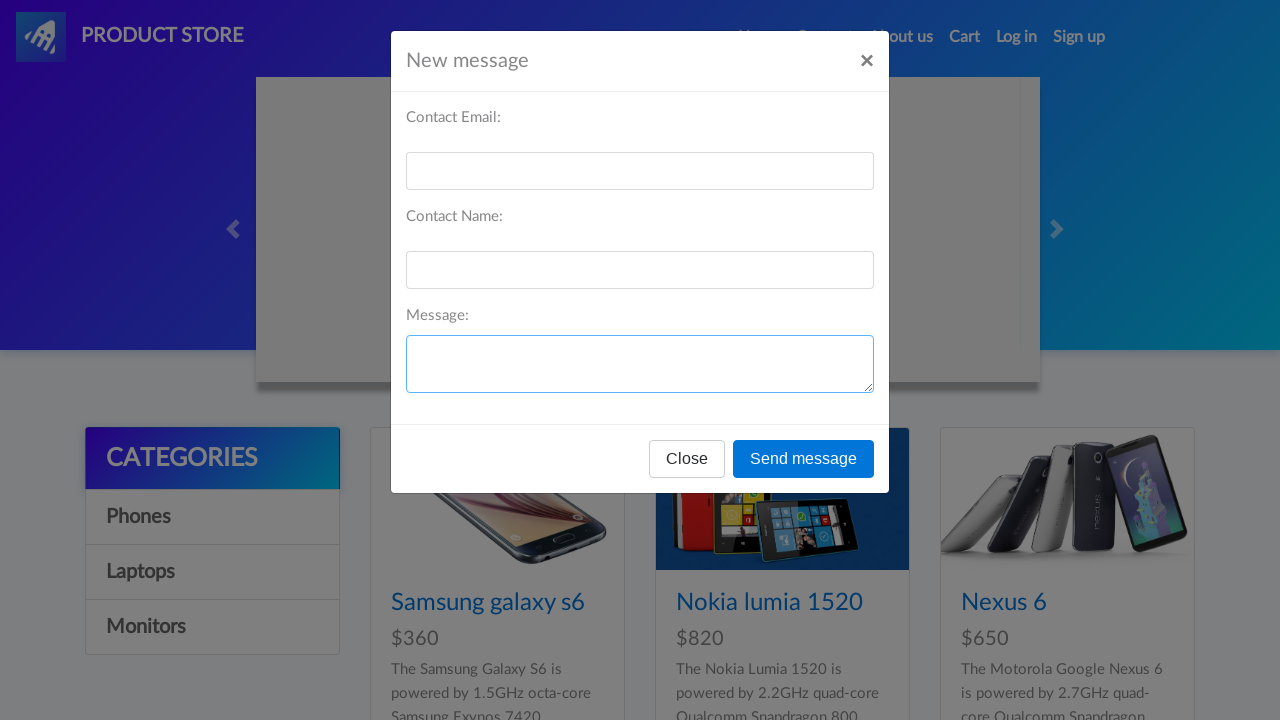

Clicked Send message button at (804, 459) on xpath=//button[text()='Send message']
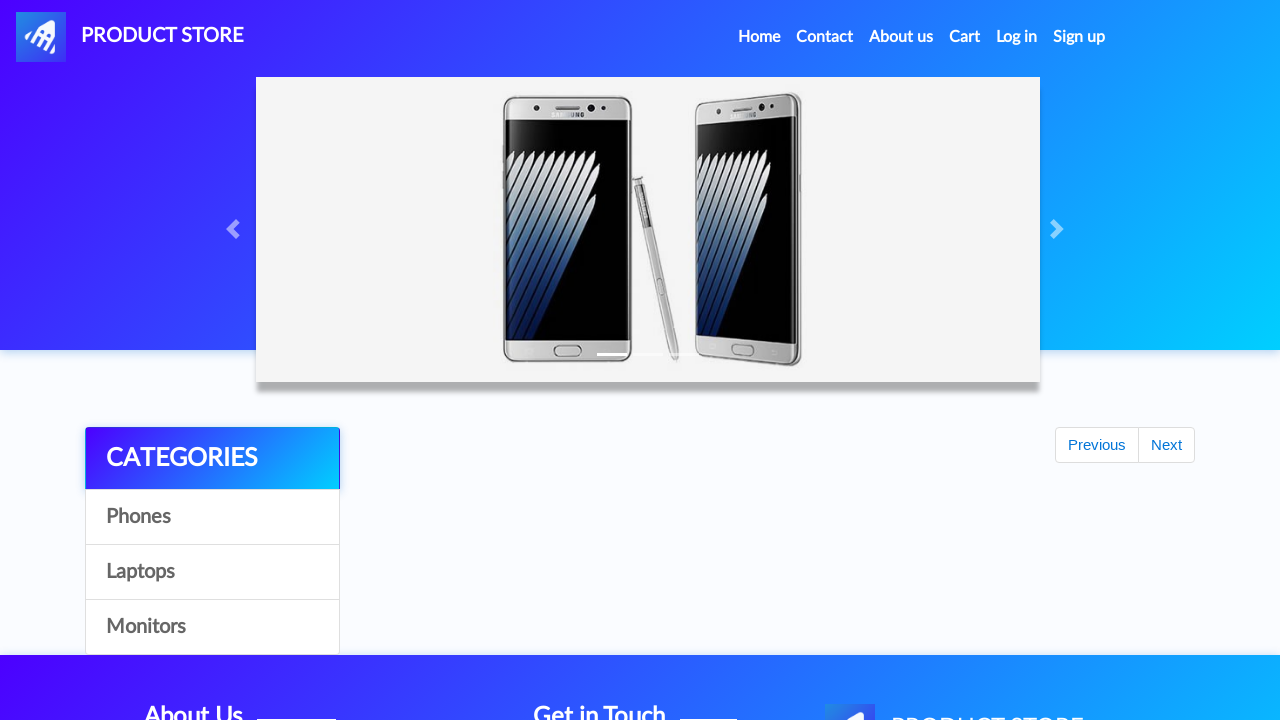

Set up dialog handler to accept alert
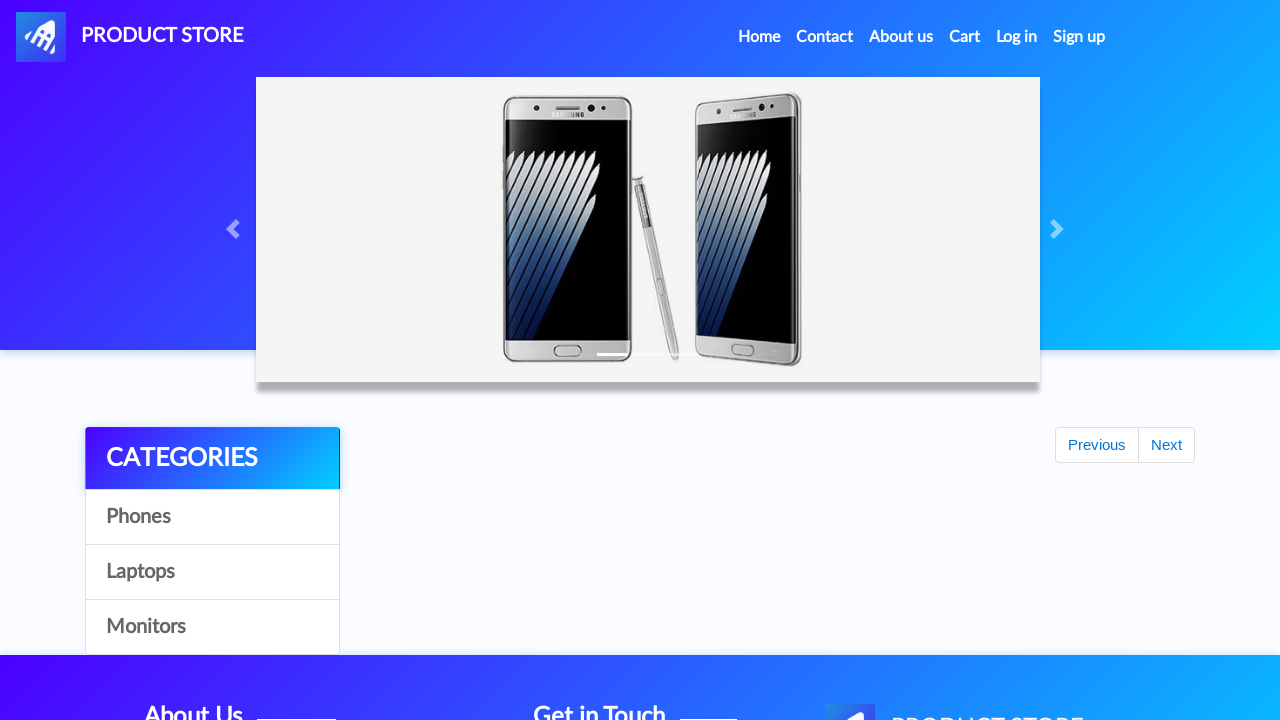

Waited for alert to be processed
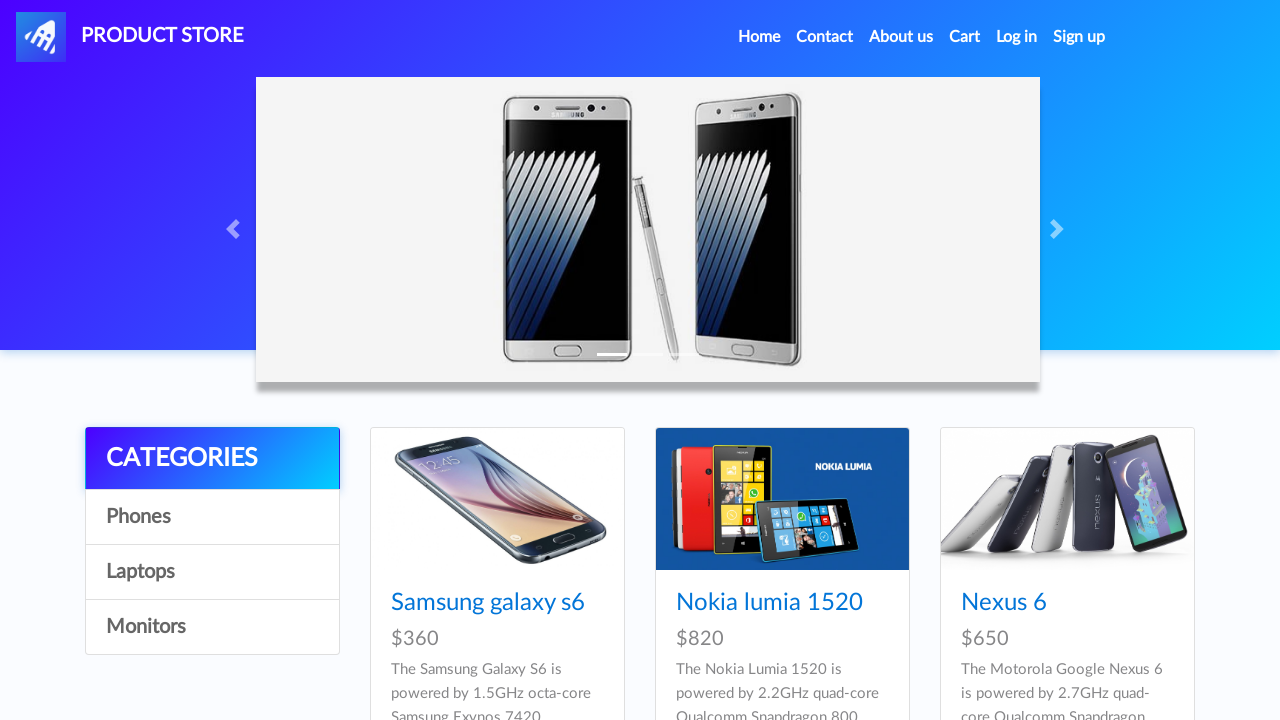

Navigated back to main page for next test iteration
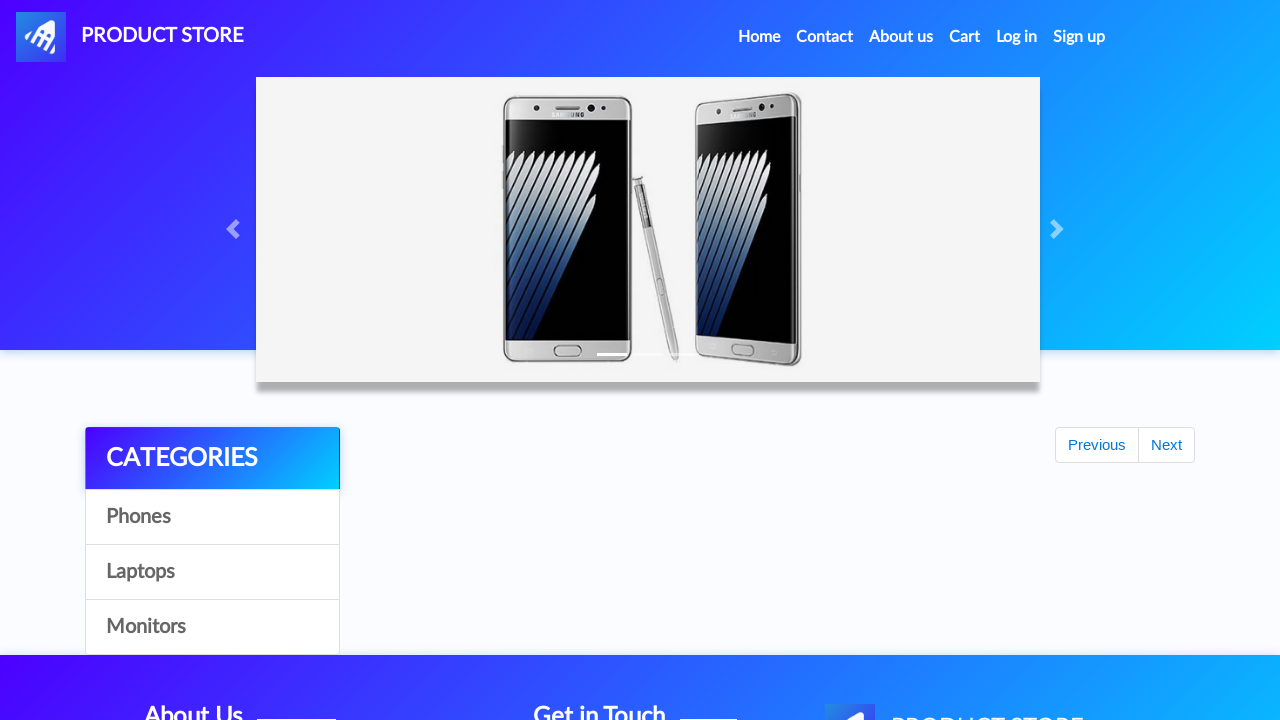

Clicked on Contact link to open contact form at (825, 37) on xpath=//a[text()='Contact']
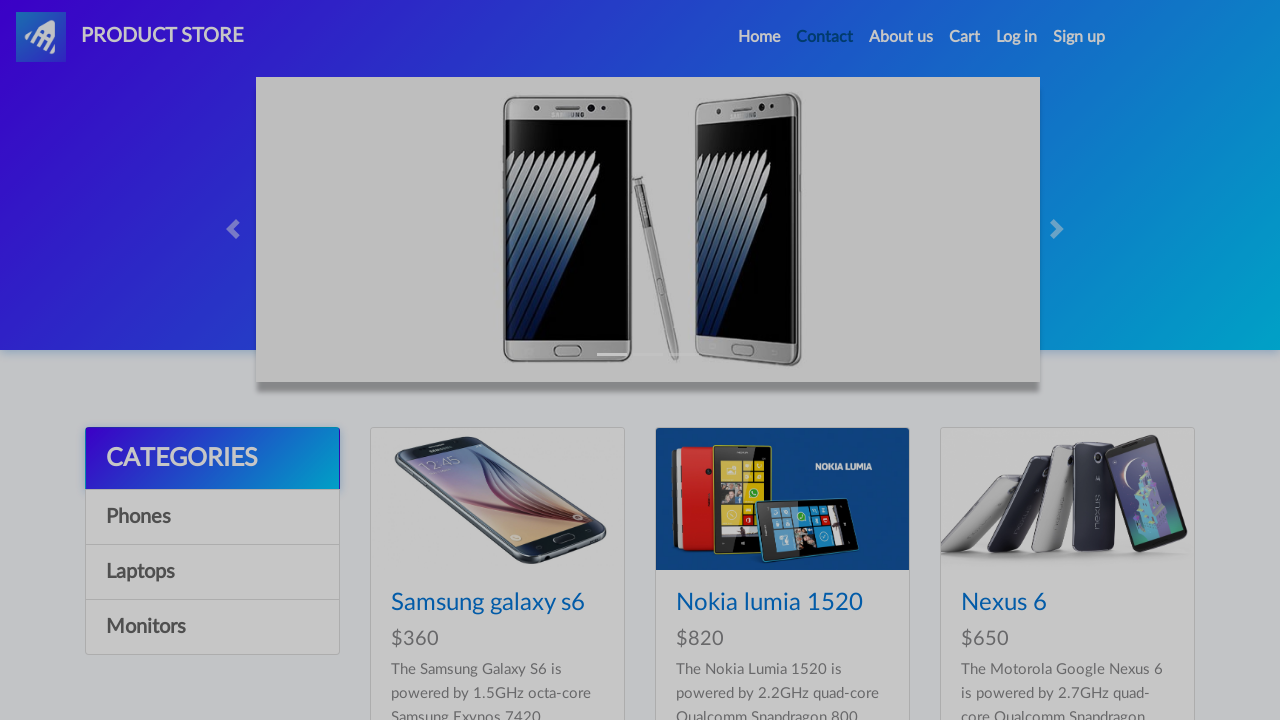

Contact form modal appeared and is visible
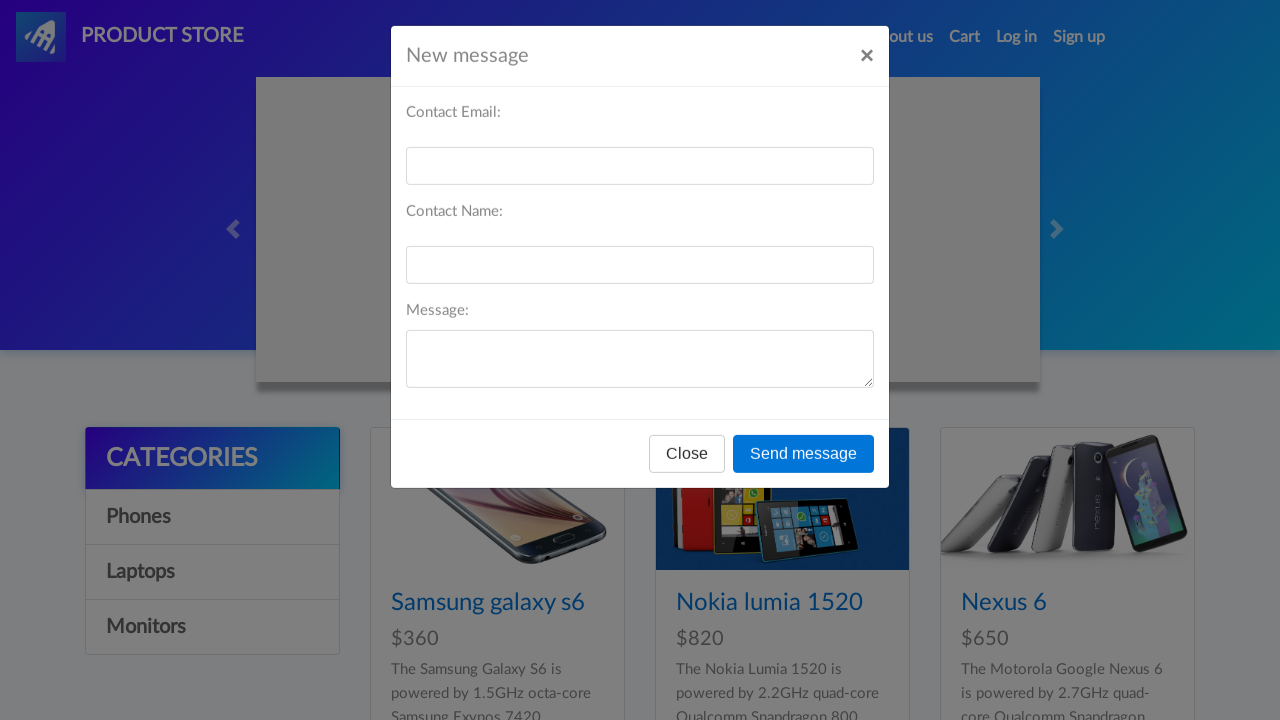

Cleared email field on #recipient-email
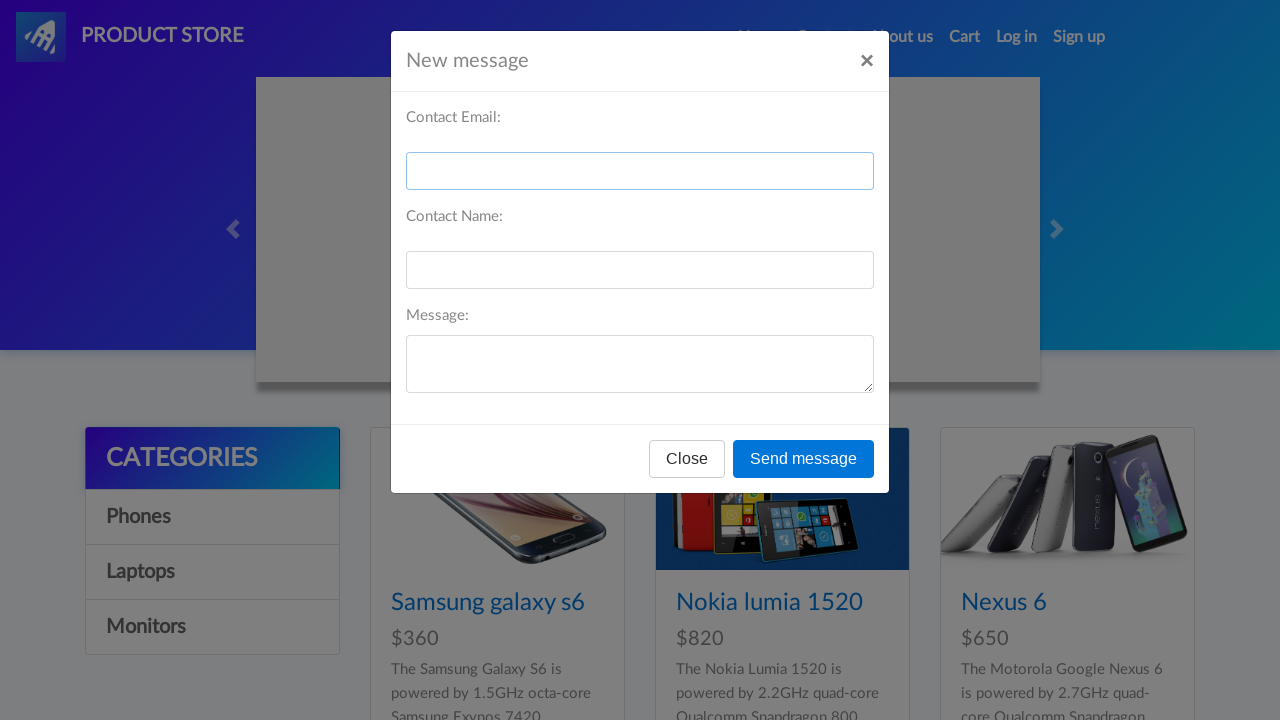

Filled email field with 'user@example.com' on #recipient-email
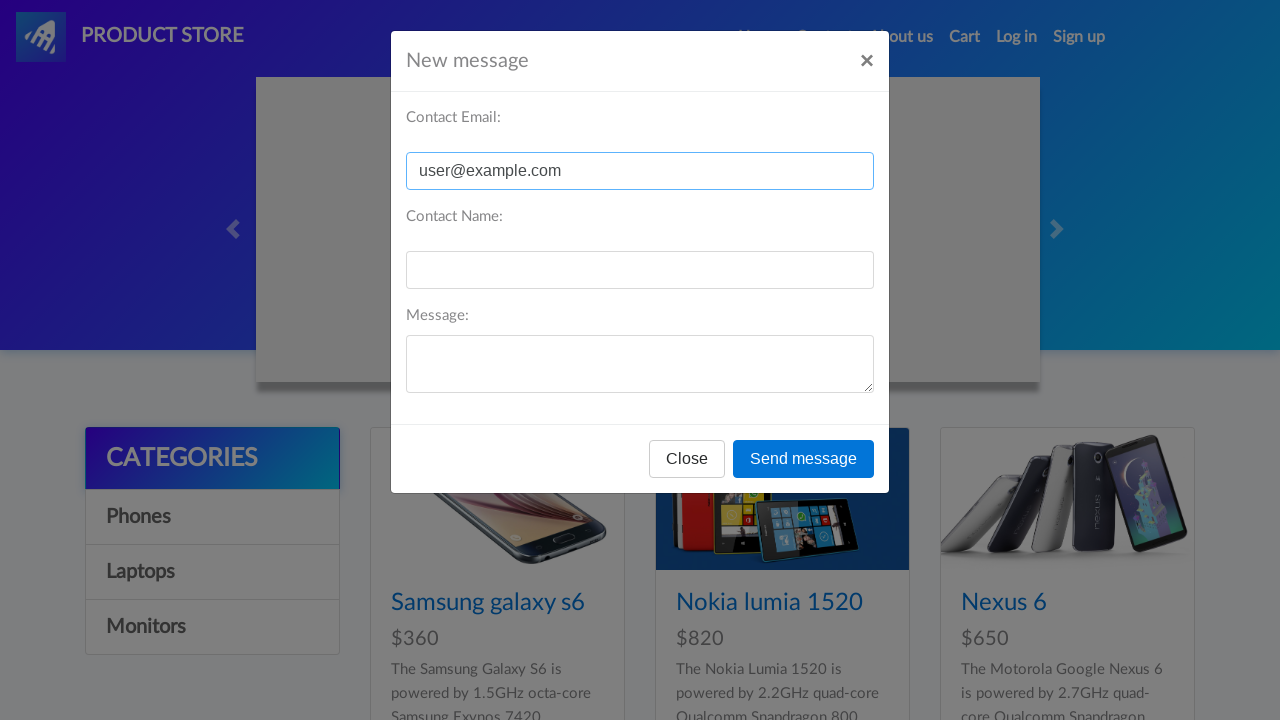

Cleared name field on #recipient-name
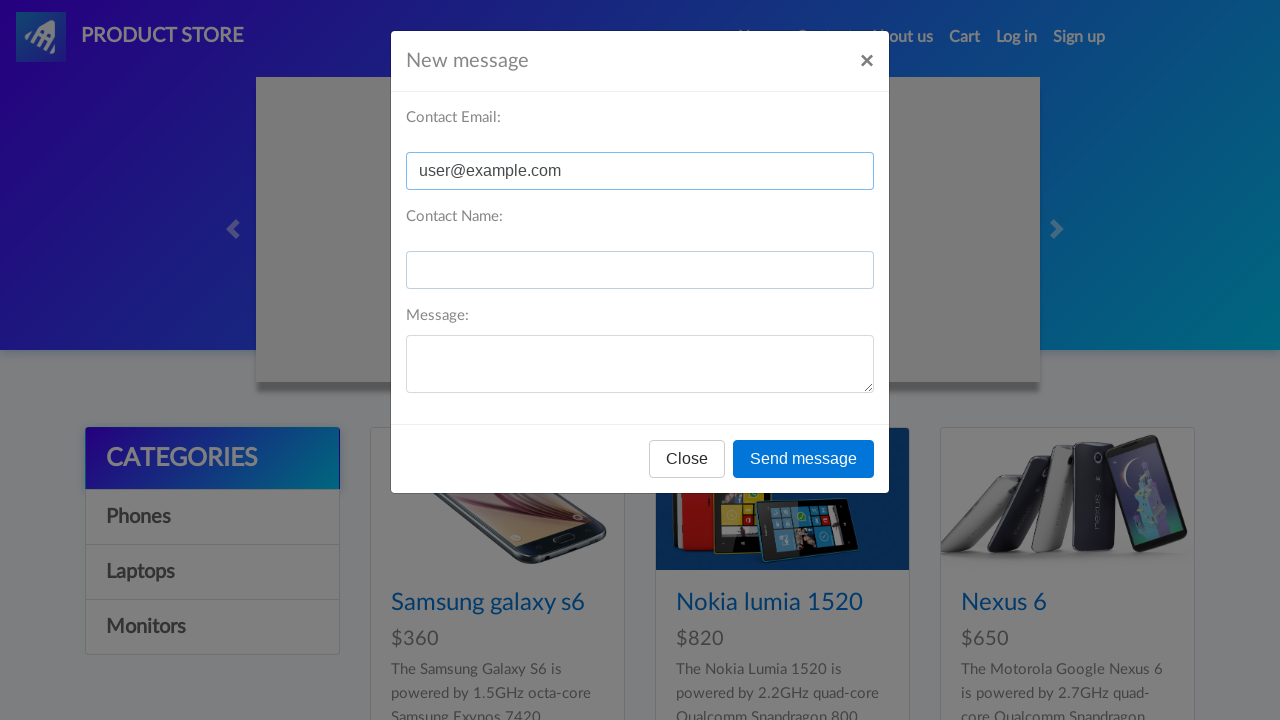

Filled name field with '' on #recipient-name
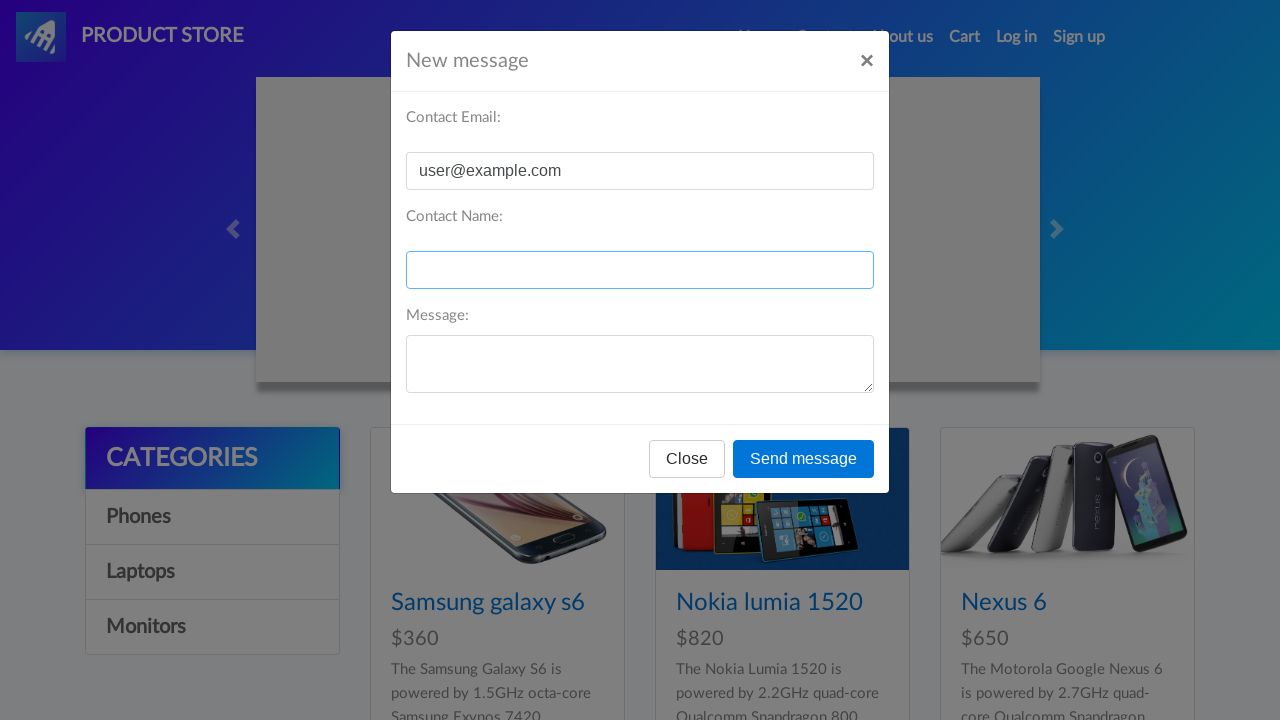

Cleared message field on #message-text
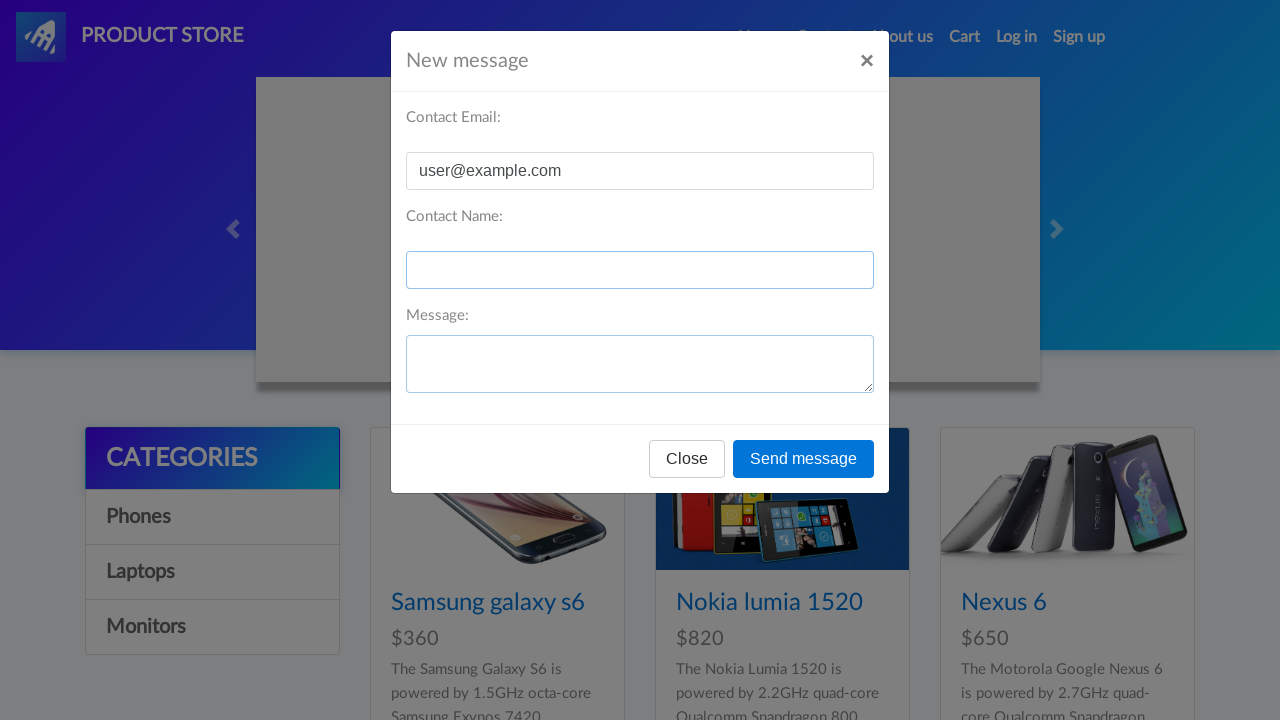

Filled message field with '' on #message-text
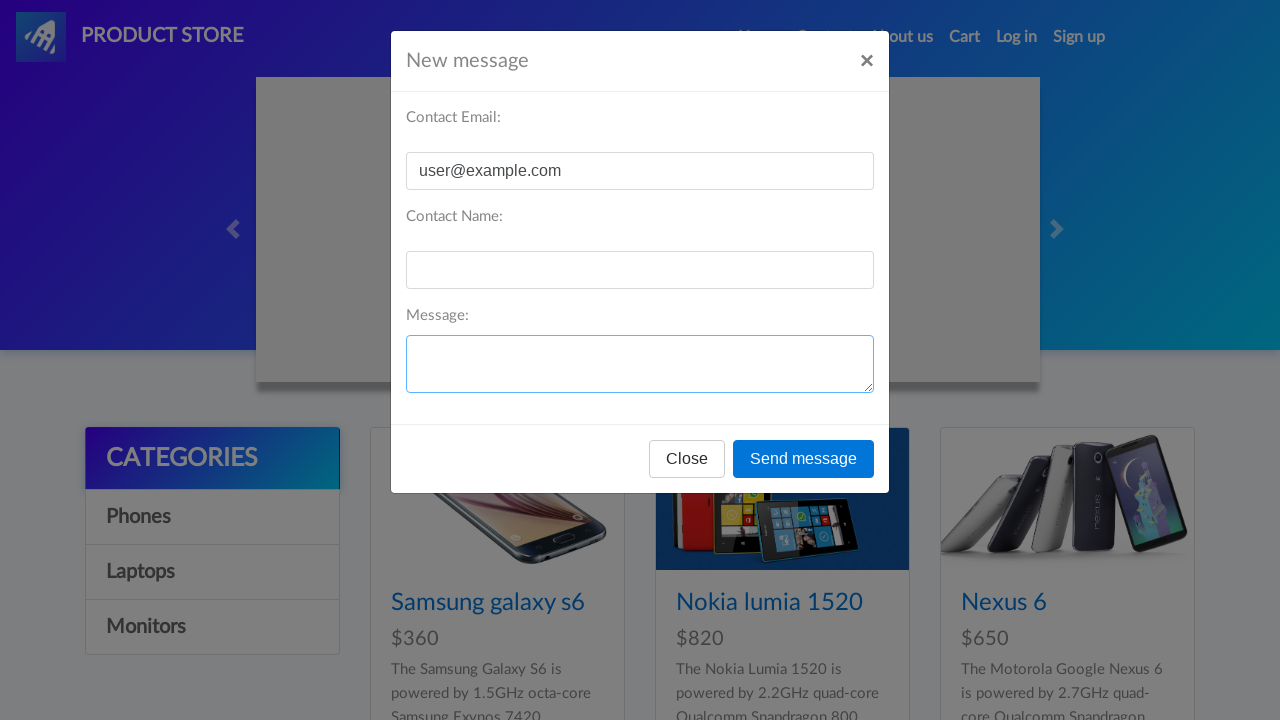

Clicked Send message button at (804, 459) on xpath=//button[text()='Send message']
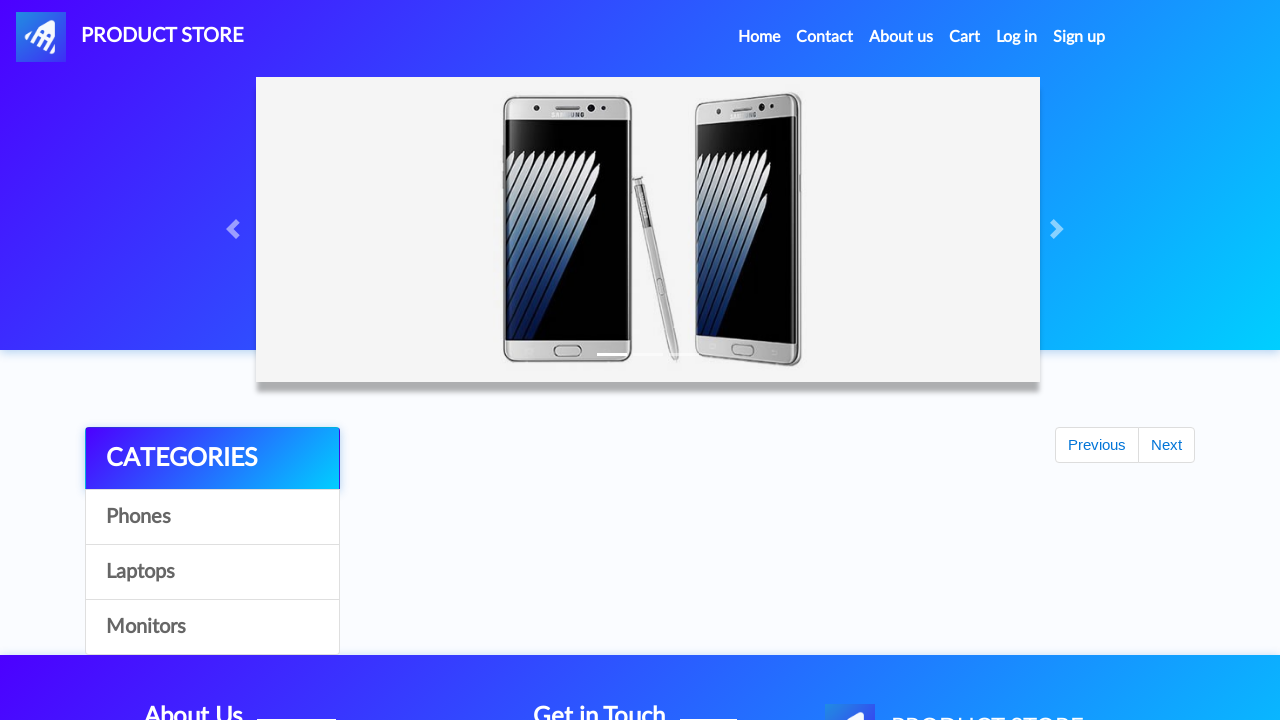

Set up dialog handler to accept alert
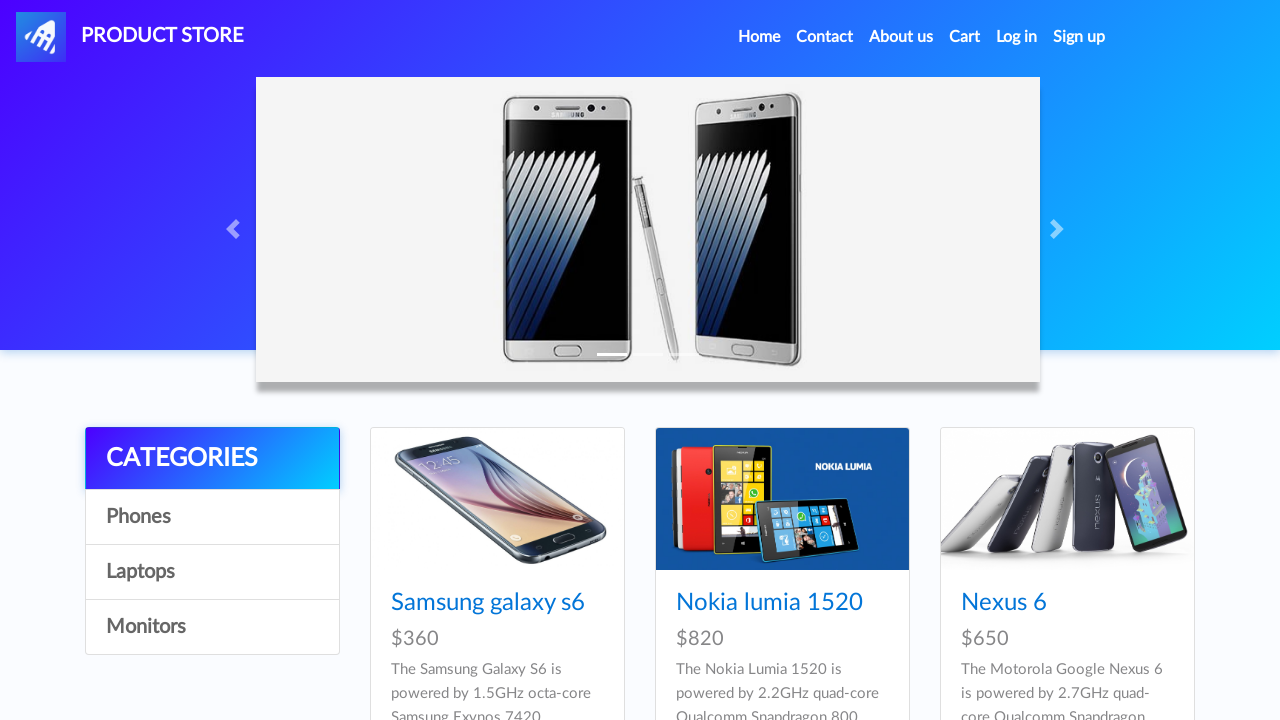

Waited for alert to be processed
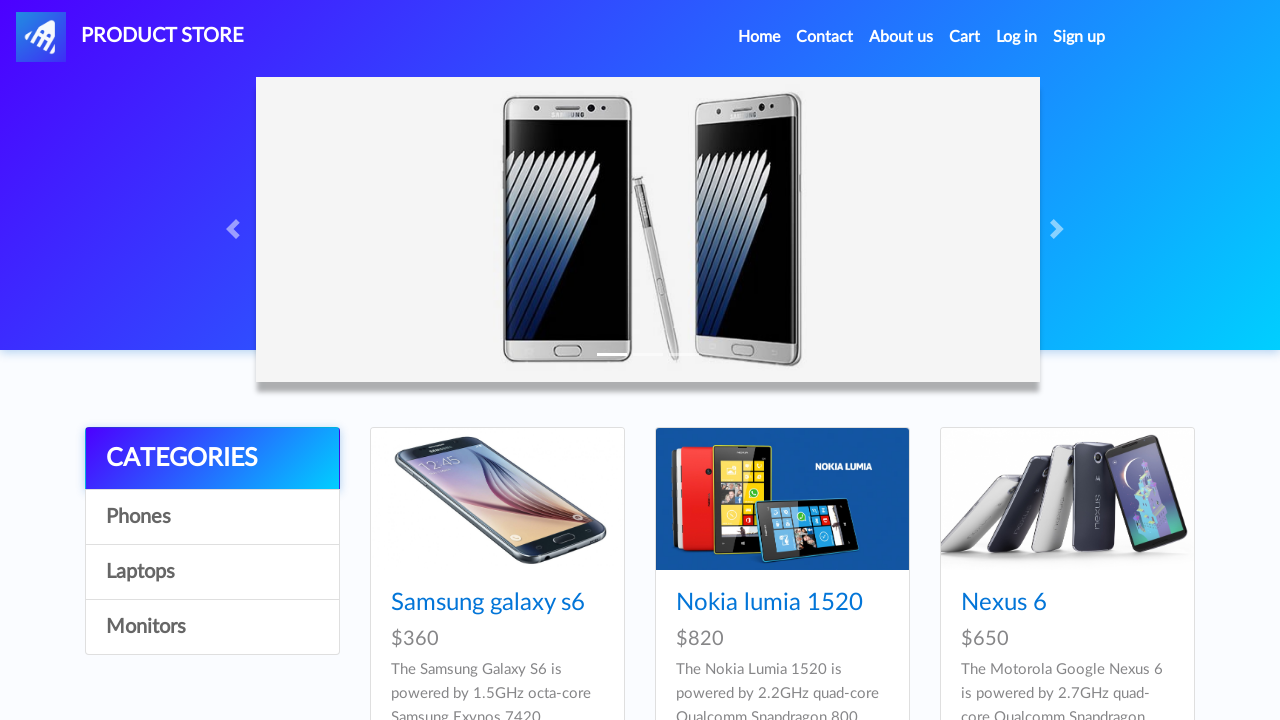

Navigated back to main page for next test iteration
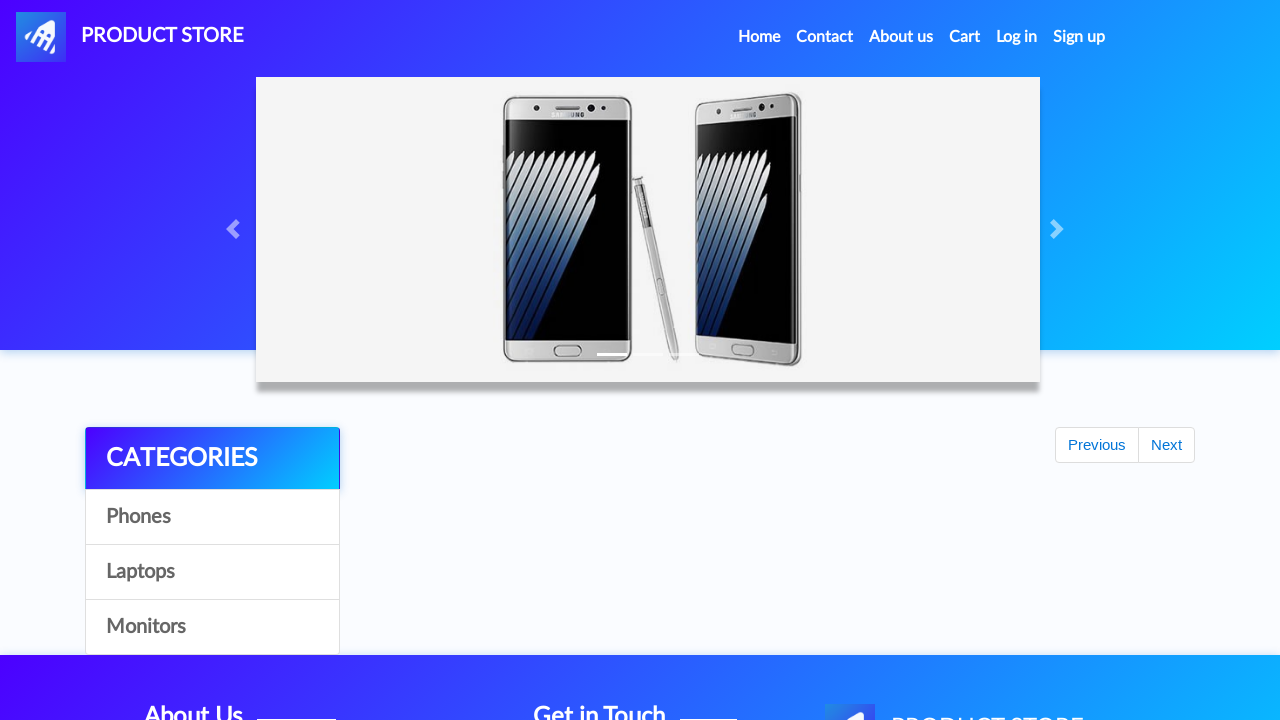

Clicked on Contact link to open contact form at (825, 37) on xpath=//a[text()='Contact']
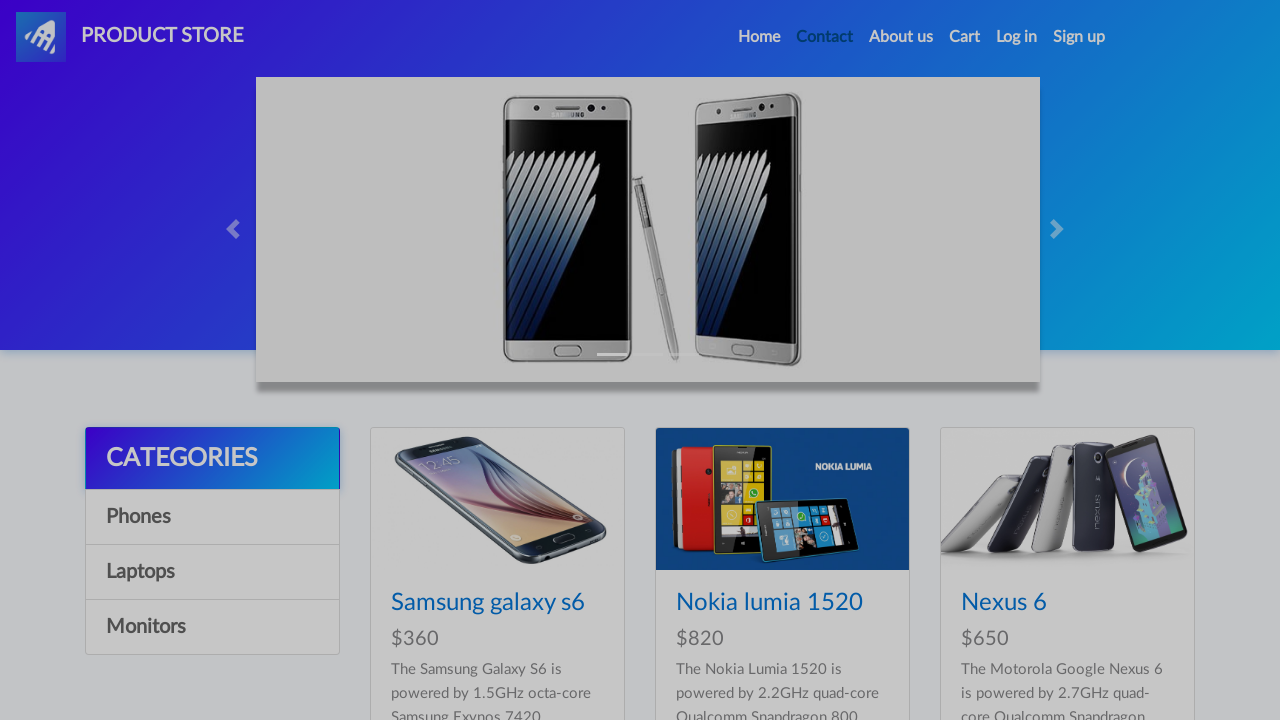

Contact form modal appeared and is visible
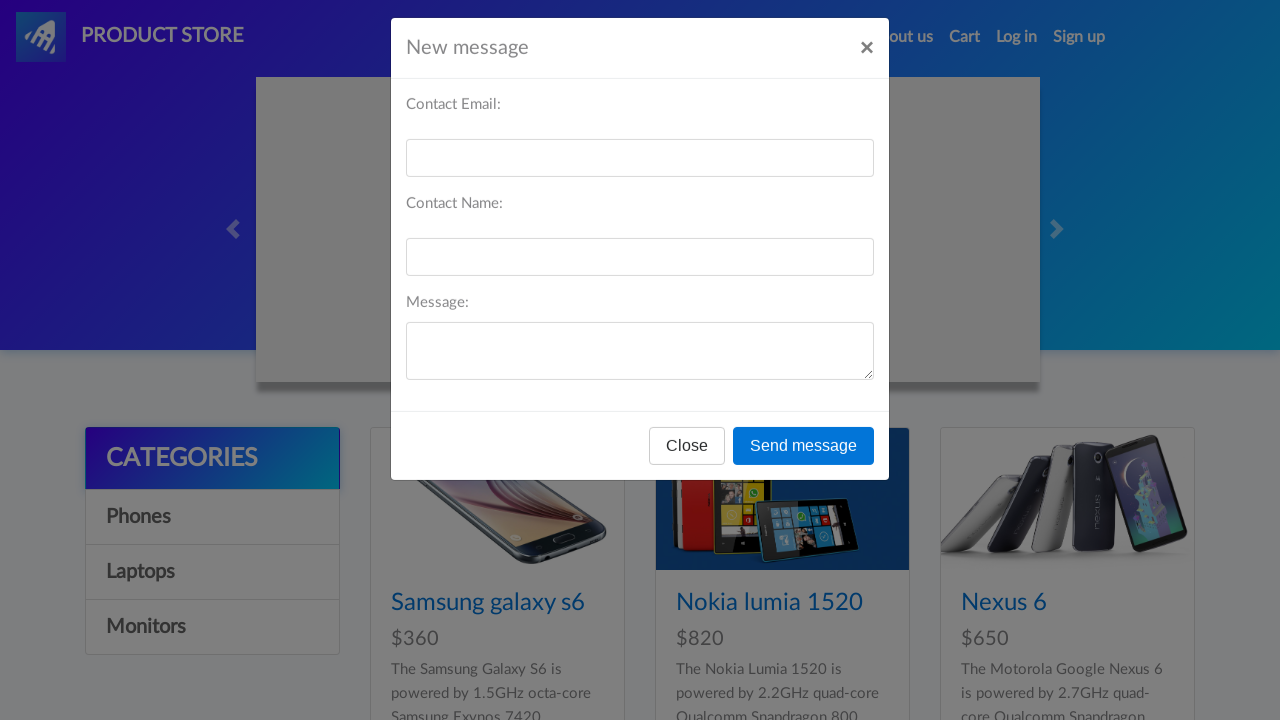

Cleared email field on #recipient-email
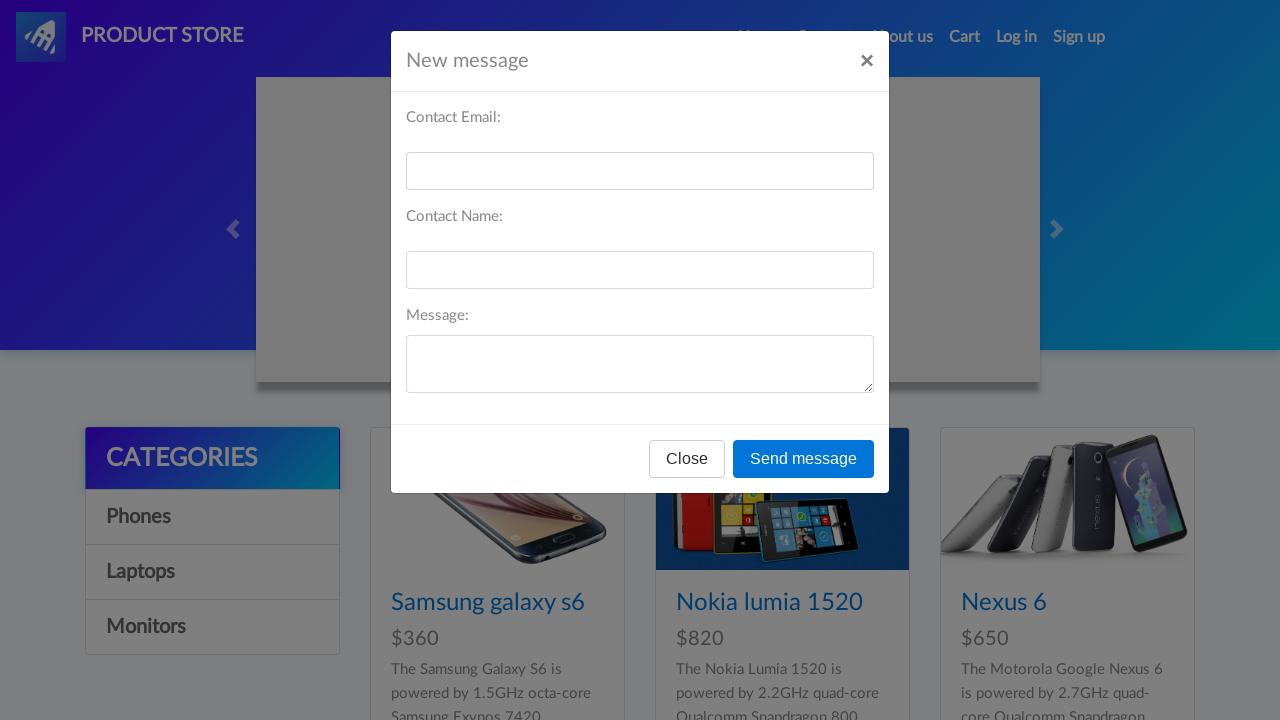

Filled email field with '' on #recipient-email
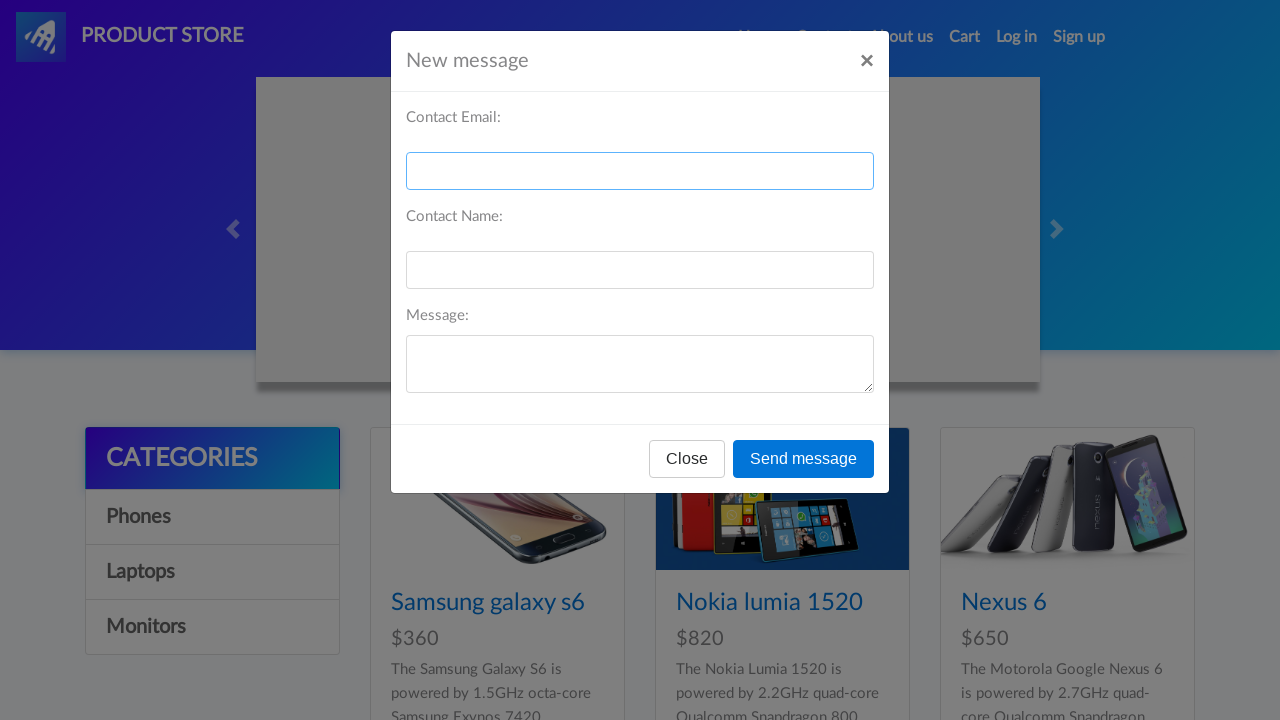

Cleared name field on #recipient-name
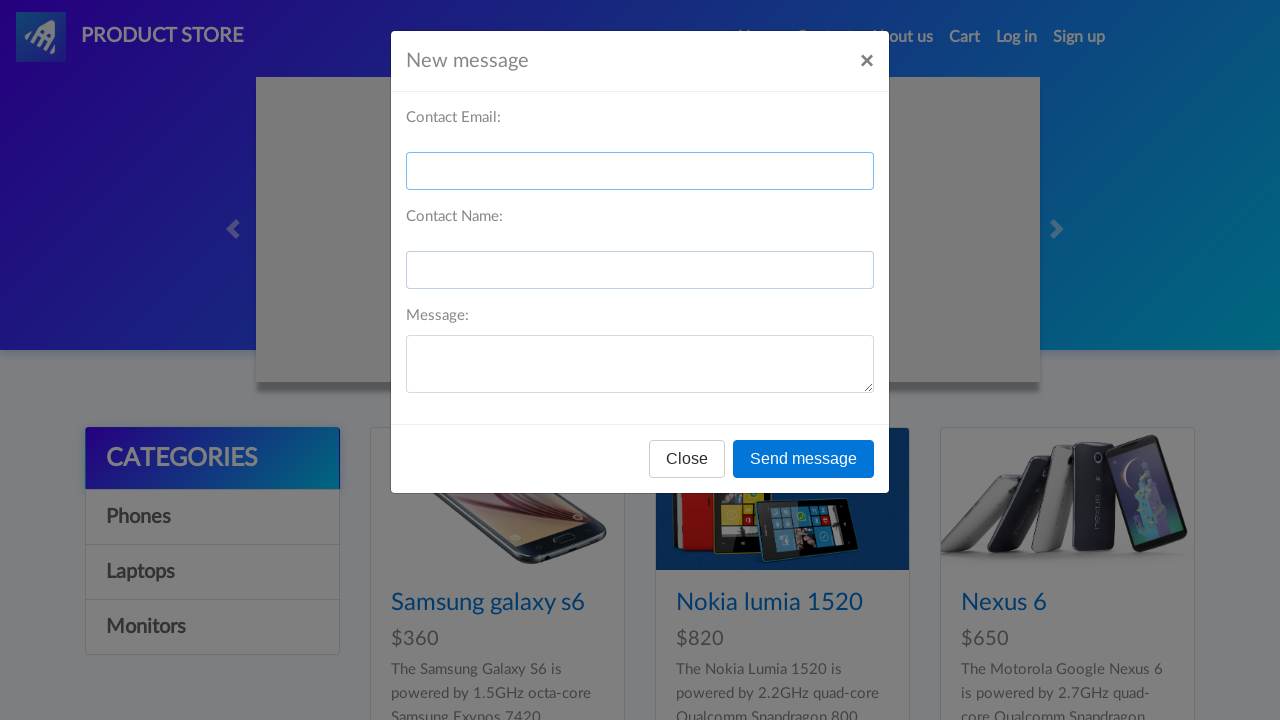

Filled name field with 'Test User' on #recipient-name
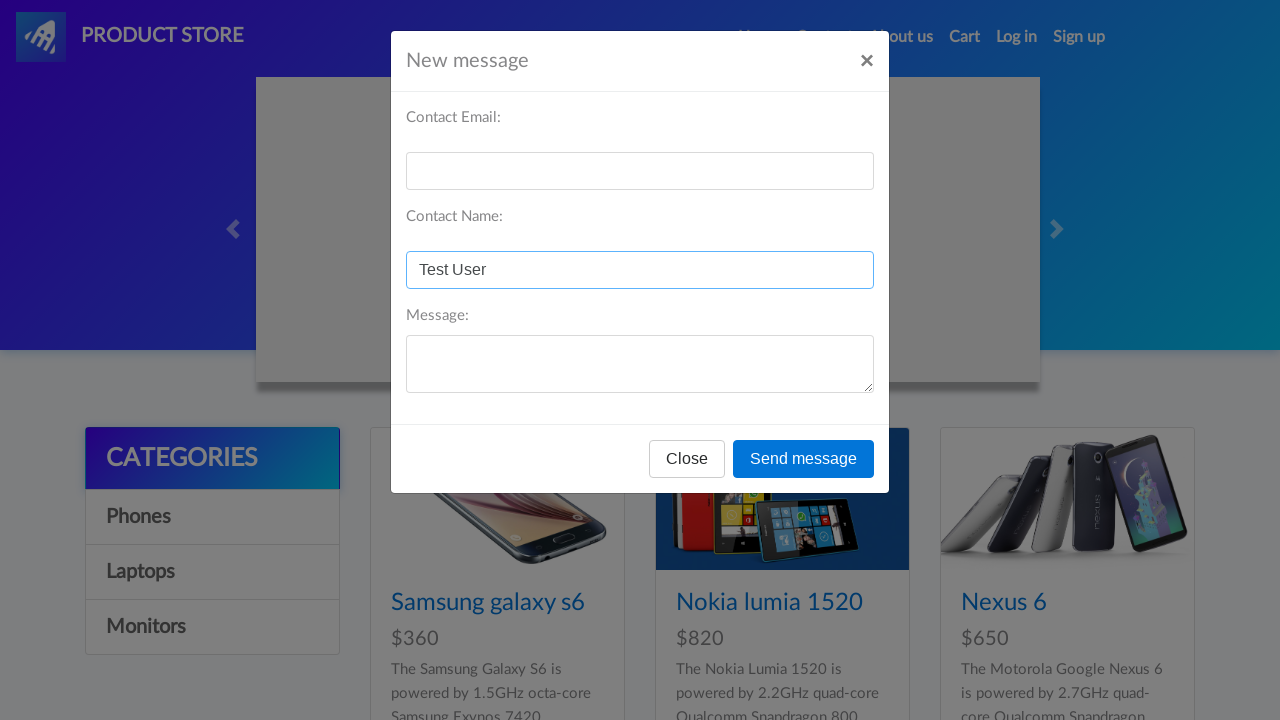

Cleared message field on #message-text
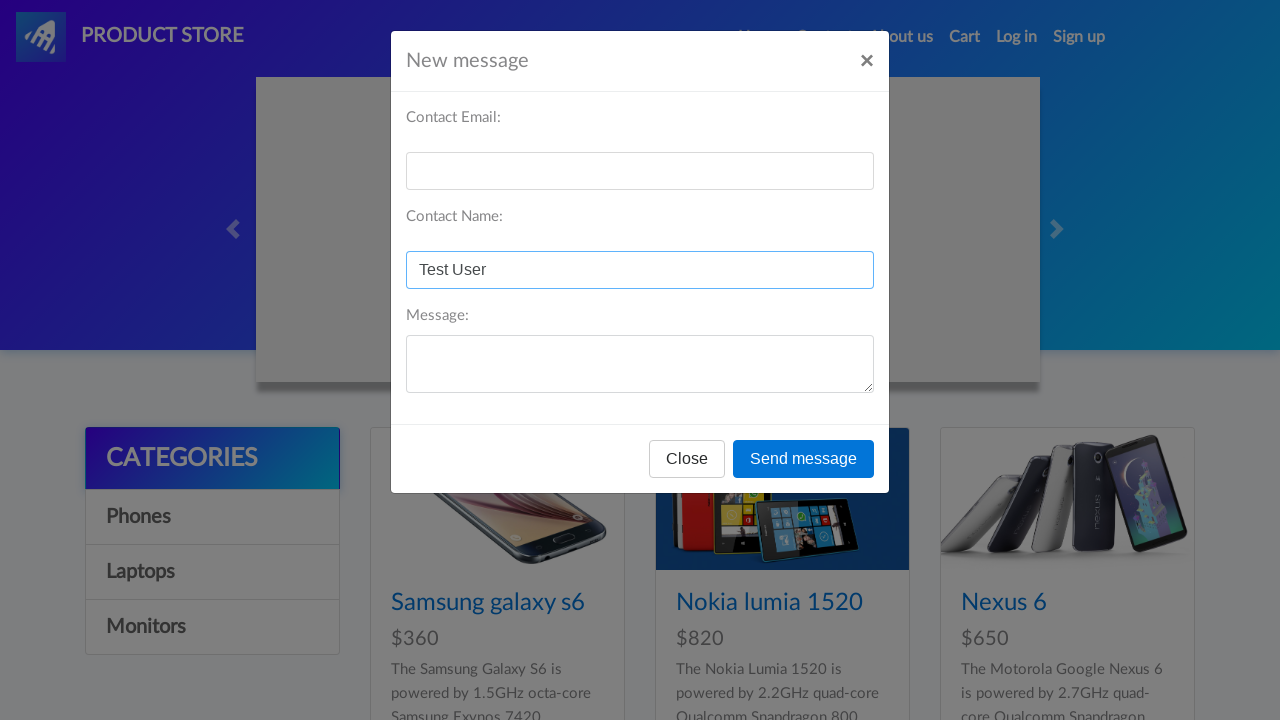

Filled message field with '' on #message-text
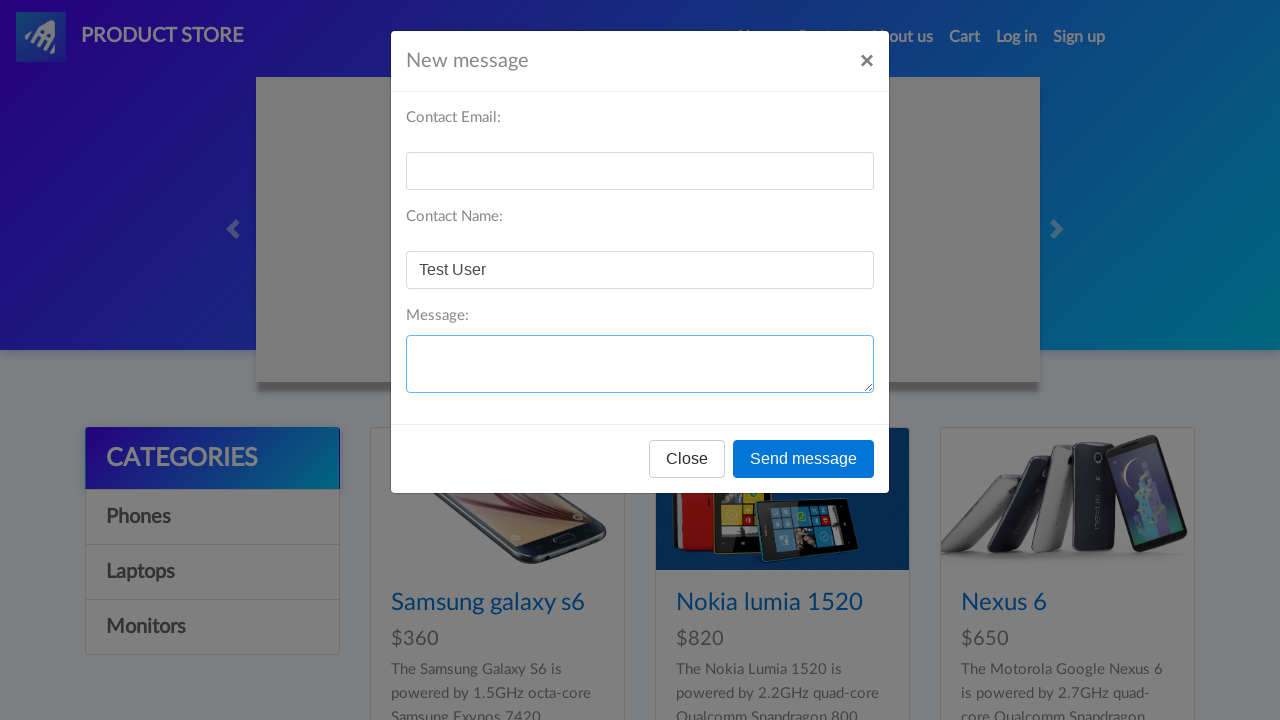

Clicked Send message button at (804, 459) on xpath=//button[text()='Send message']
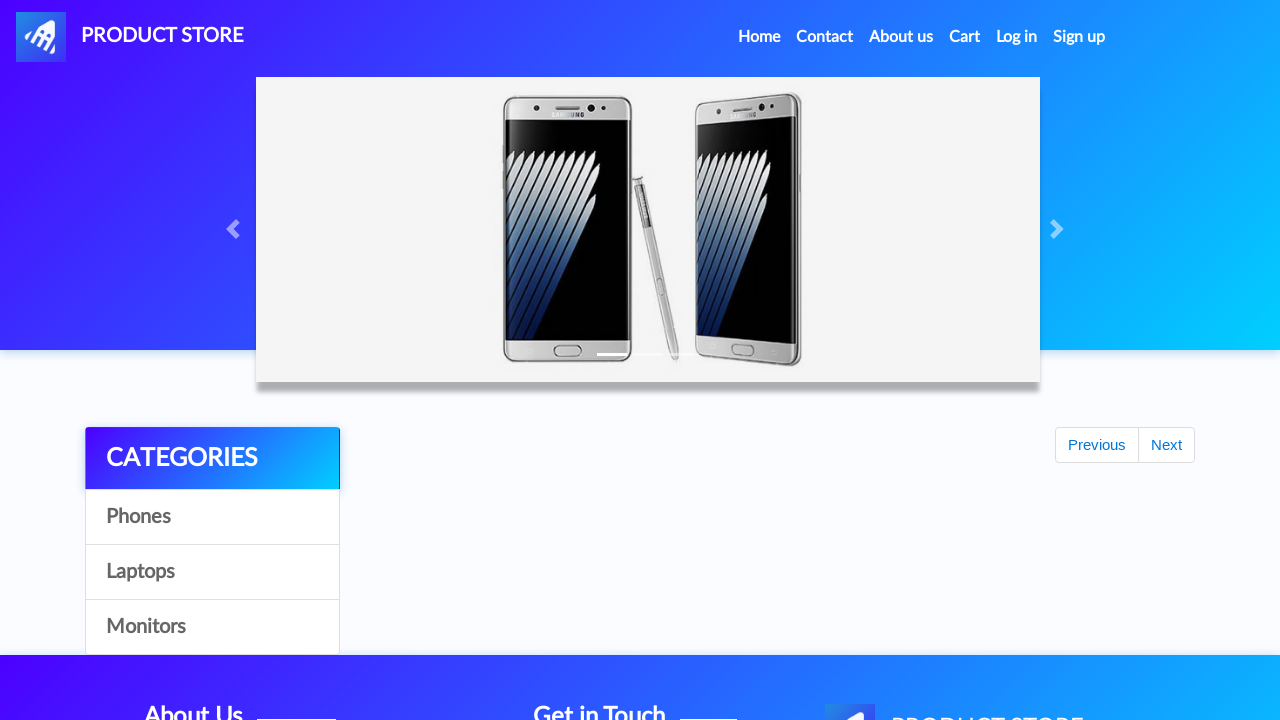

Set up dialog handler to accept alert
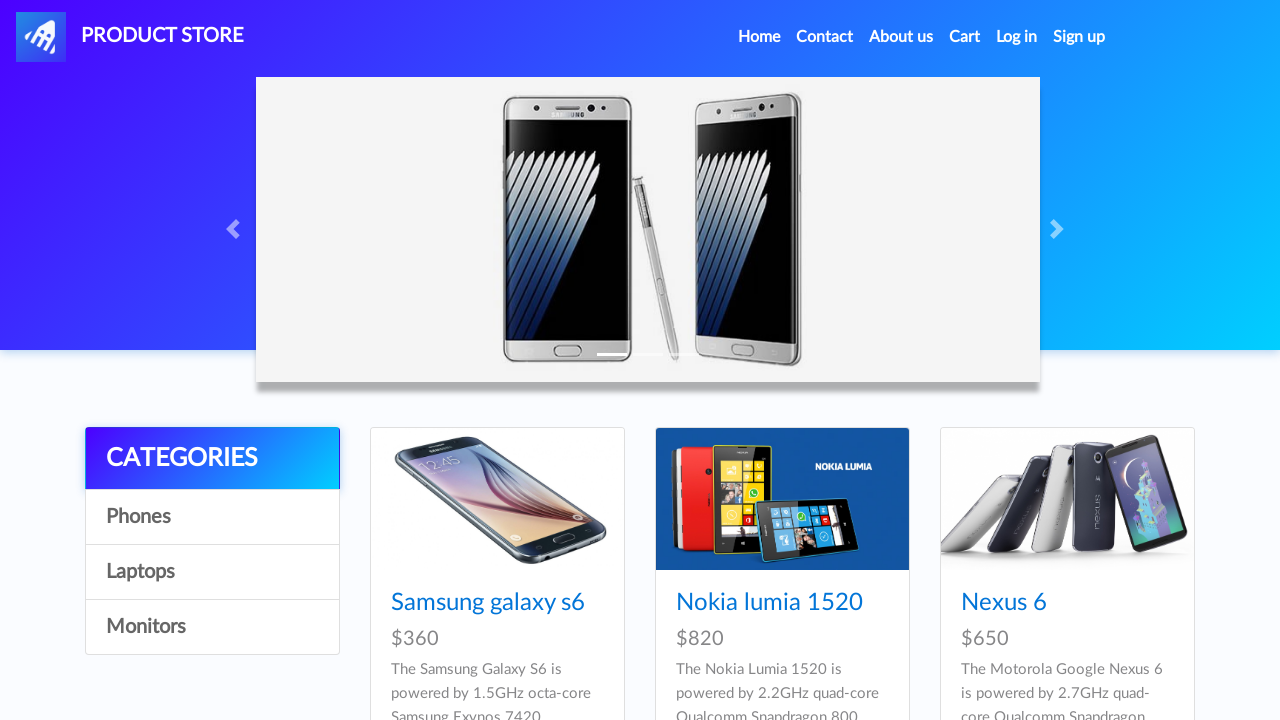

Waited for alert to be processed
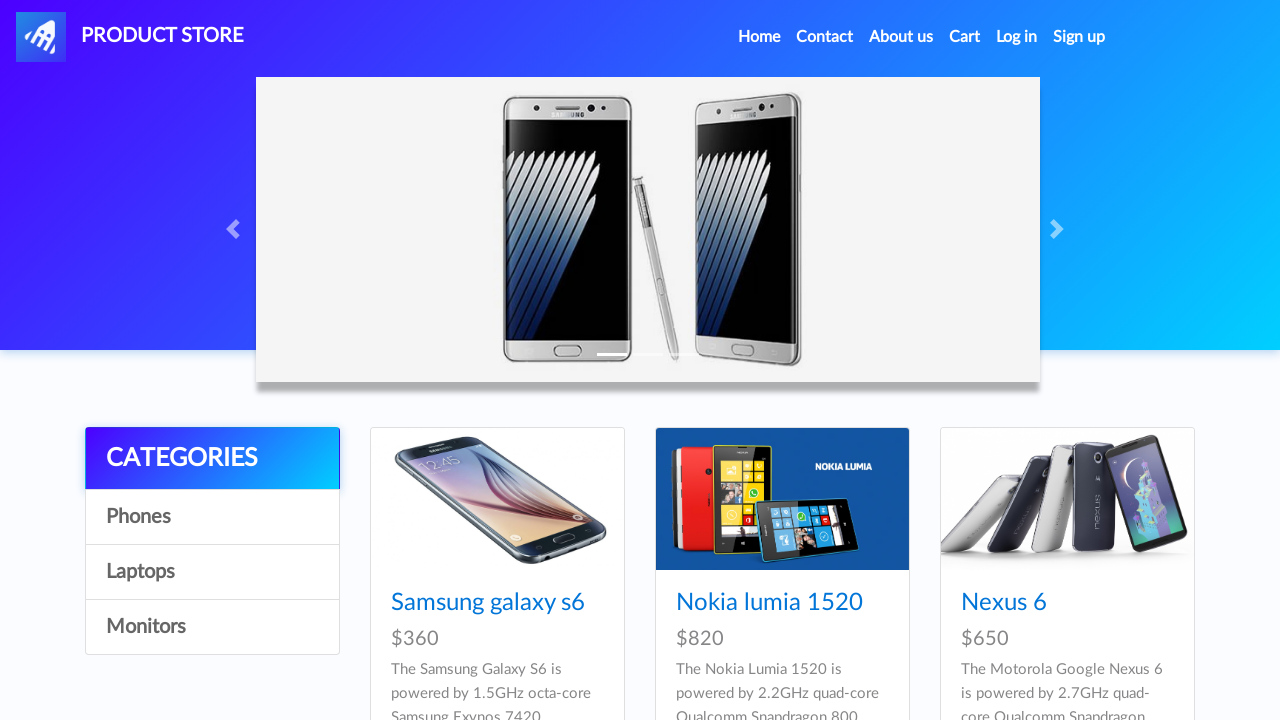

Navigated back to main page for next test iteration
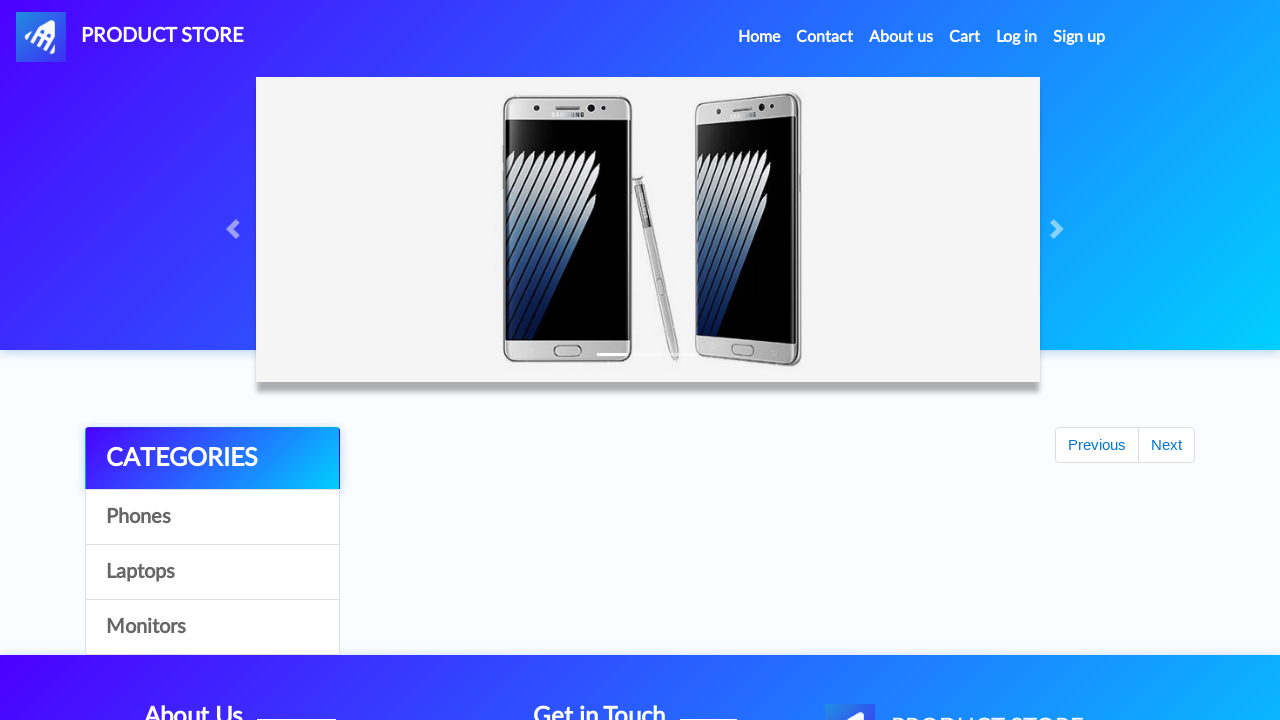

Clicked on Contact link to open contact form at (825, 37) on xpath=//a[text()='Contact']
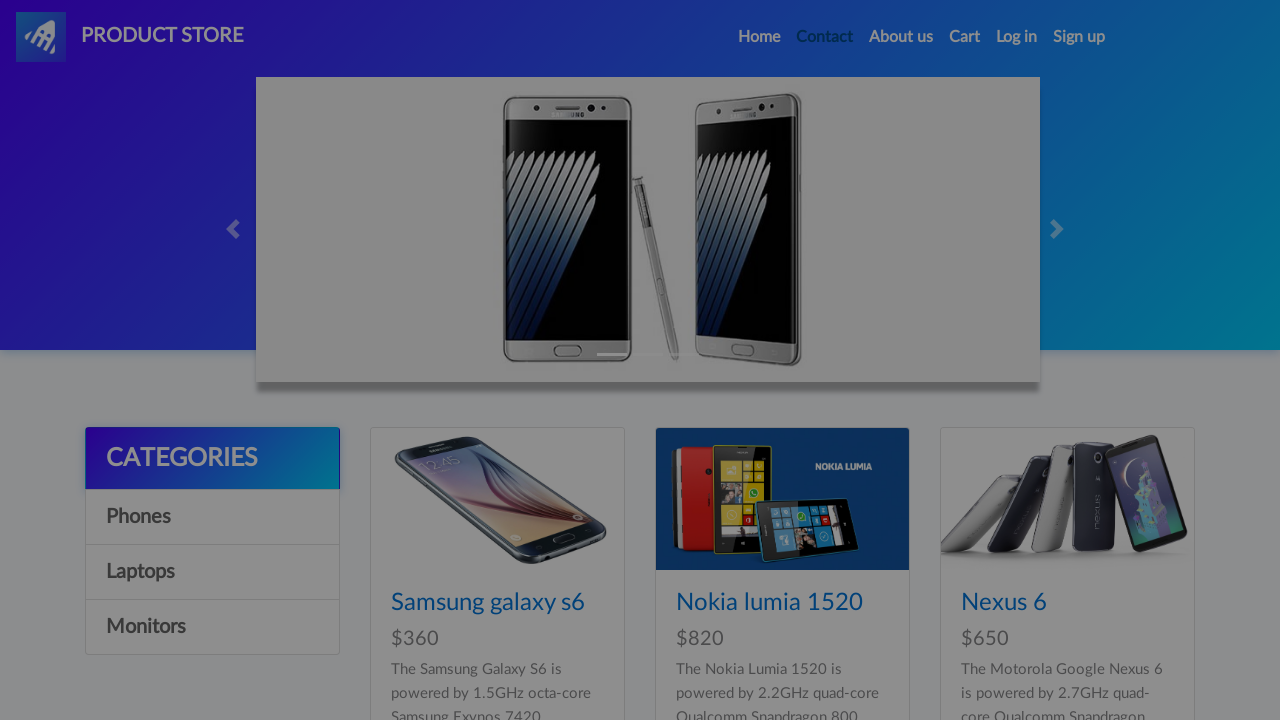

Contact form modal appeared and is visible
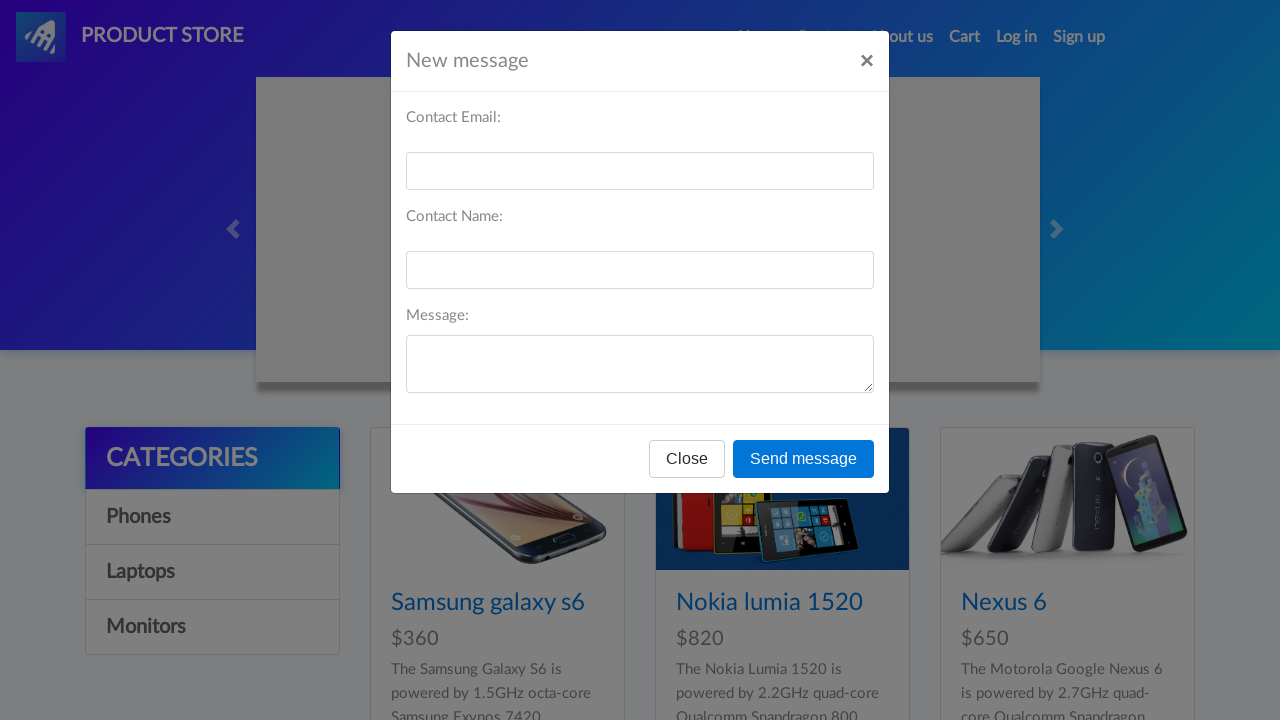

Cleared email field on #recipient-email
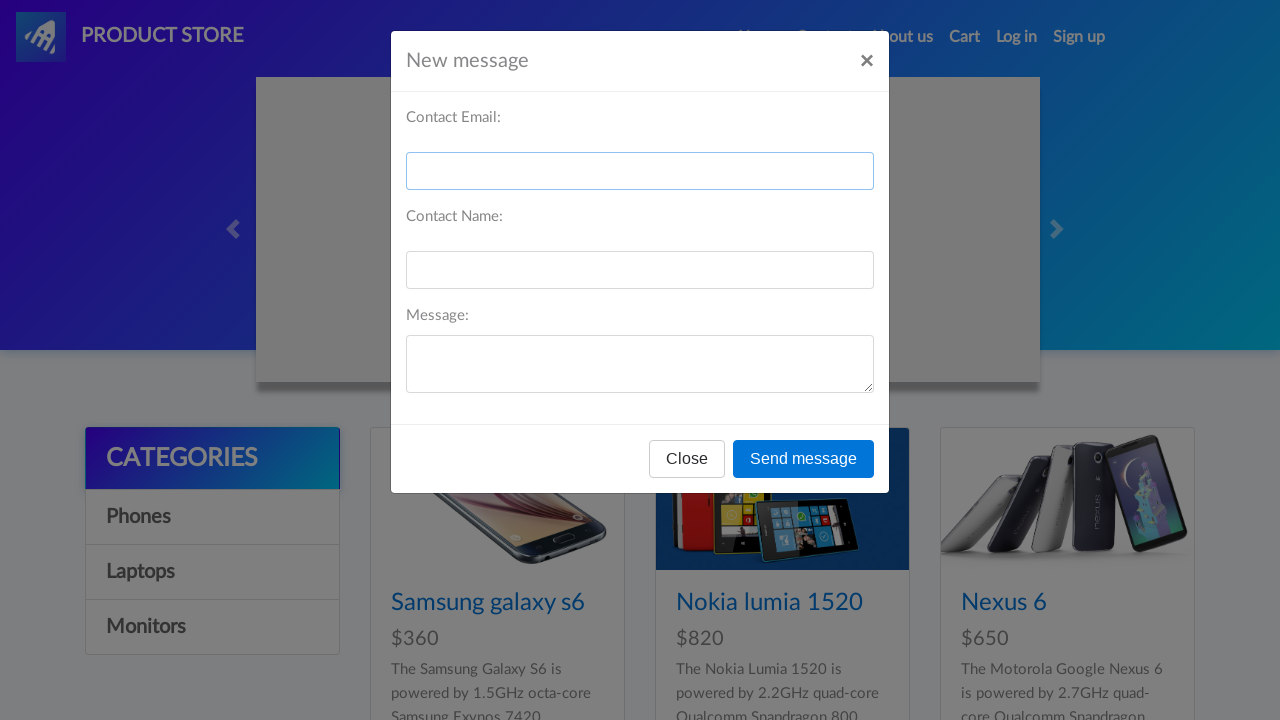

Filled email field with '' on #recipient-email
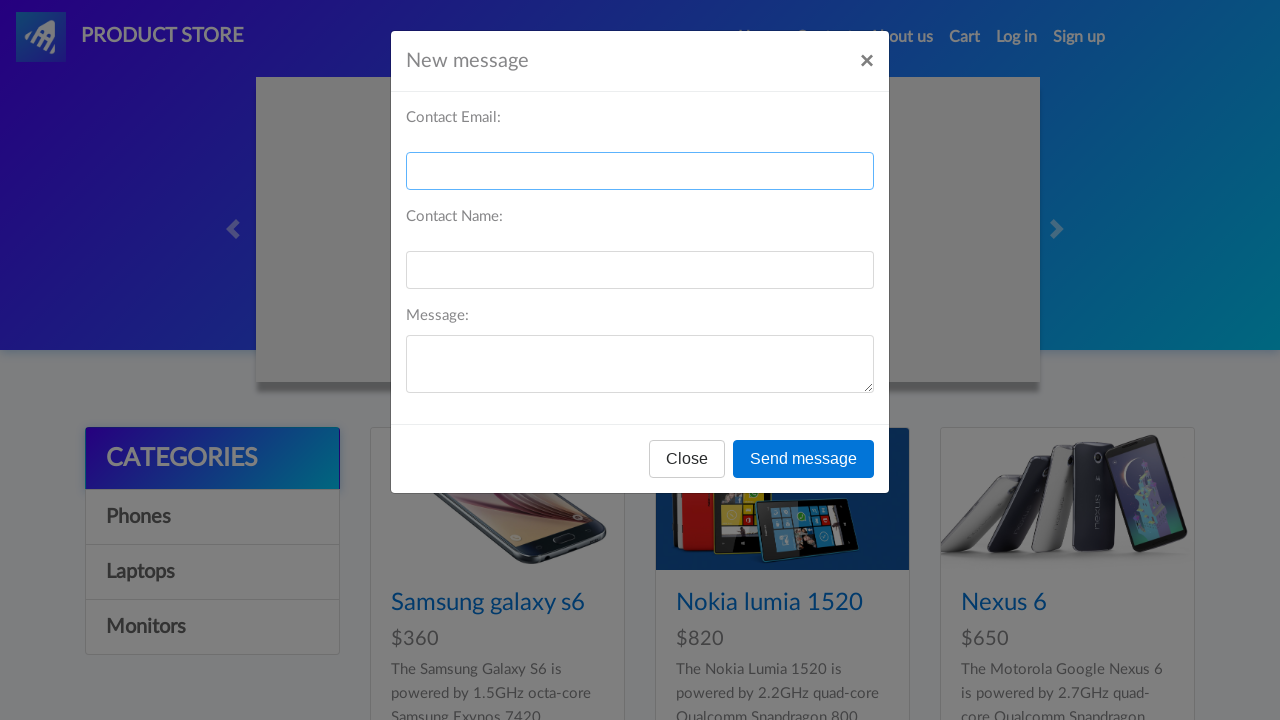

Cleared name field on #recipient-name
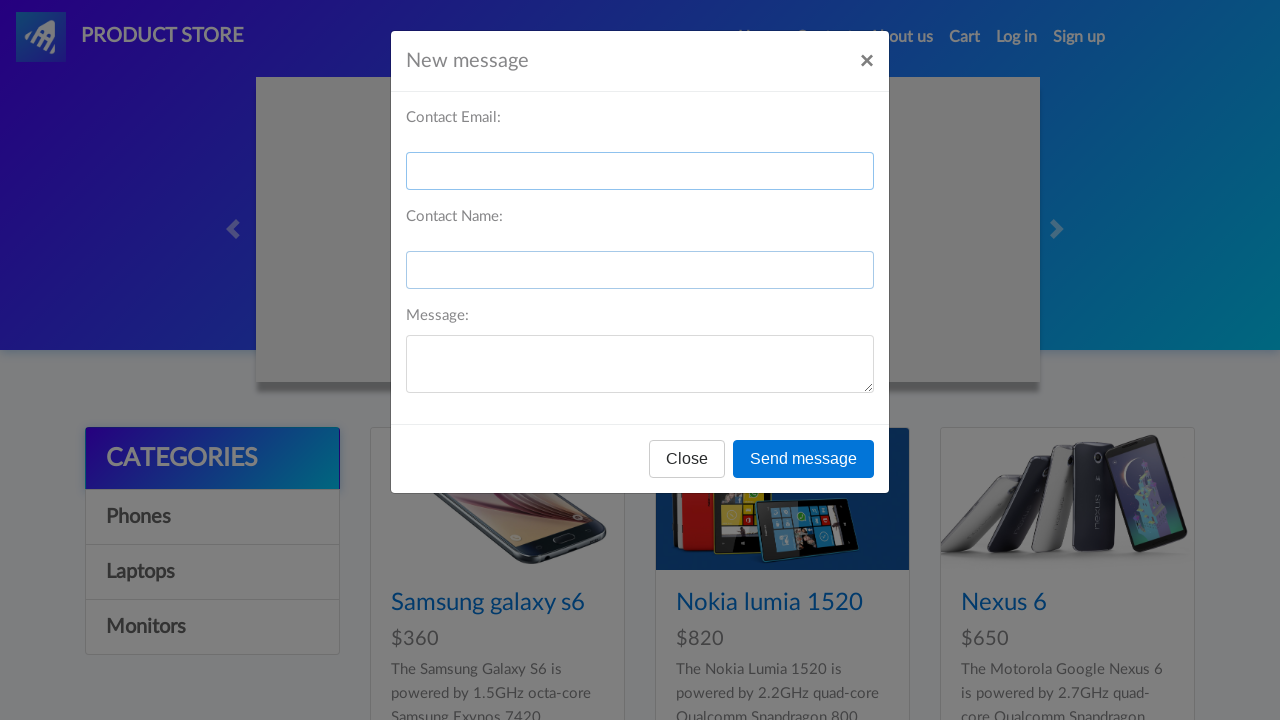

Filled name field with '' on #recipient-name
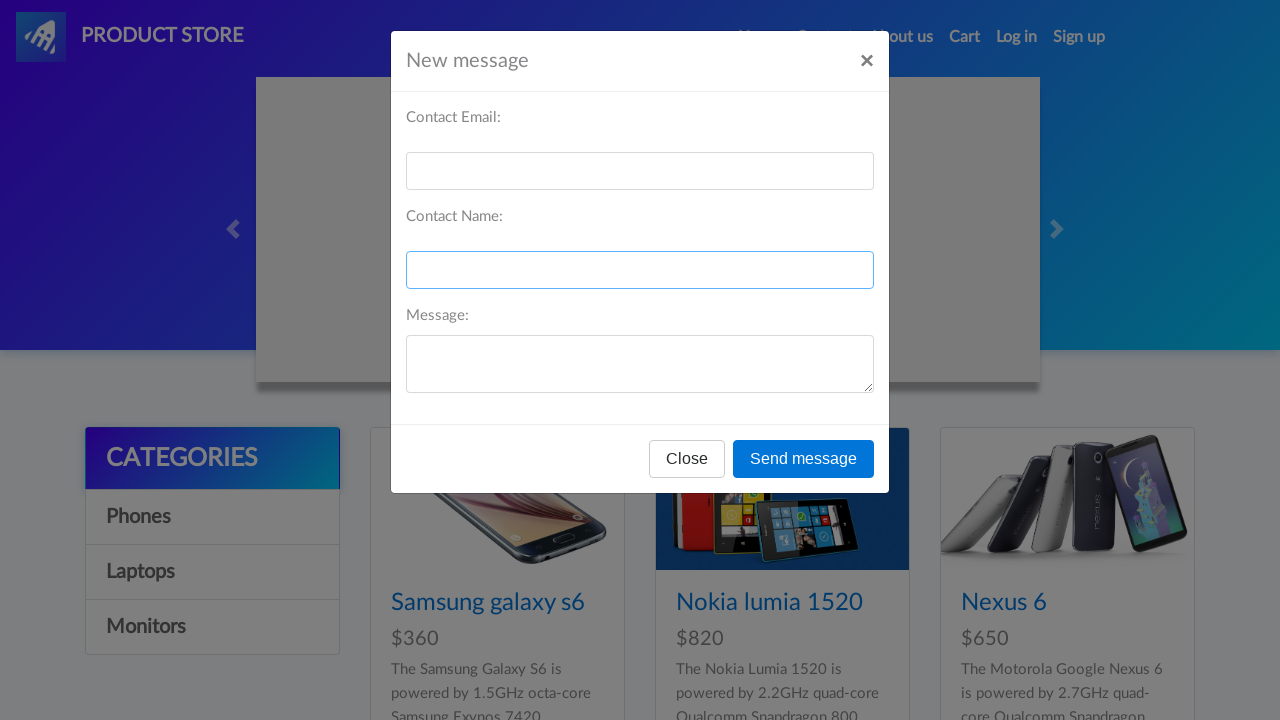

Cleared message field on #message-text
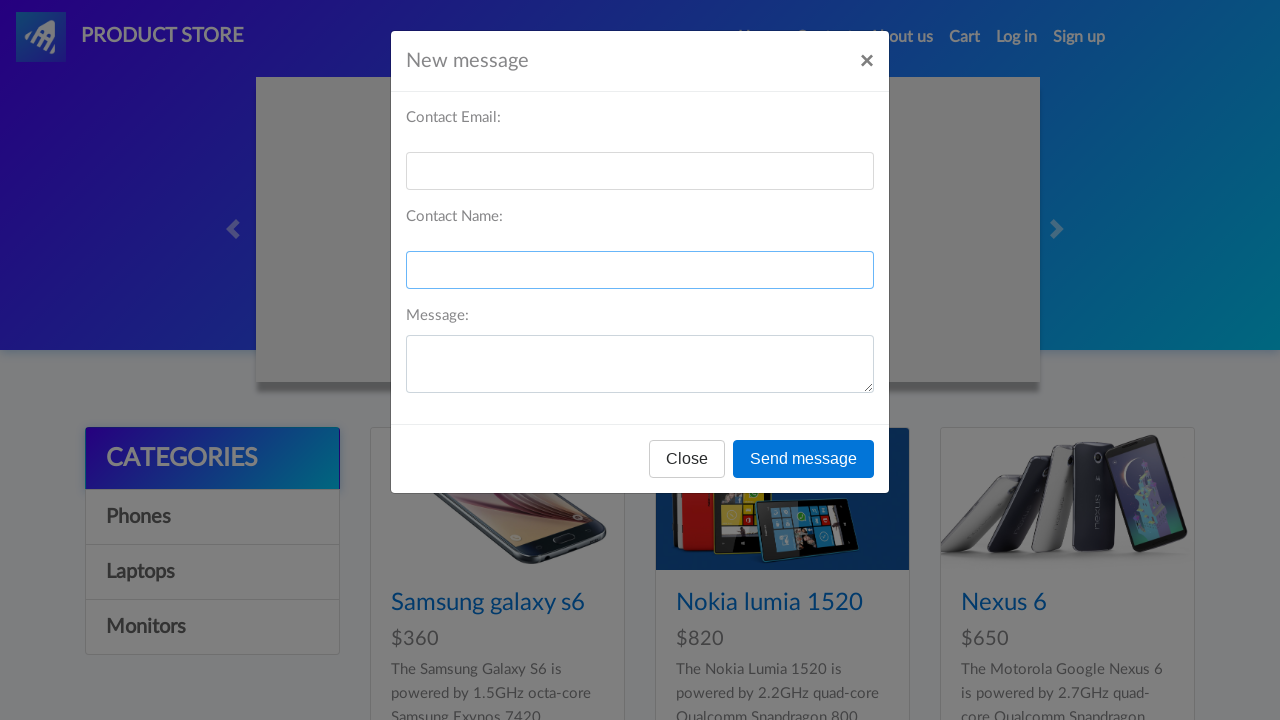

Filled message field with 'This is a message' on #message-text
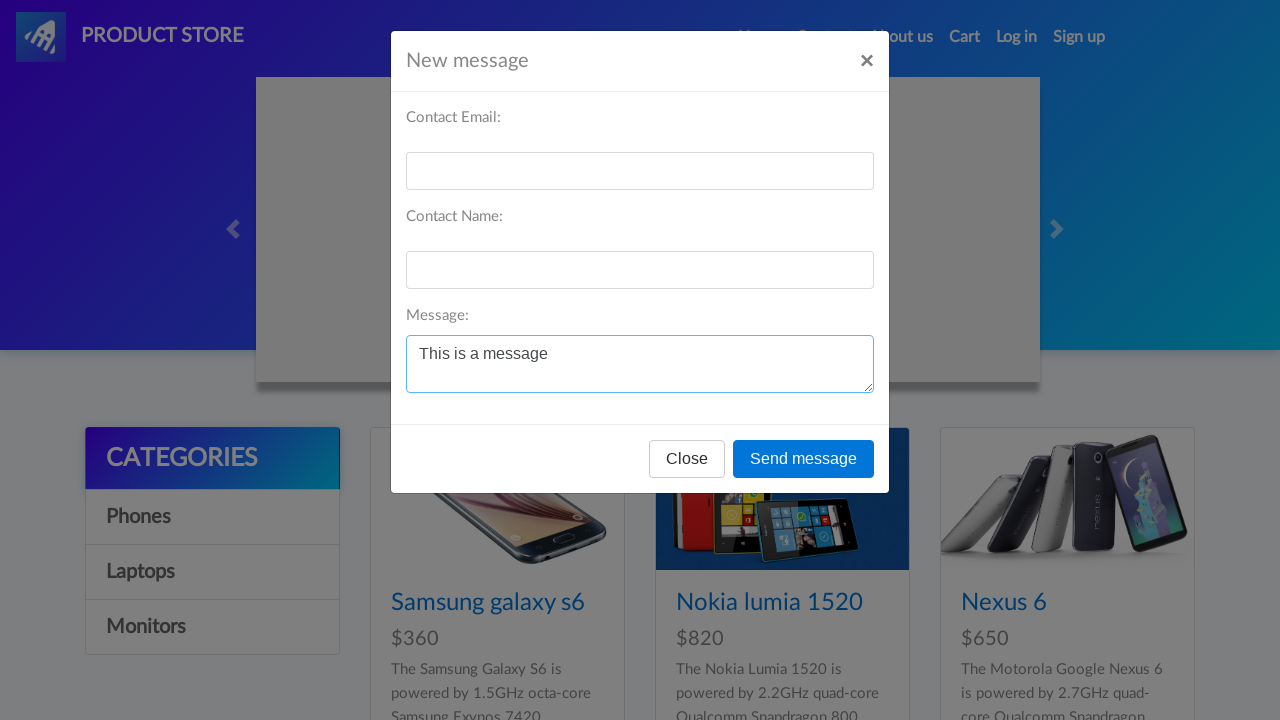

Clicked Send message button at (804, 459) on xpath=//button[text()='Send message']
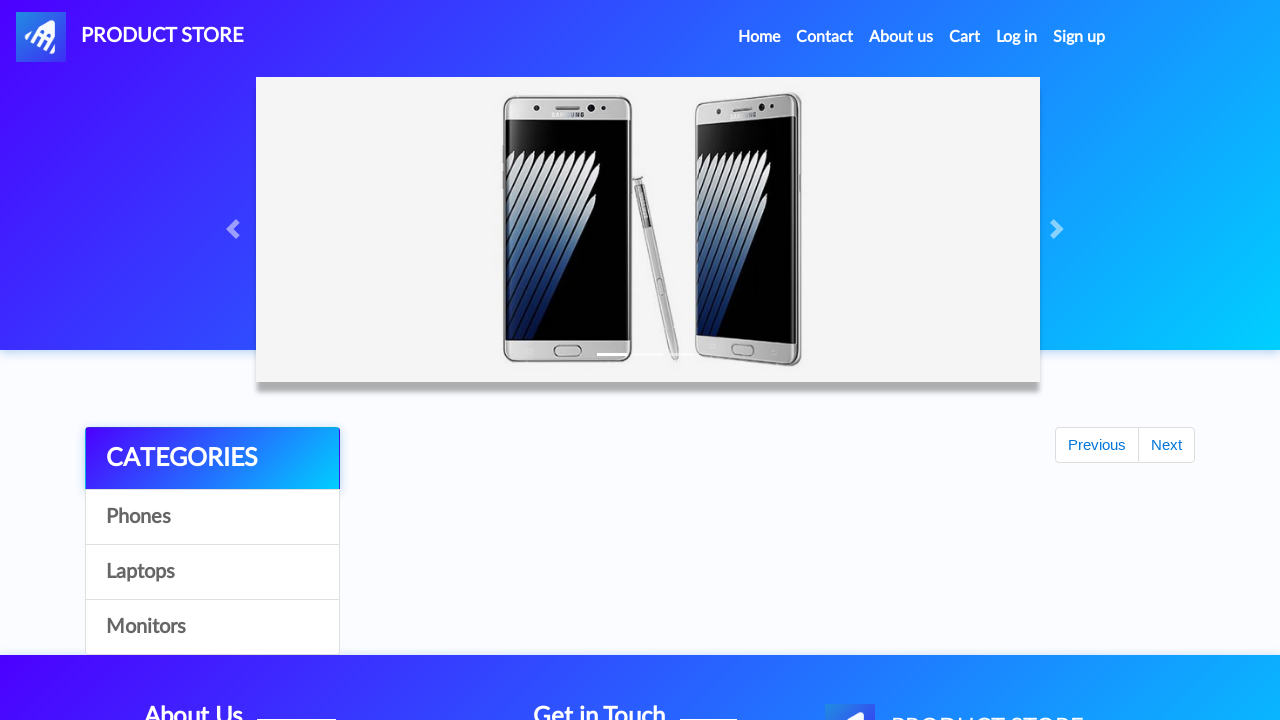

Set up dialog handler to accept alert
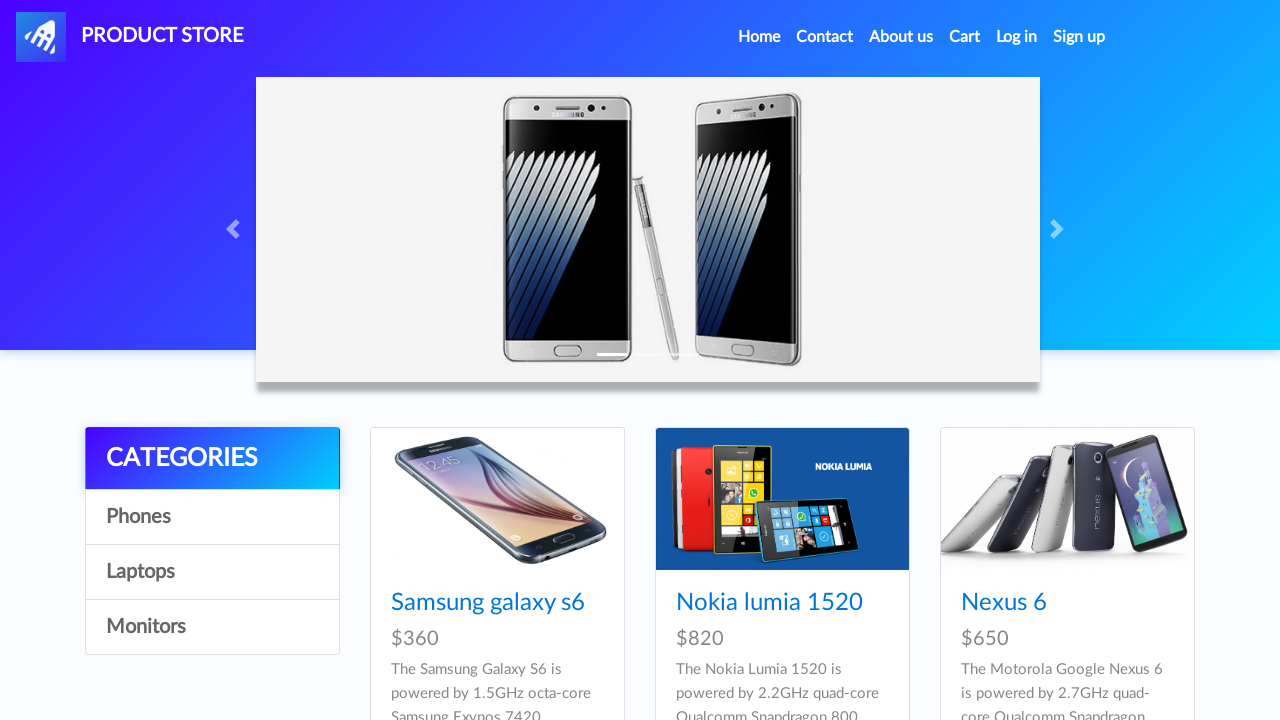

Waited for alert to be processed
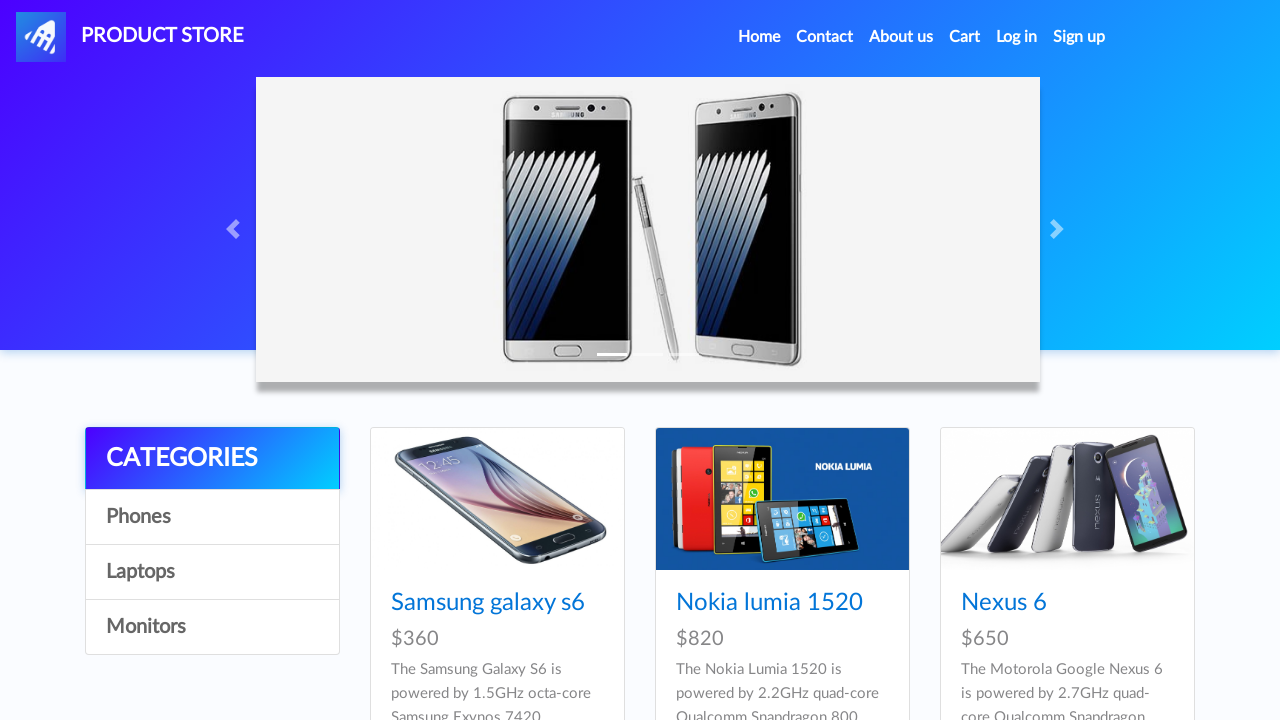

Navigated back to main page for next test iteration
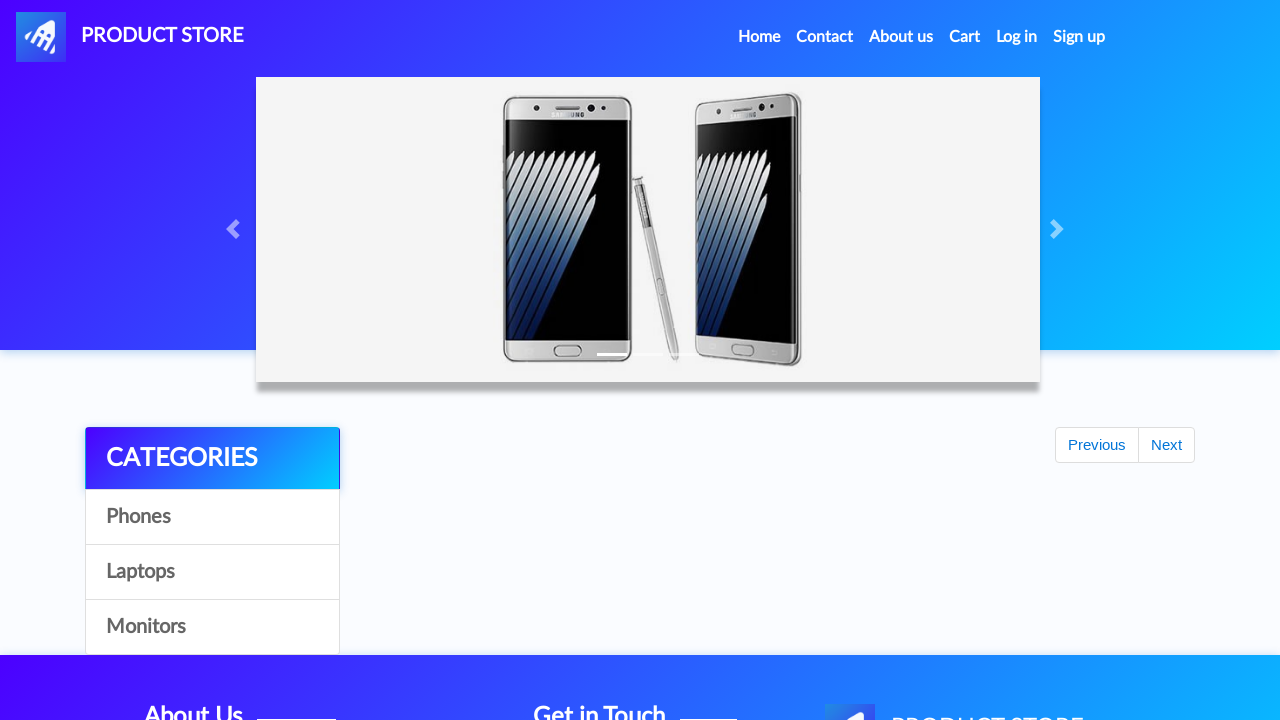

Clicked on Contact link to open contact form at (825, 37) on xpath=//a[text()='Contact']
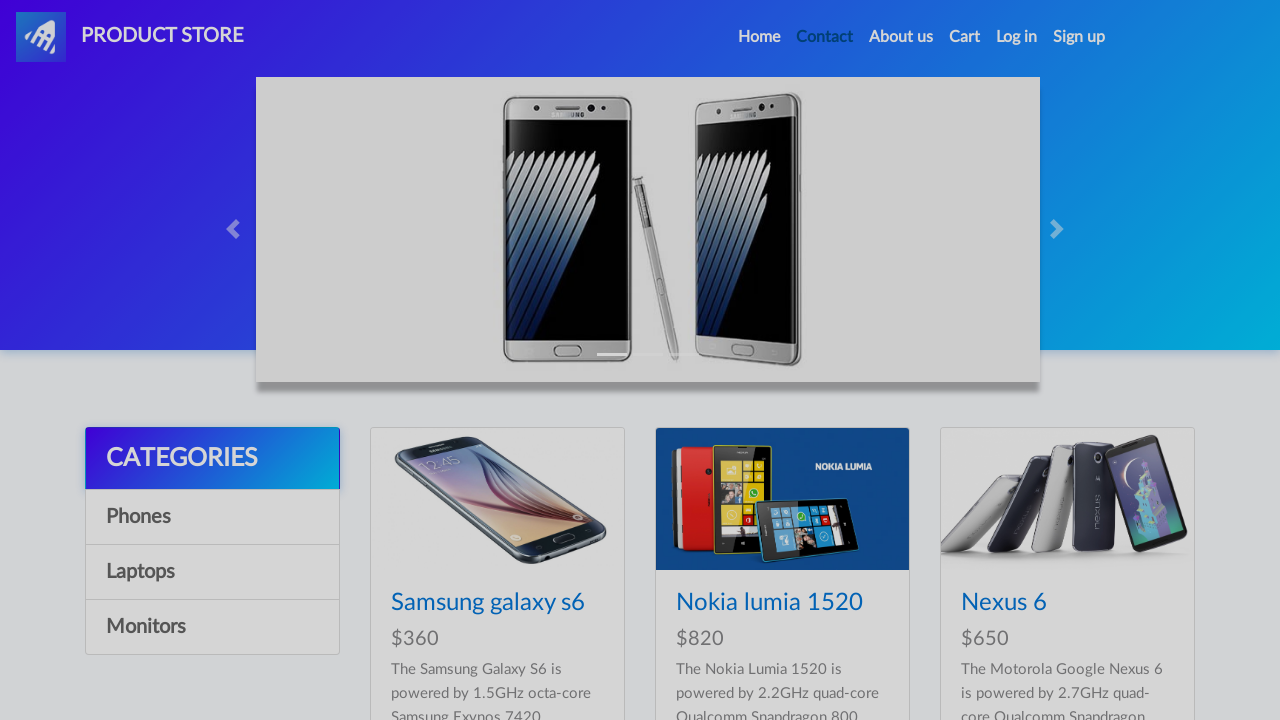

Contact form modal appeared and is visible
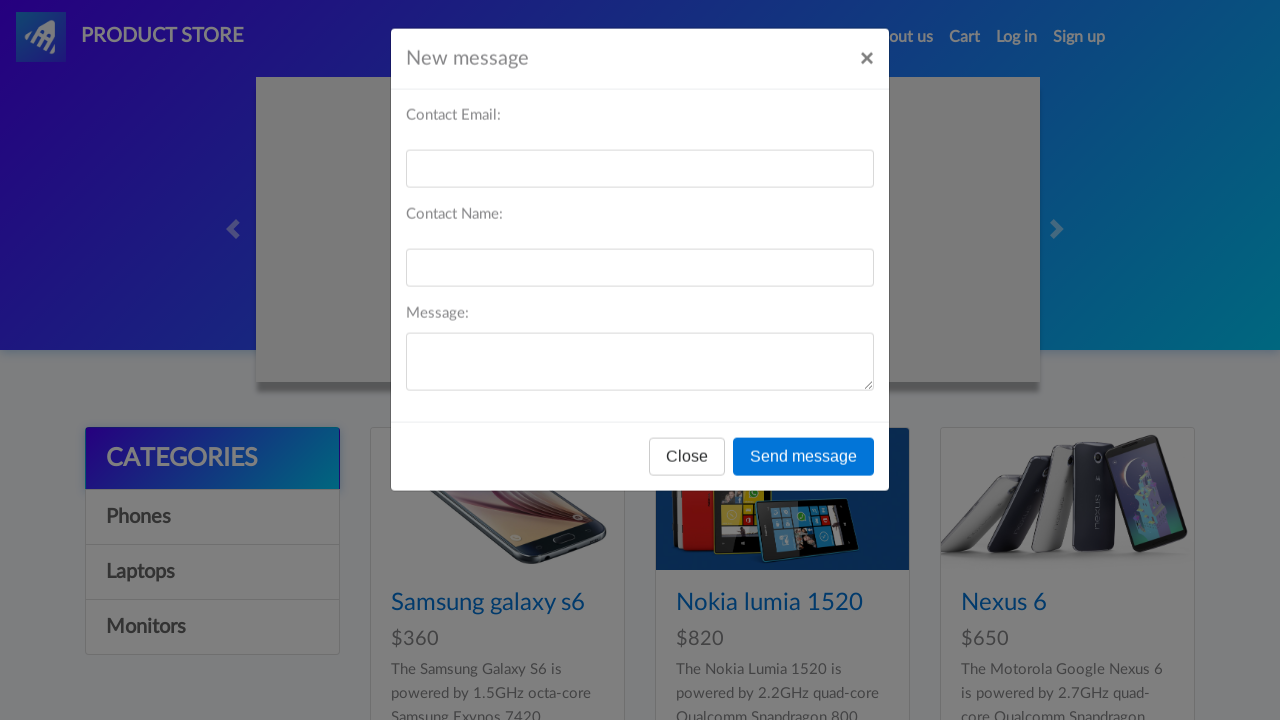

Cleared email field on #recipient-email
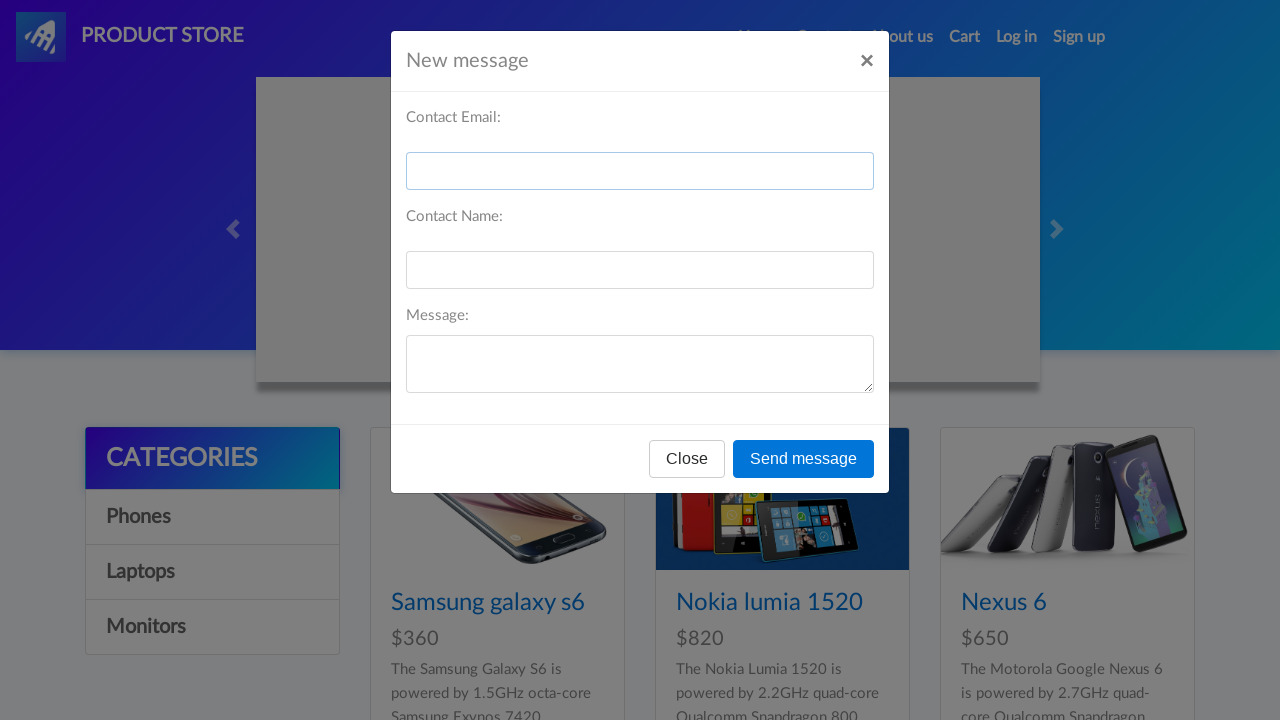

Filled email field with 'user@example.com' on #recipient-email
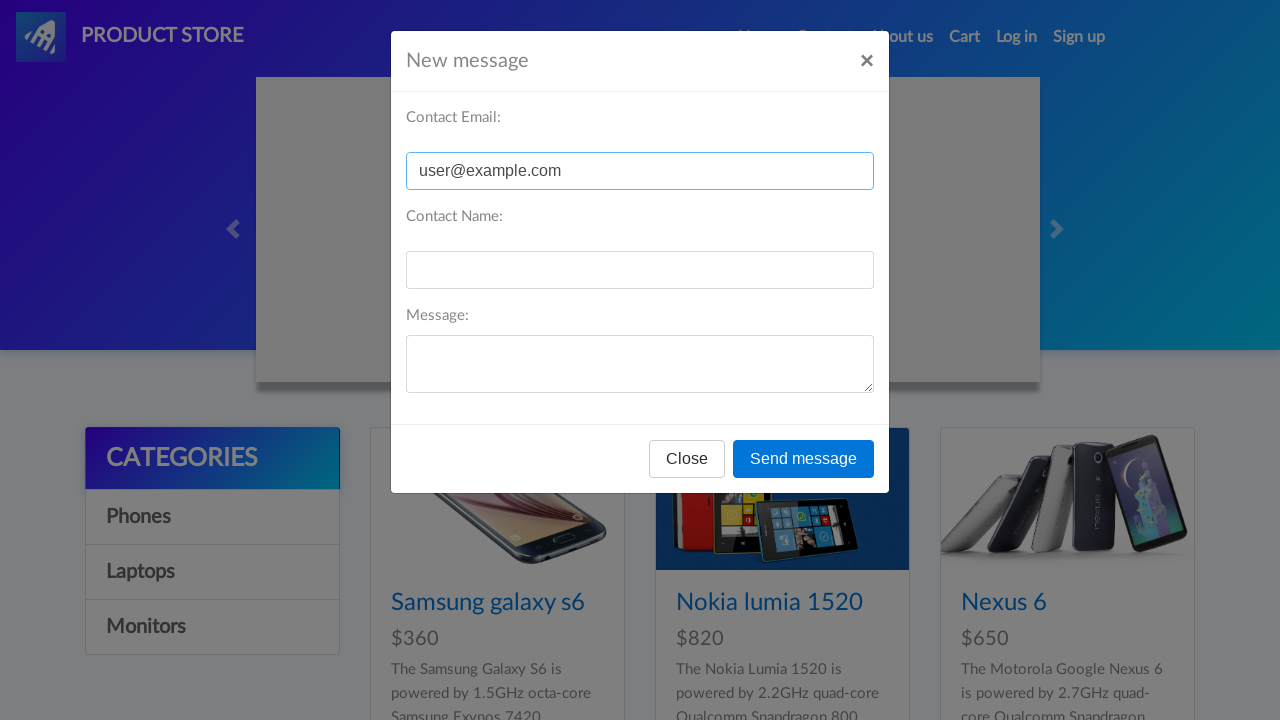

Cleared name field on #recipient-name
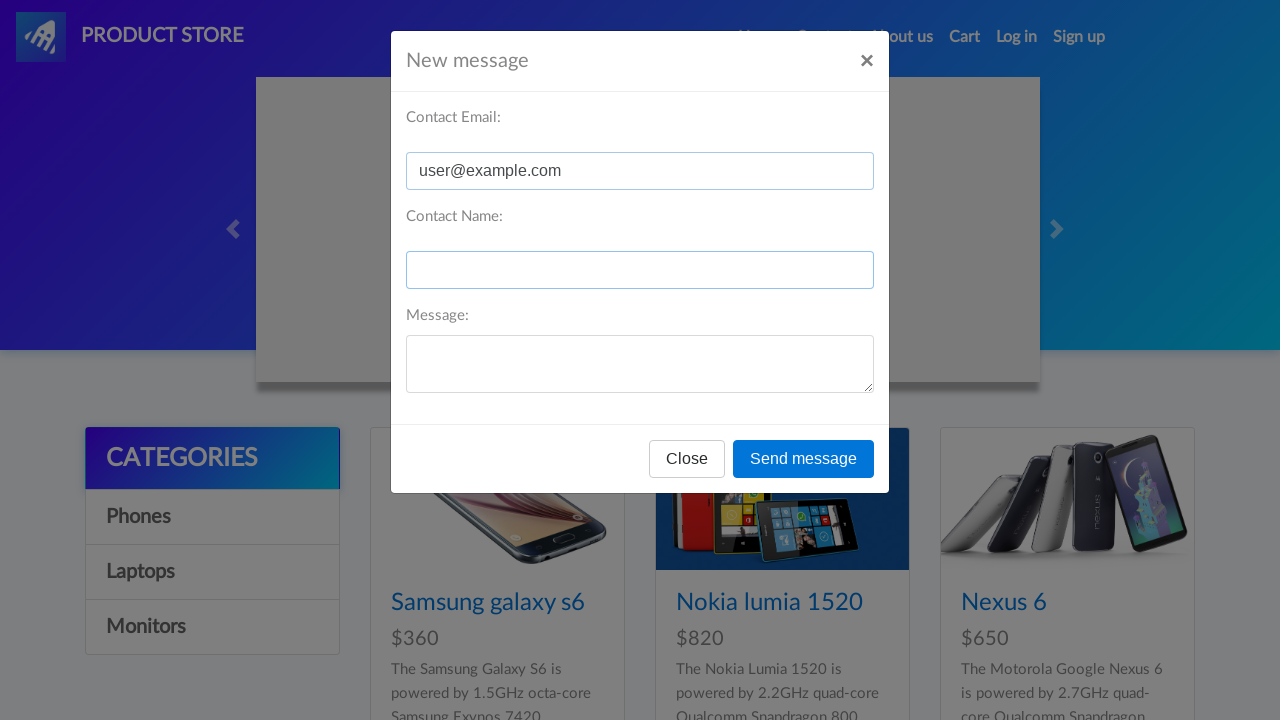

Filled name field with 'Test' on #recipient-name
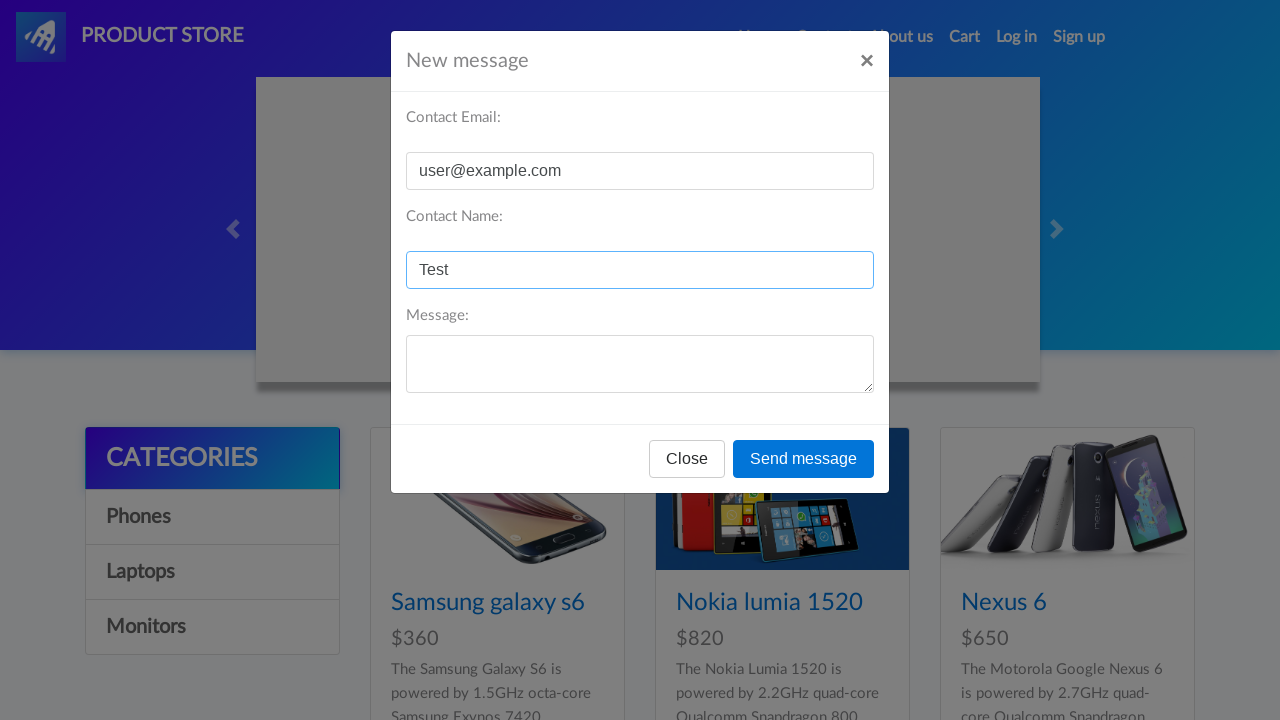

Cleared message field on #message-text
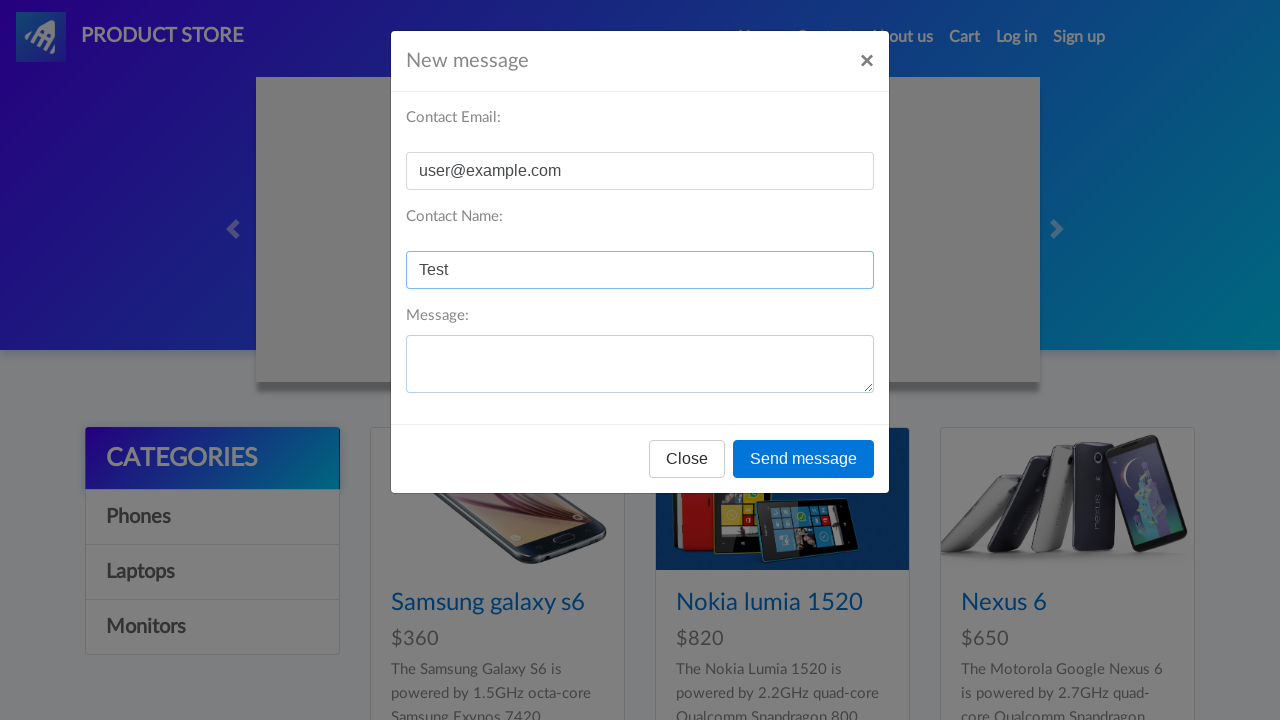

Filled message field with 'Message' on #message-text
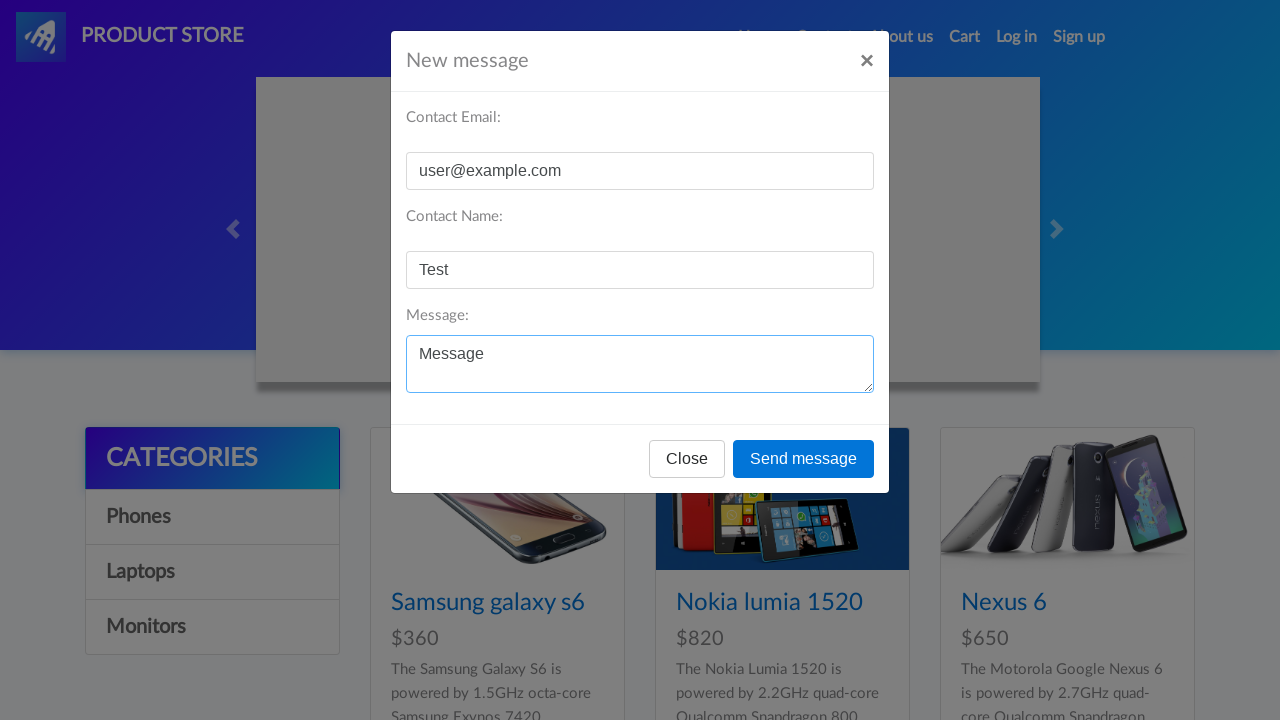

Clicked Send message button at (804, 459) on xpath=//button[text()='Send message']
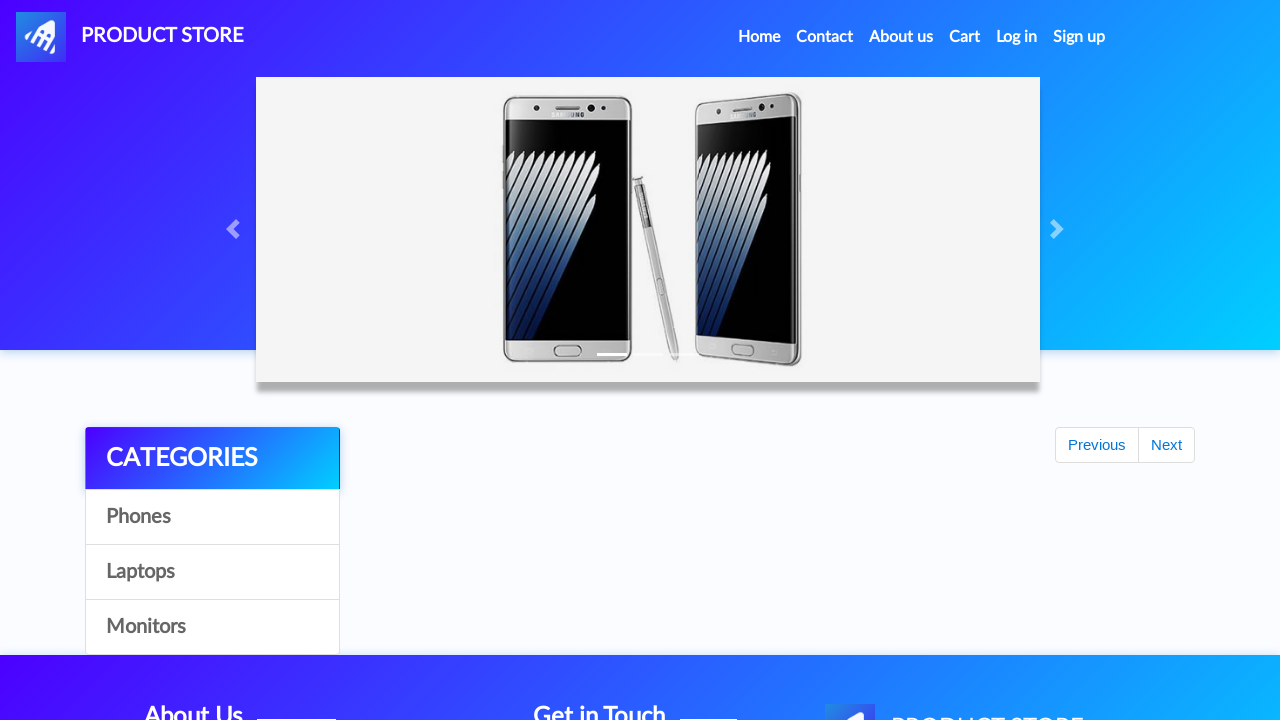

Set up dialog handler to accept alert
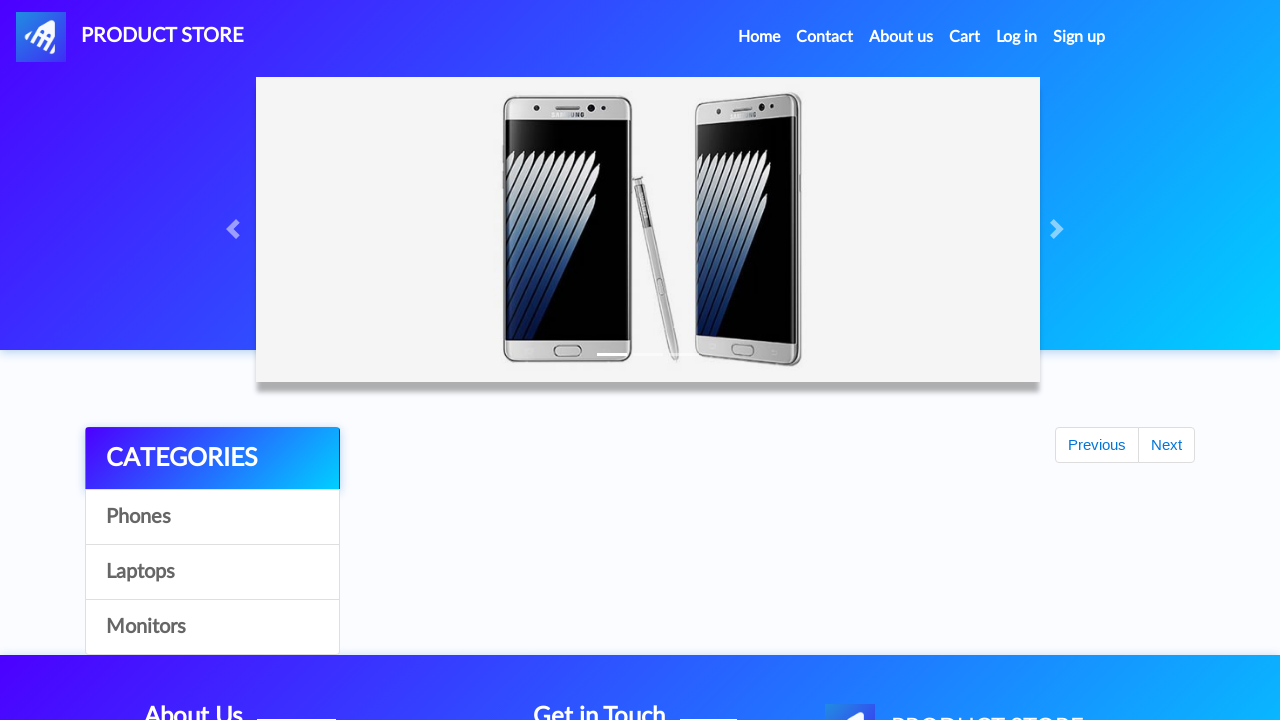

Waited for alert to be processed
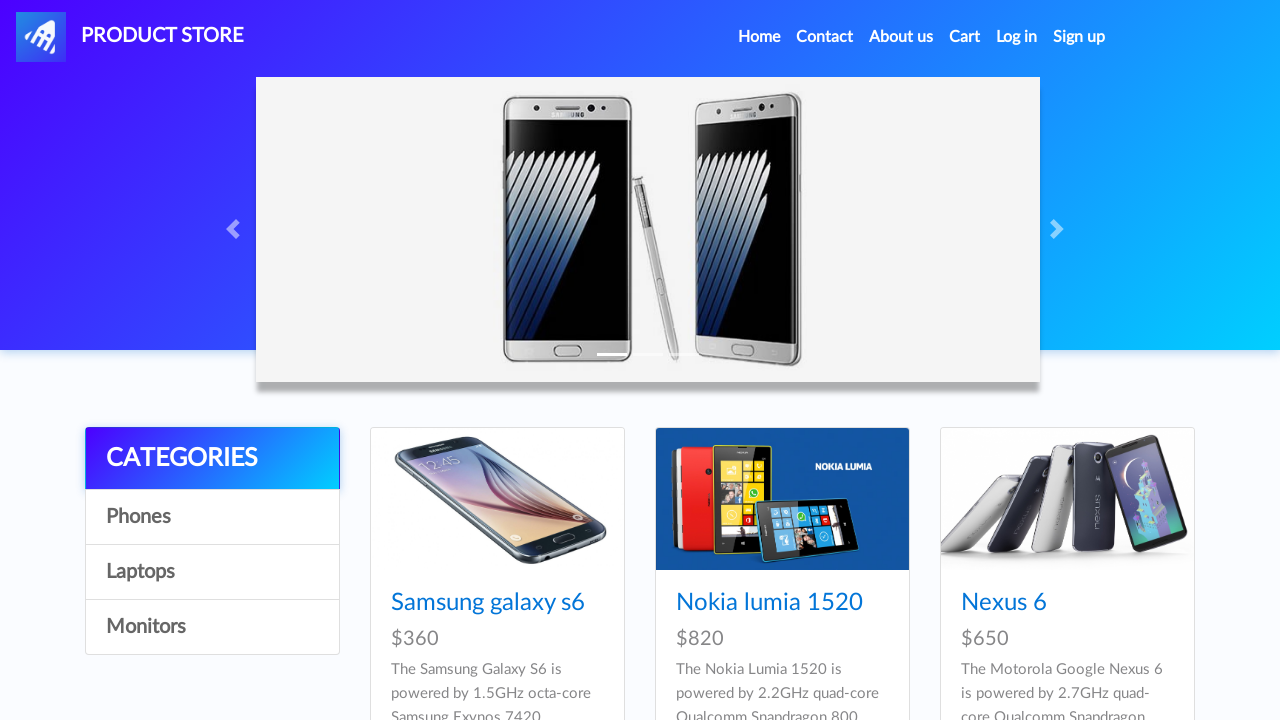

Navigated back to main page for next test iteration
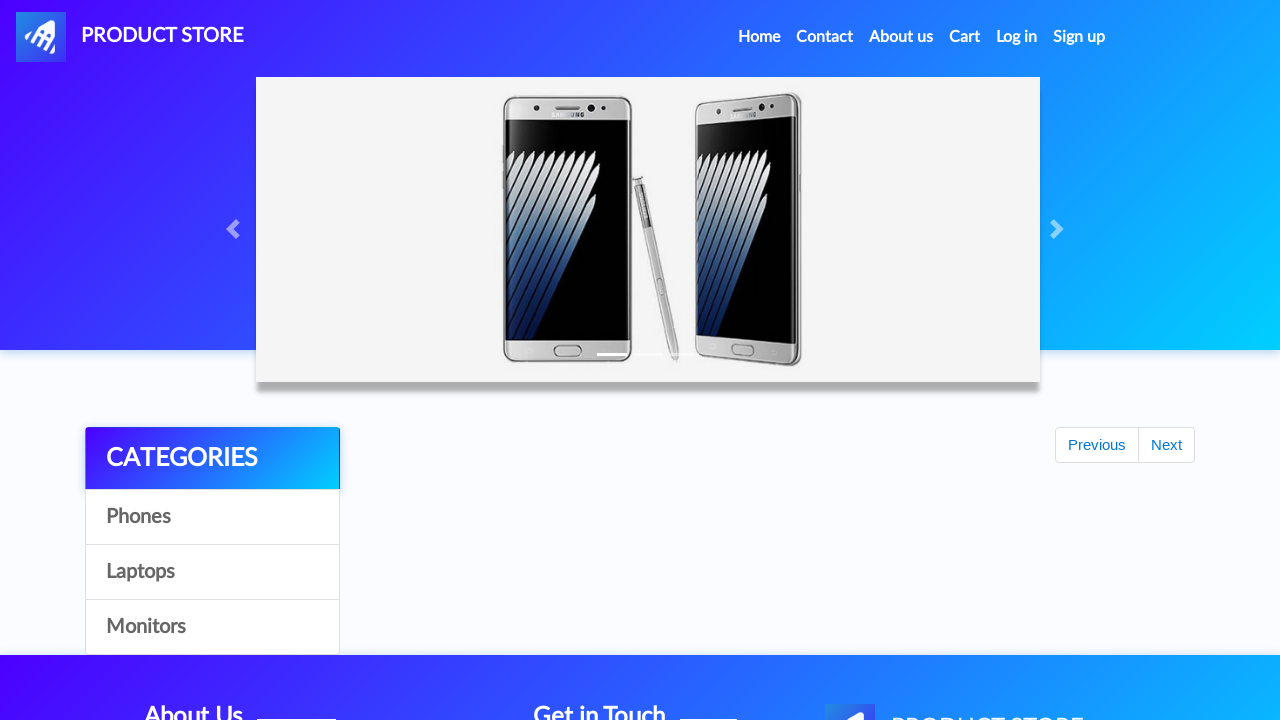

Clicked on Contact link to open contact form at (825, 37) on xpath=//a[text()='Contact']
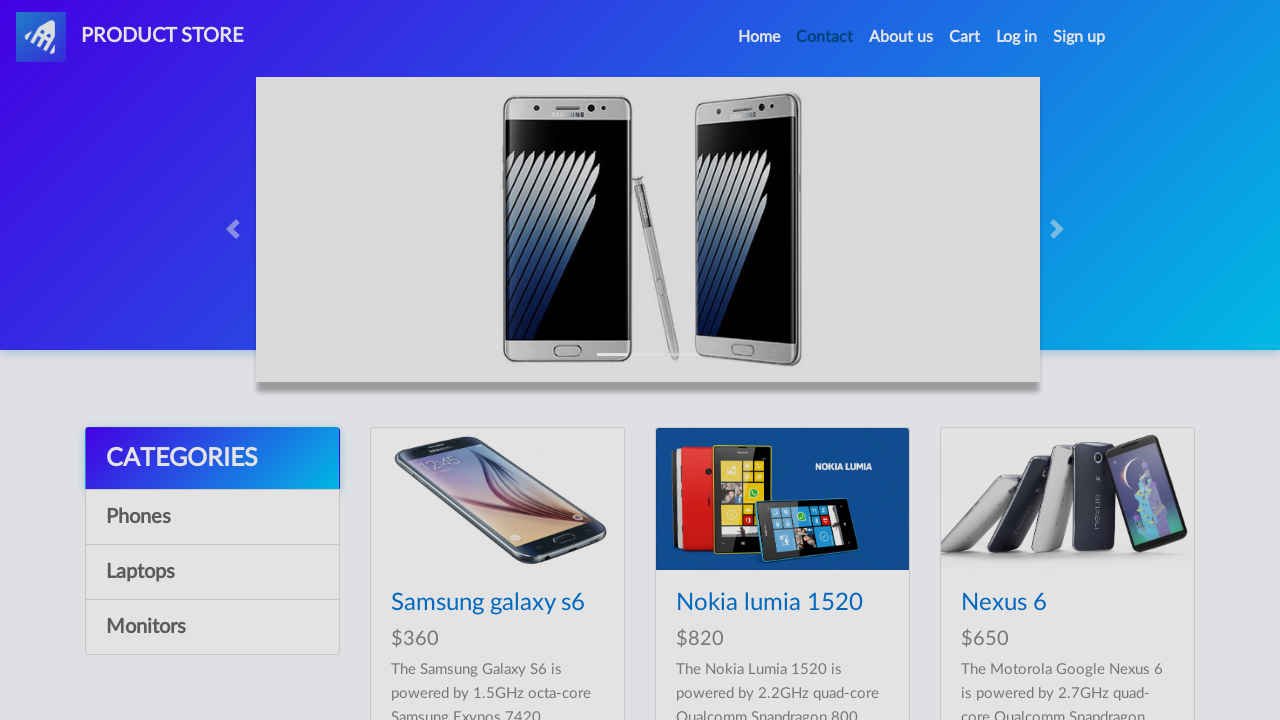

Contact form modal appeared and is visible
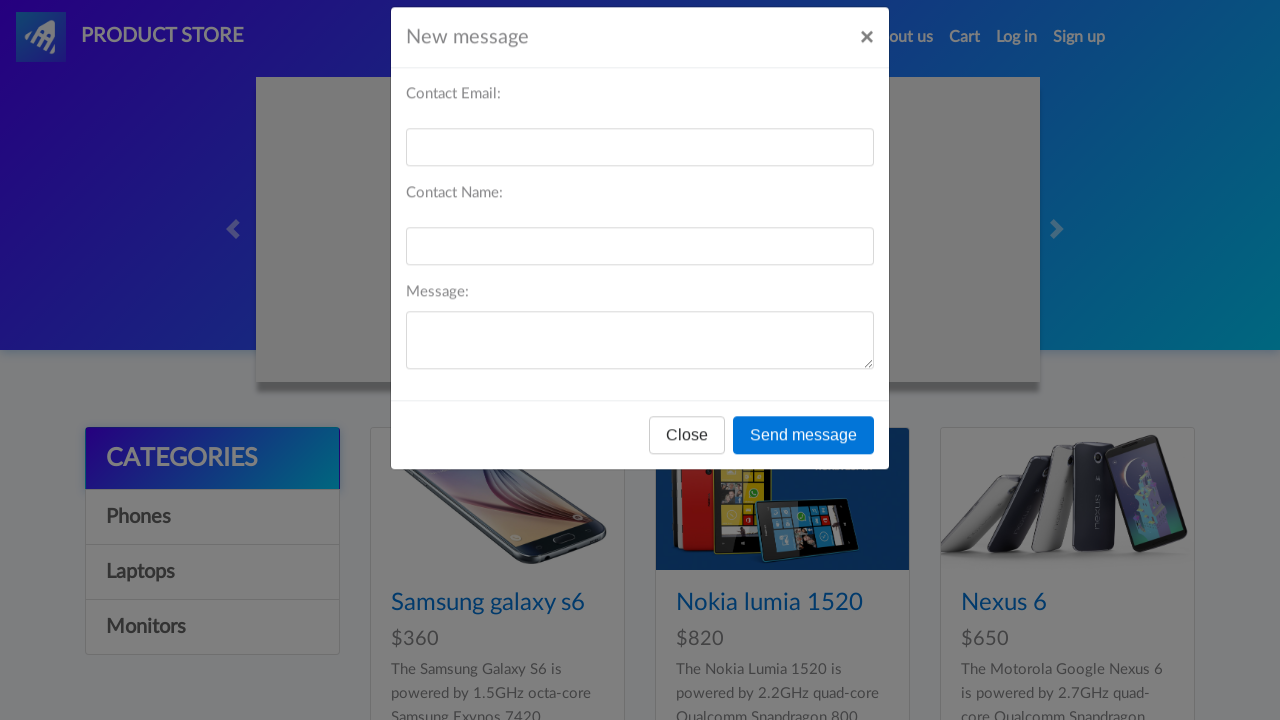

Cleared email field on #recipient-email
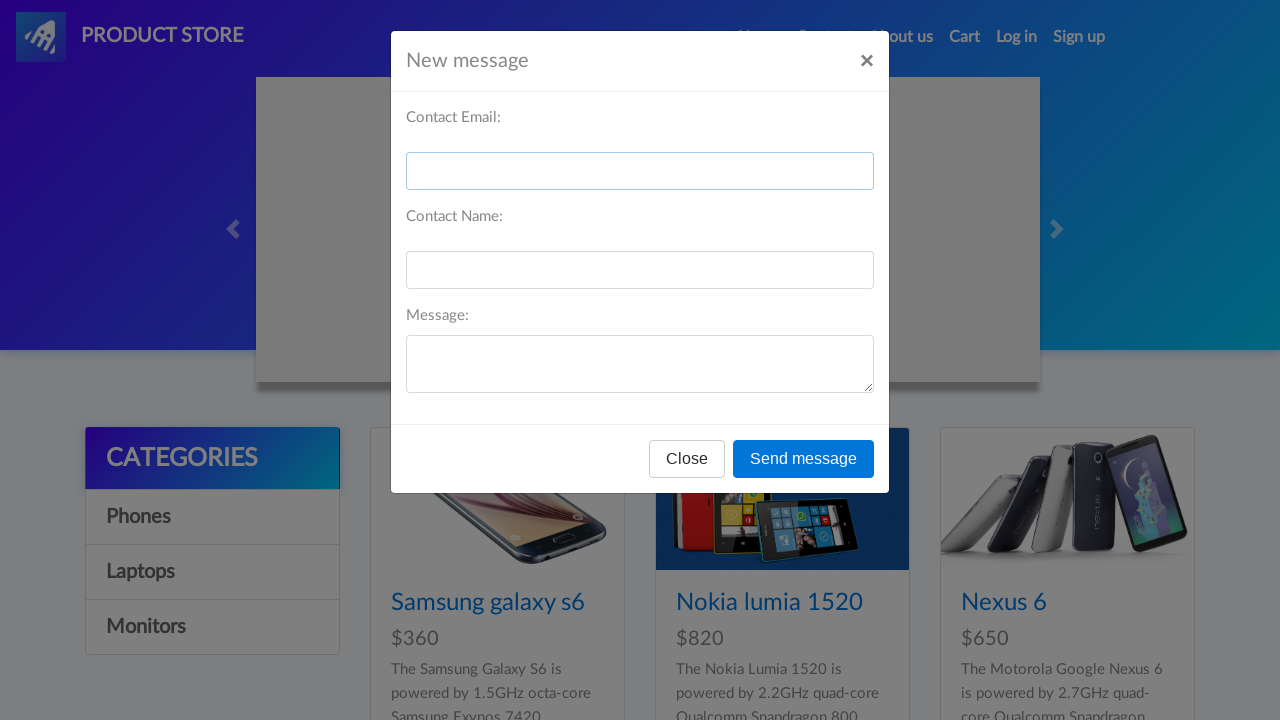

Filled email field with 'invalidEmail' on #recipient-email
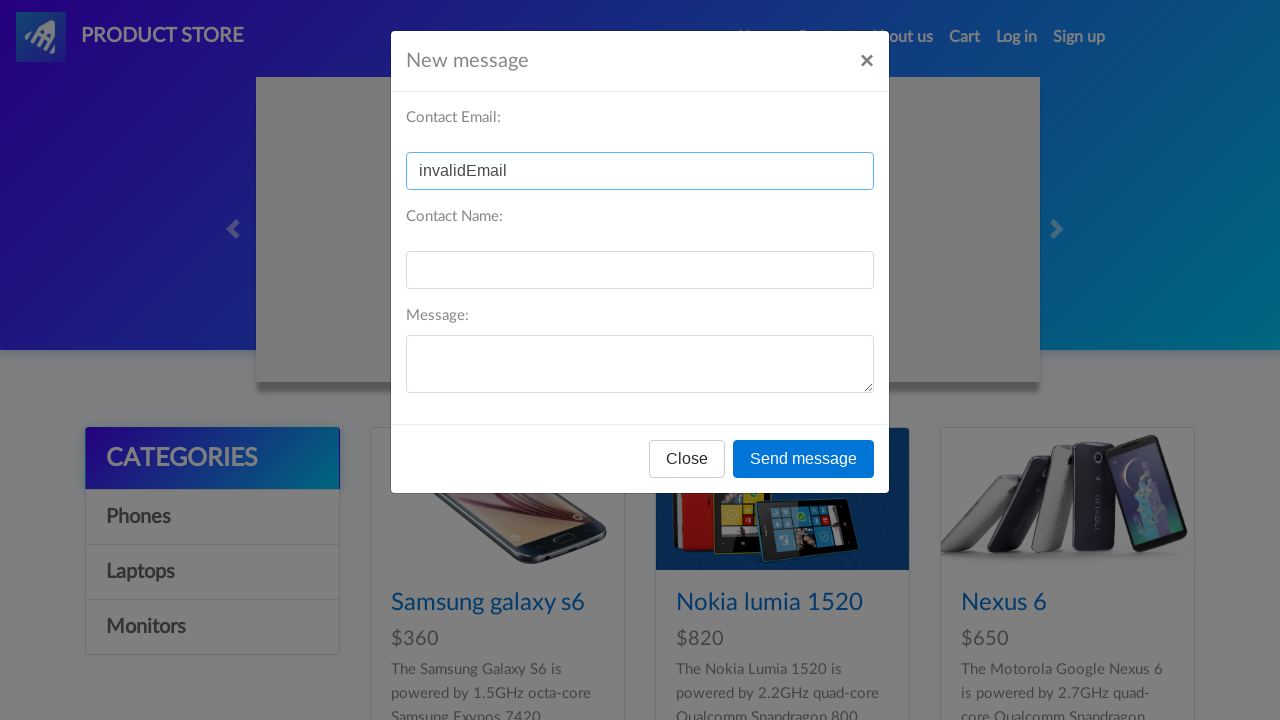

Cleared name field on #recipient-name
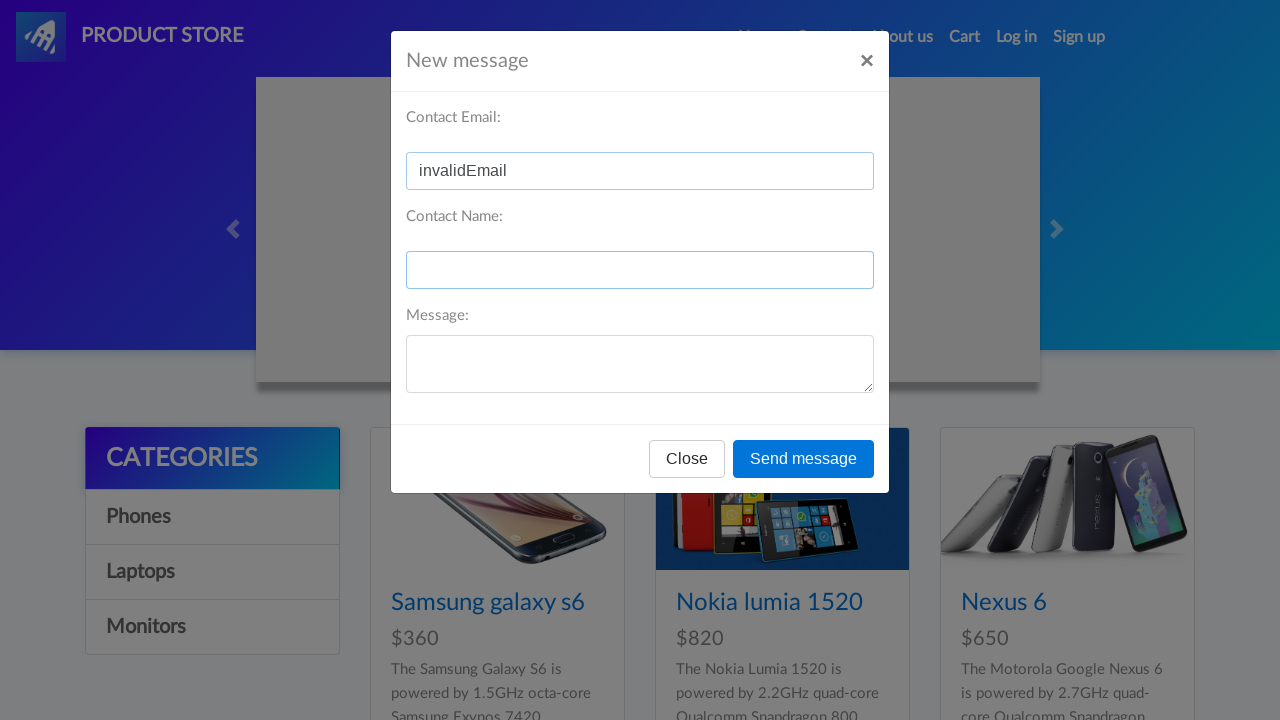

Filled name field with 'Test' on #recipient-name
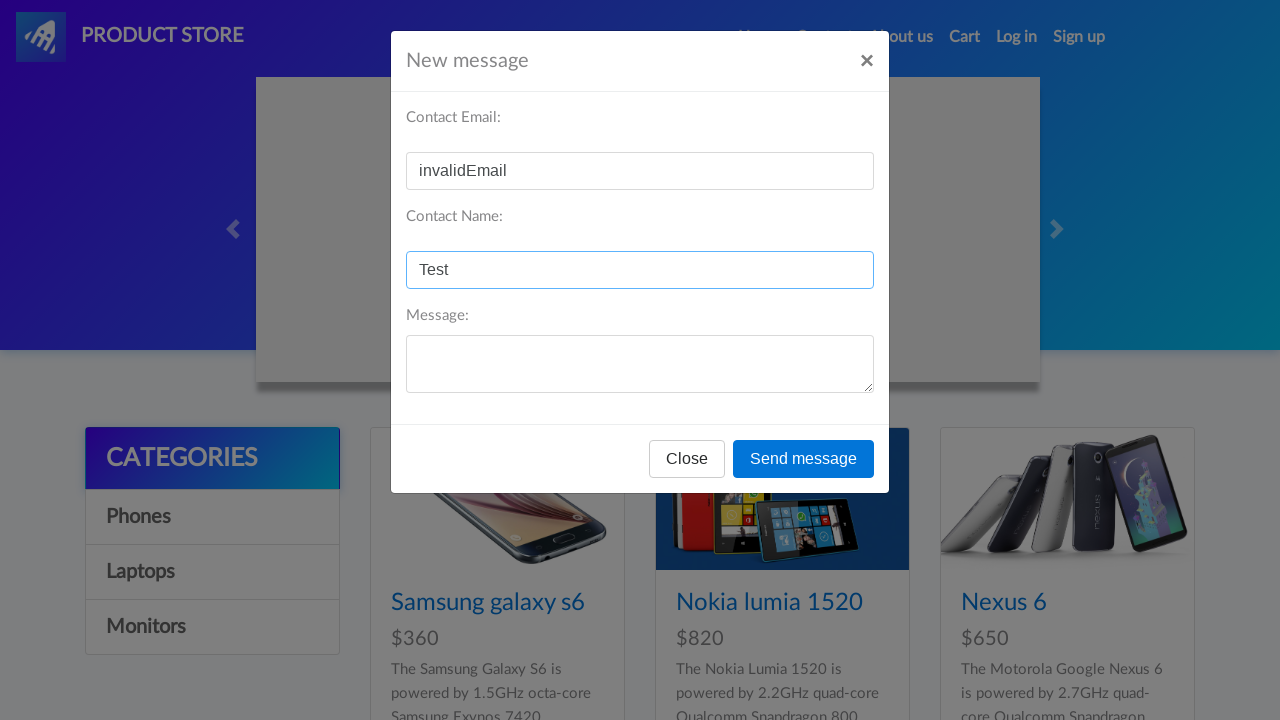

Cleared message field on #message-text
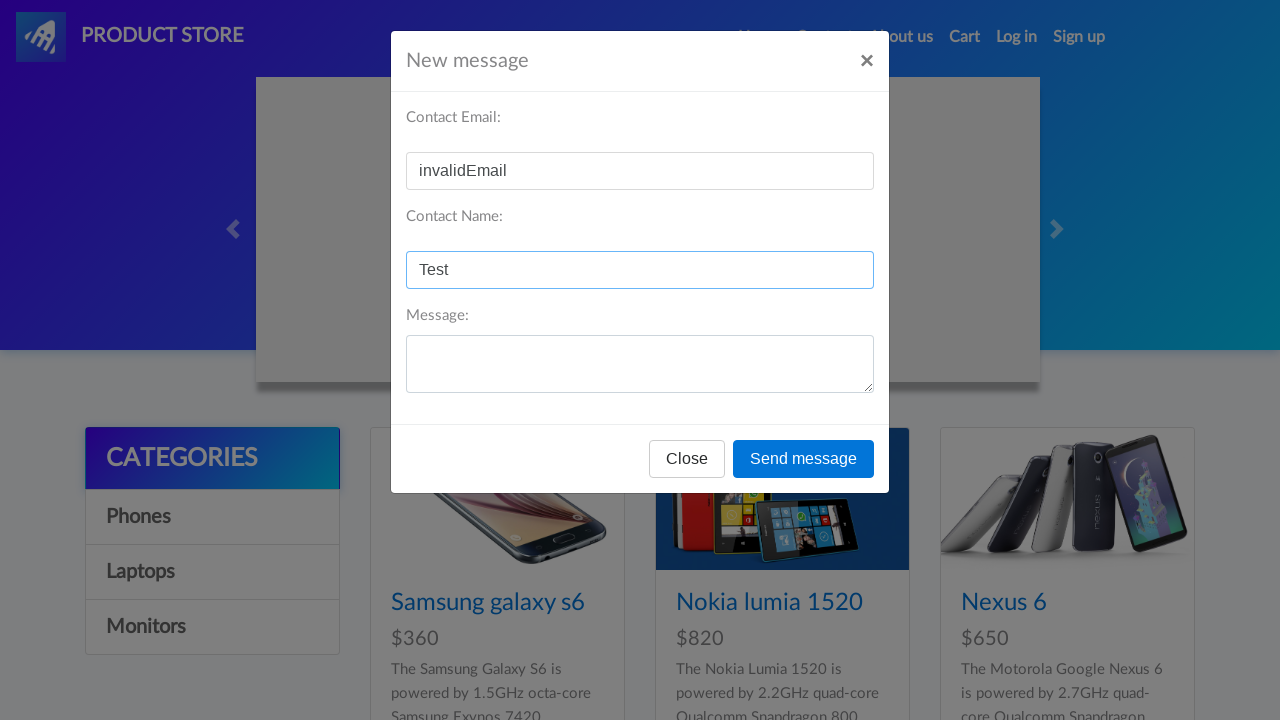

Filled message field with 'Message' on #message-text
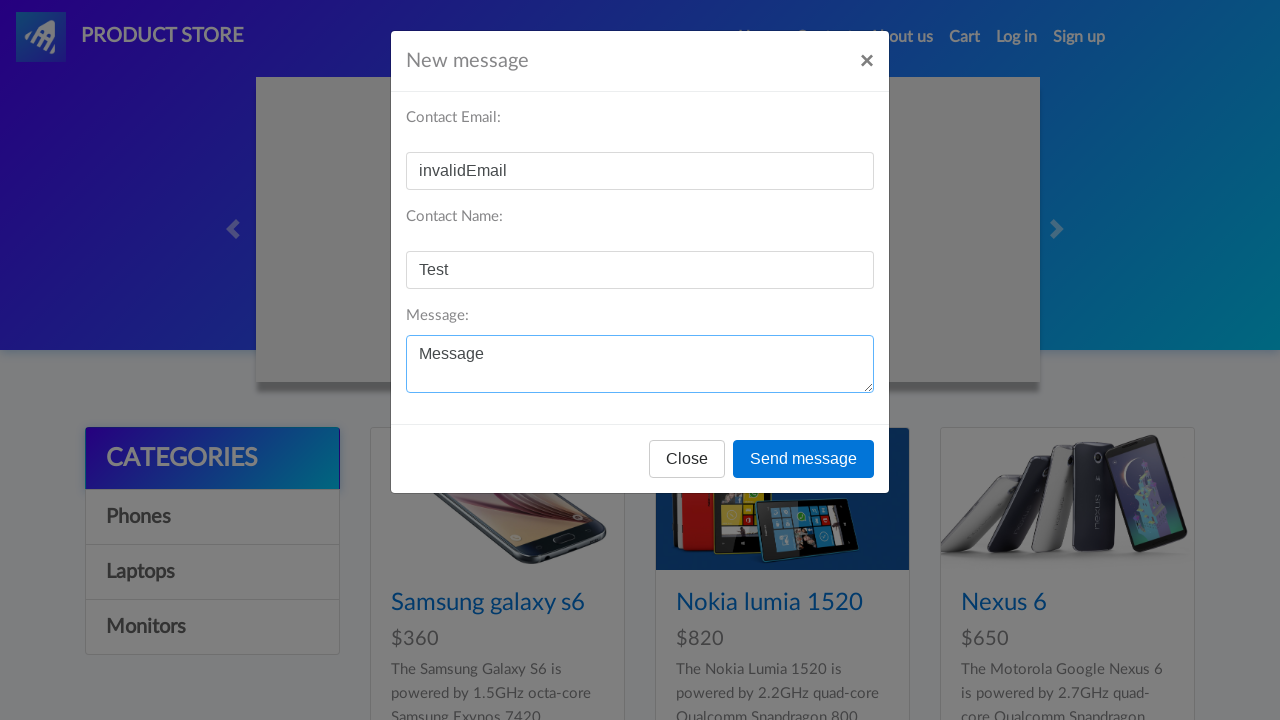

Clicked Send message button at (804, 459) on xpath=//button[text()='Send message']
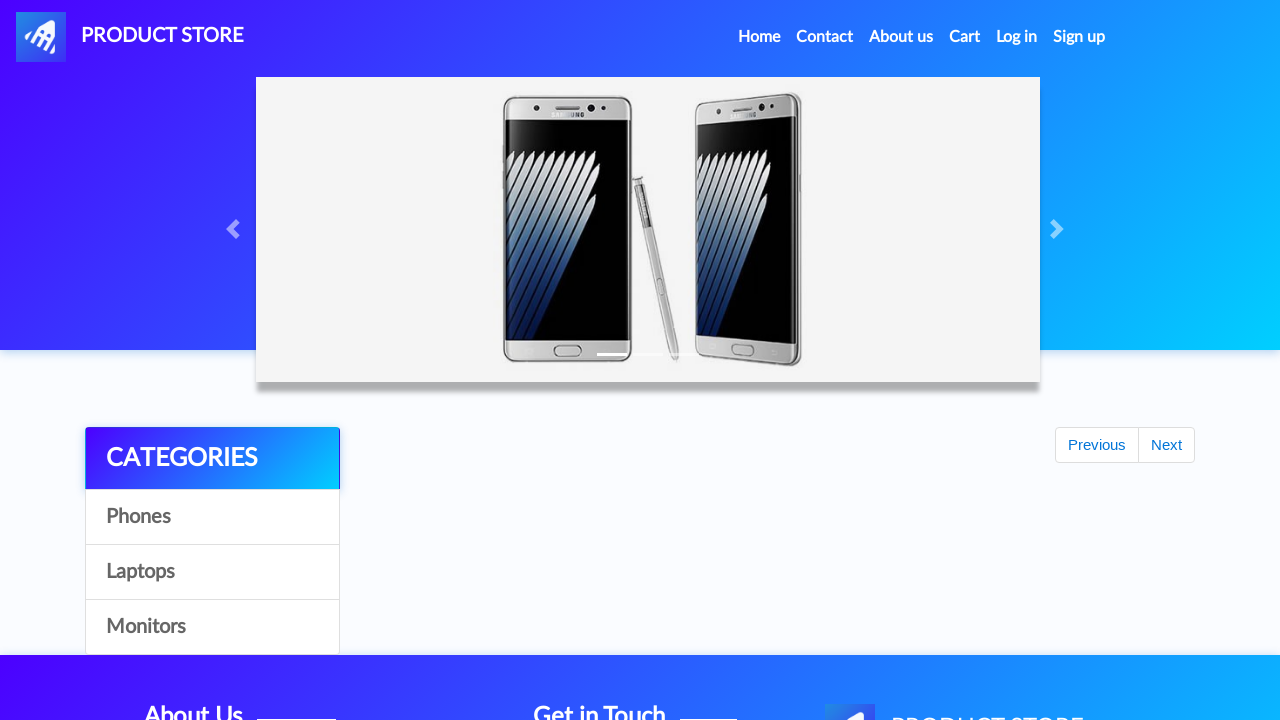

Set up dialog handler to accept alert
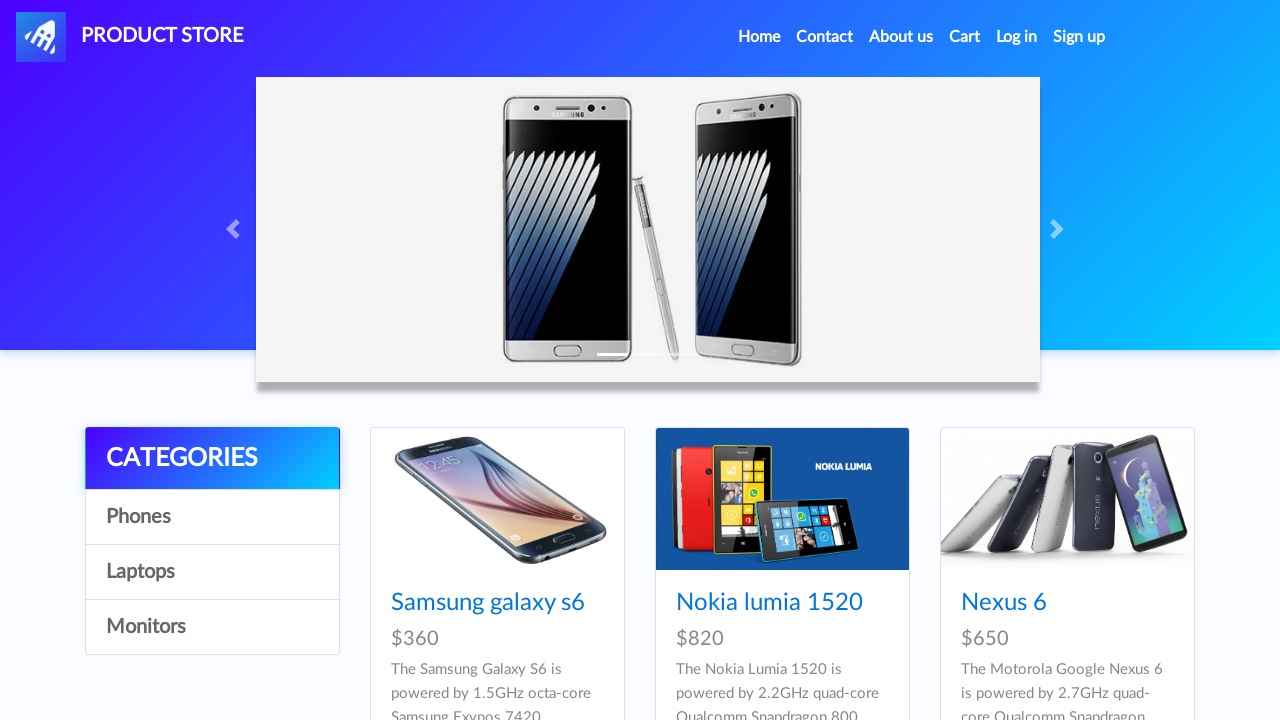

Waited for alert to be processed
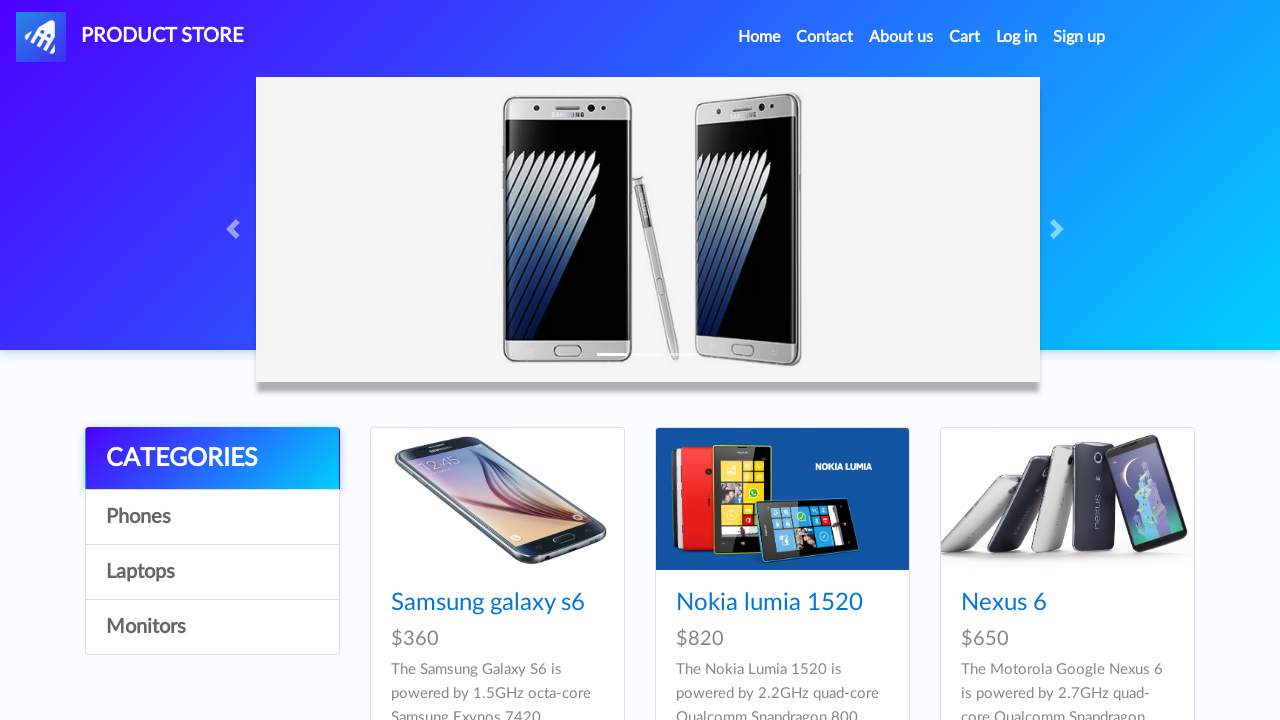

Navigated back to main page for next test iteration
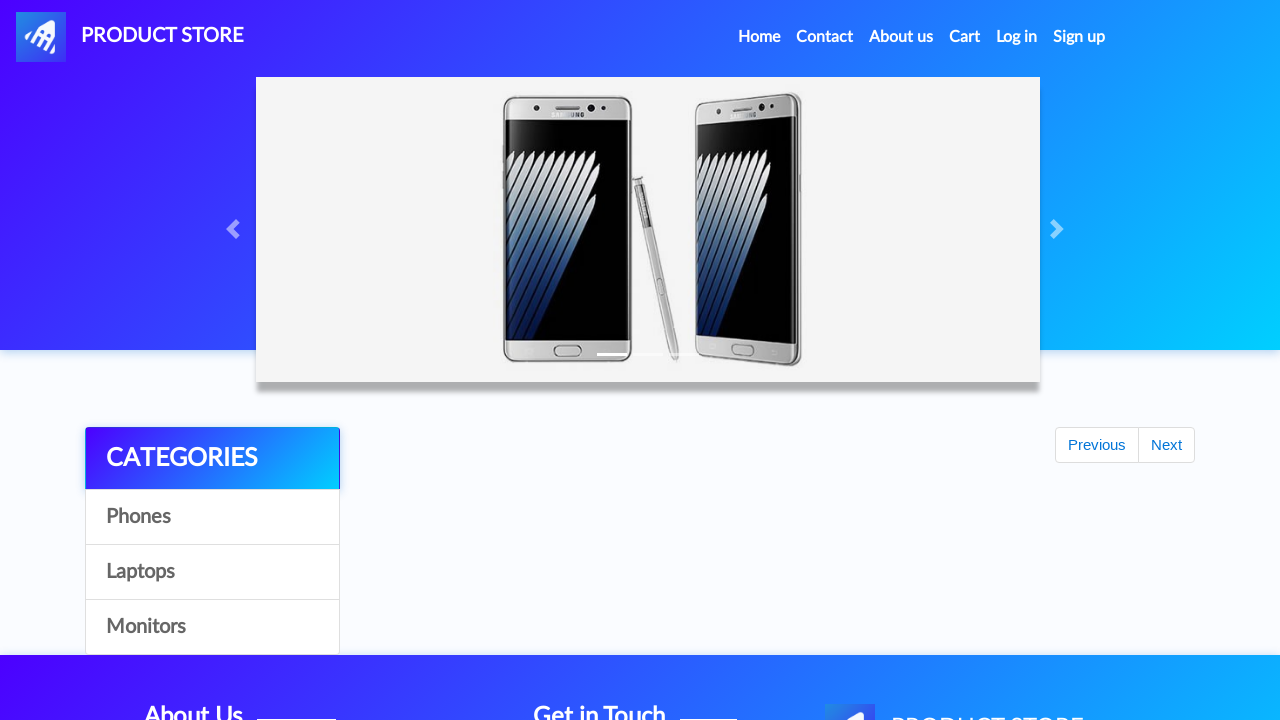

Clicked on Contact link to open contact form at (825, 37) on xpath=//a[text()='Contact']
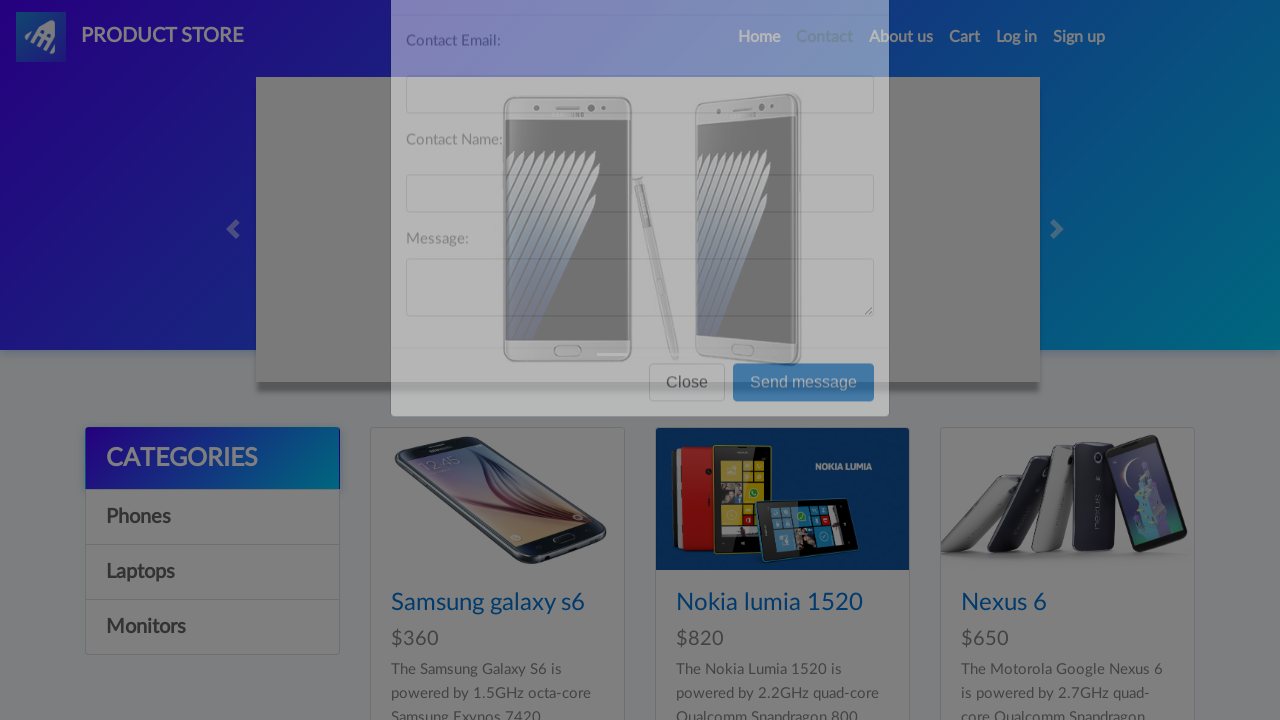

Contact form modal appeared and is visible
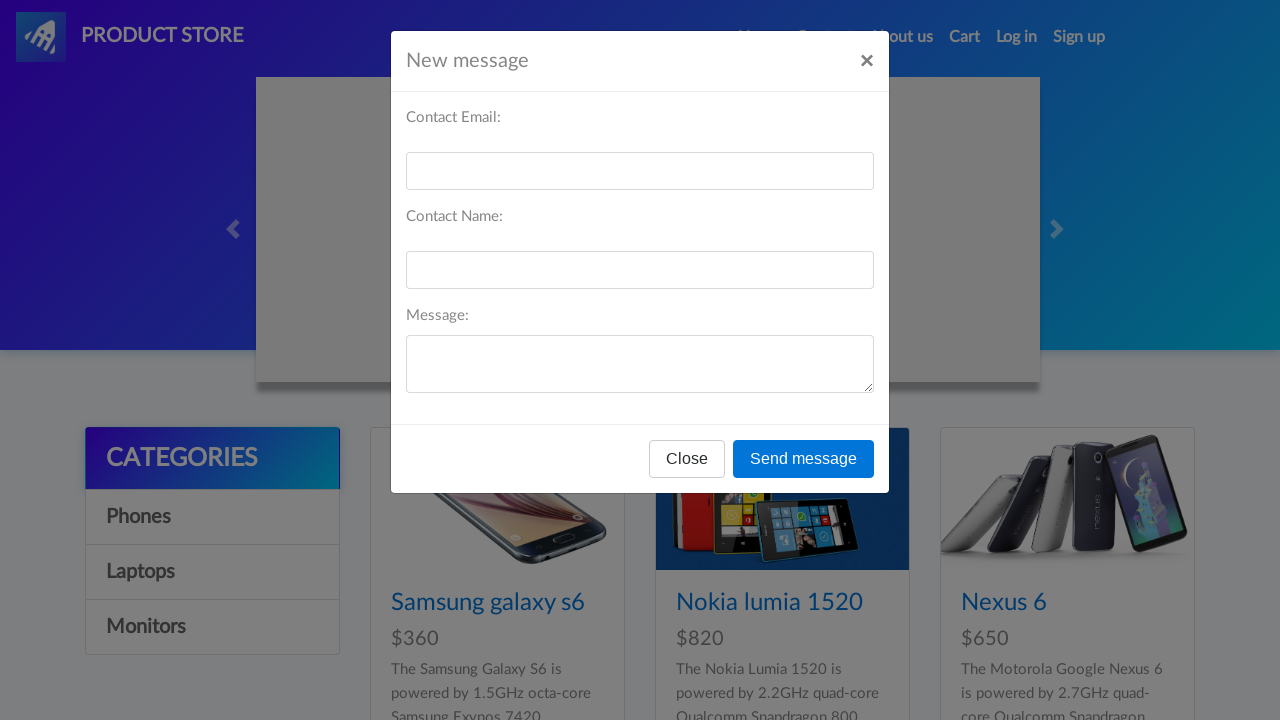

Cleared email field on #recipient-email
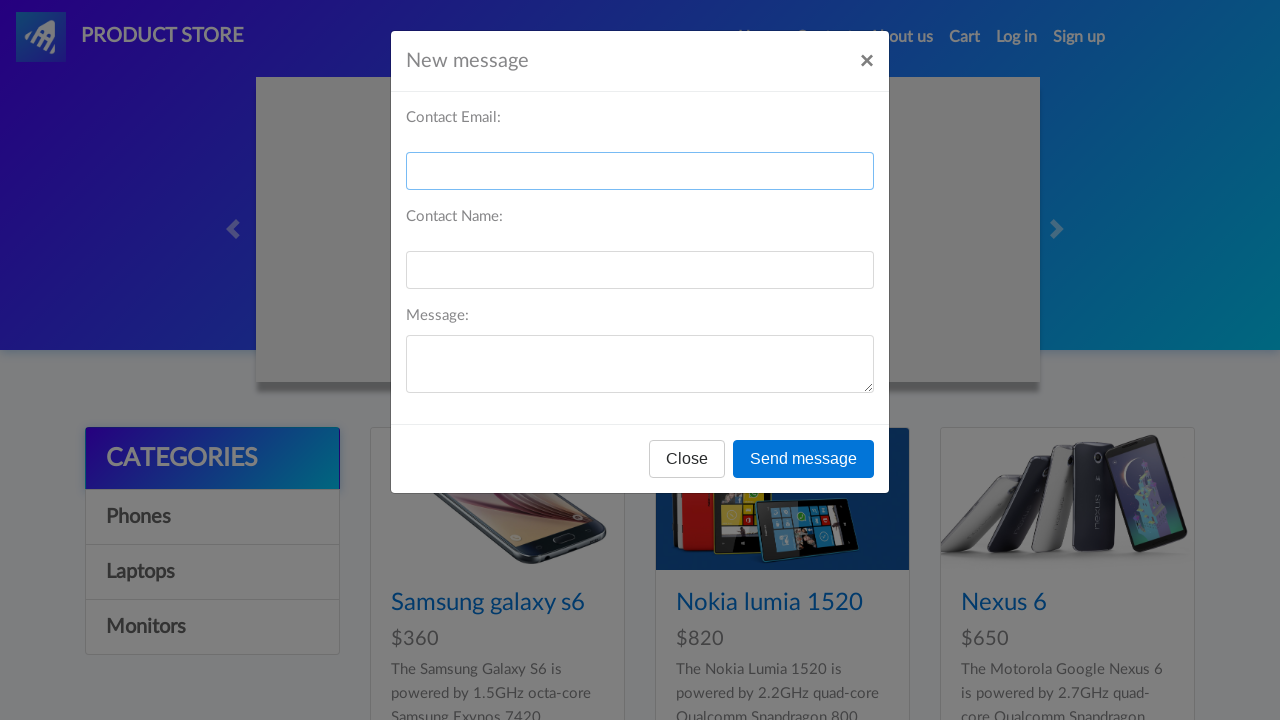

Filled email field with 'test@test.com' on #recipient-email
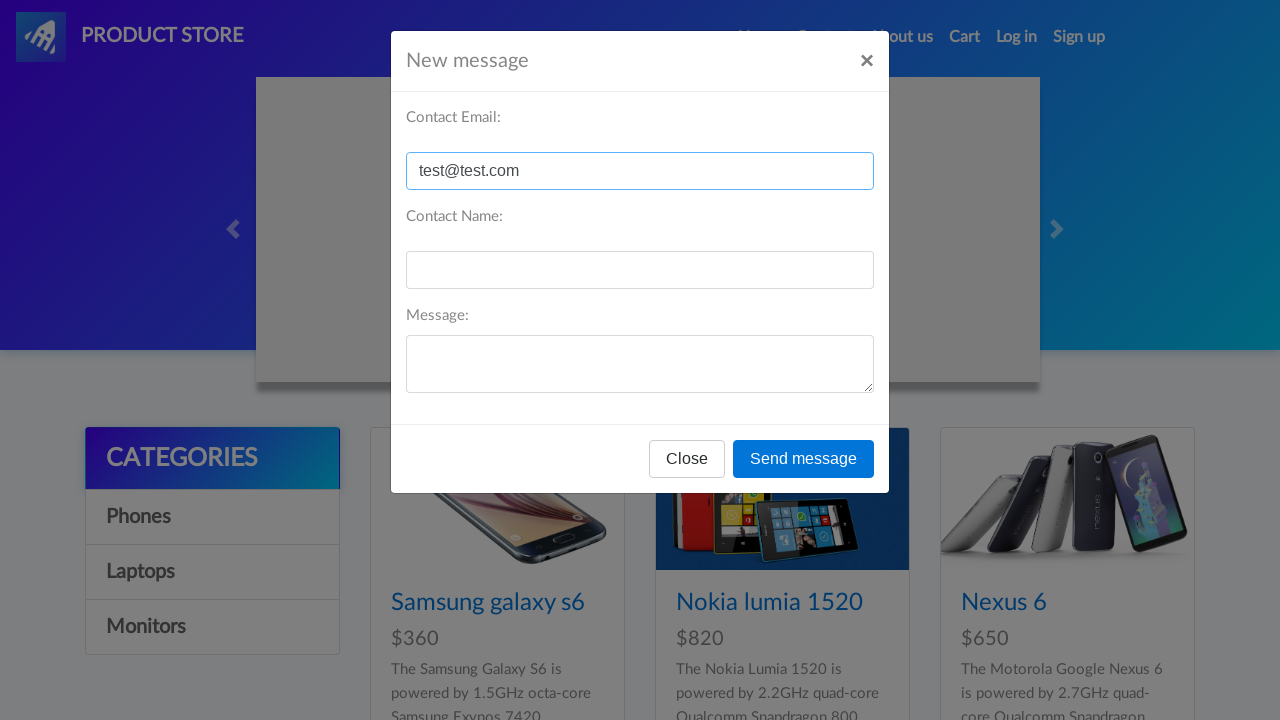

Cleared name field on #recipient-name
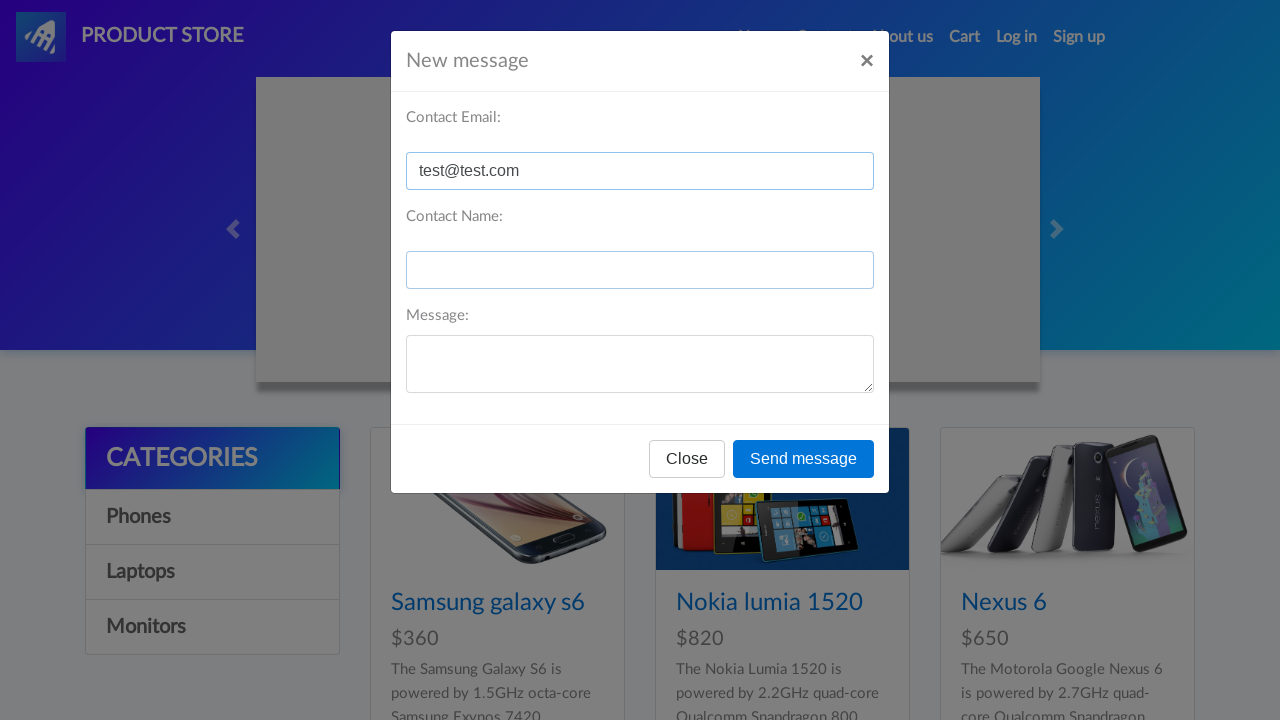

Filled name field with ' ' on #recipient-name
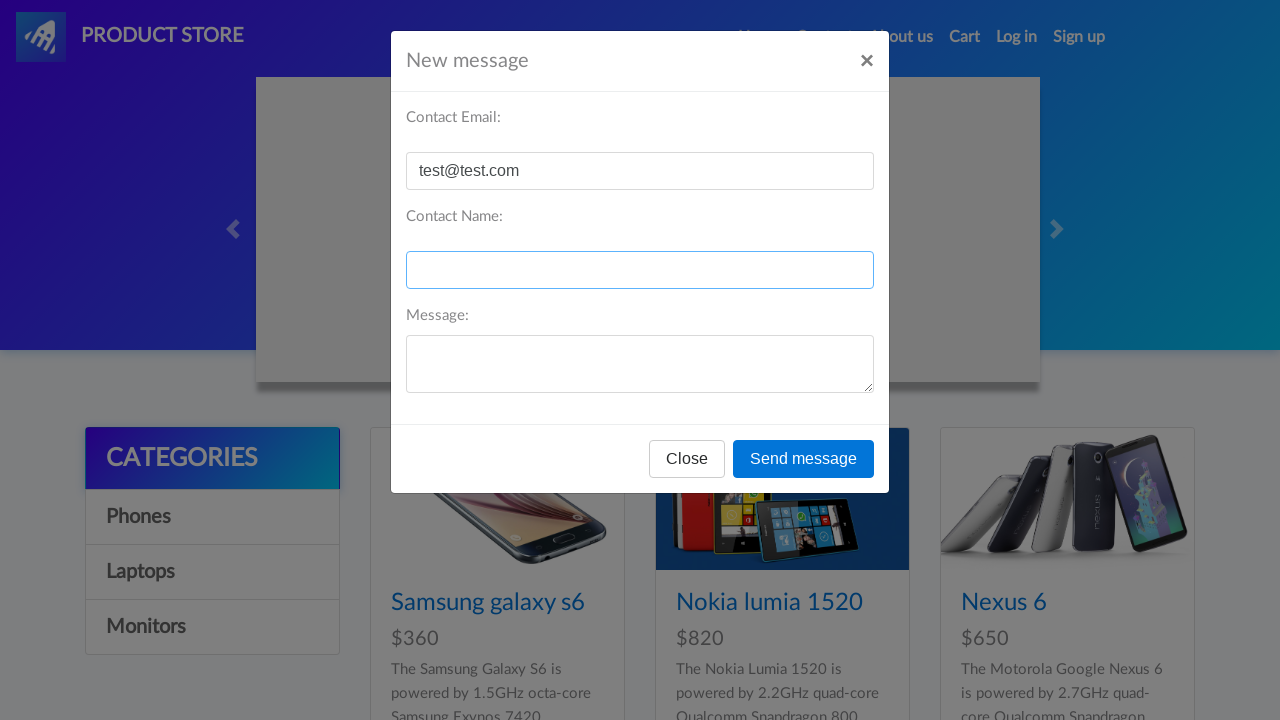

Cleared message field on #message-text
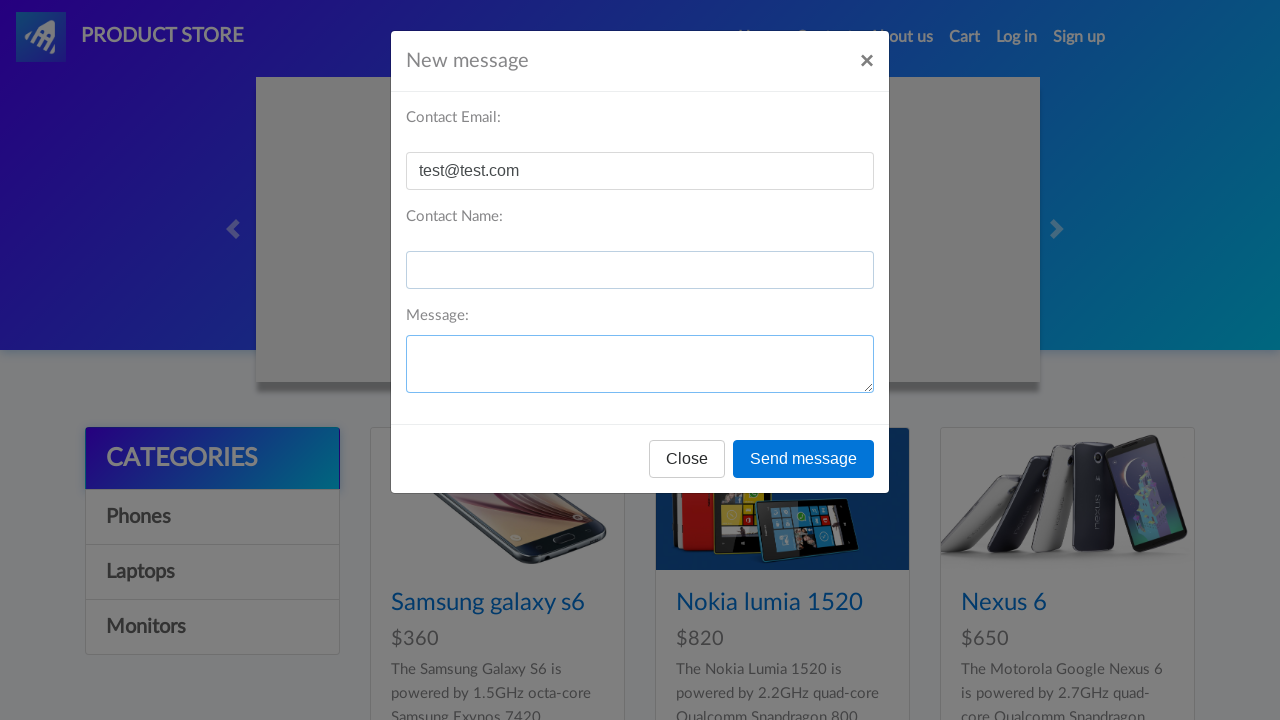

Filled message field with 'hi' on #message-text
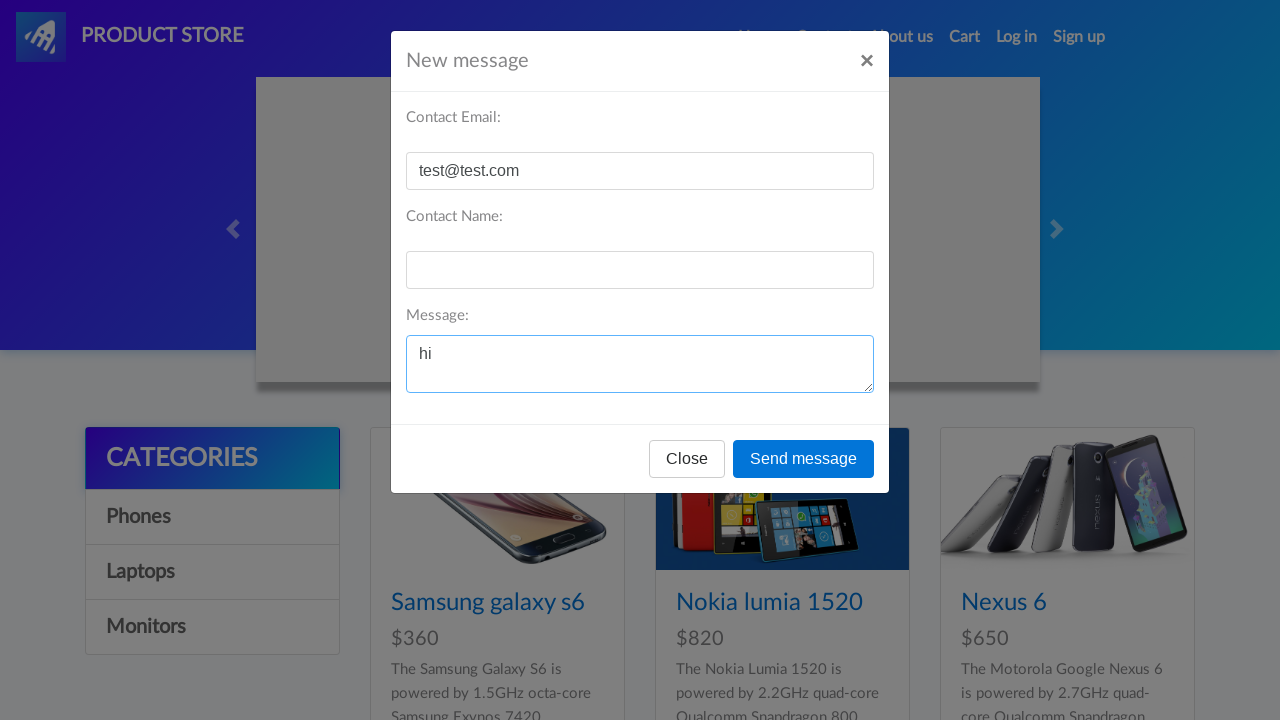

Clicked Send message button at (804, 459) on xpath=//button[text()='Send message']
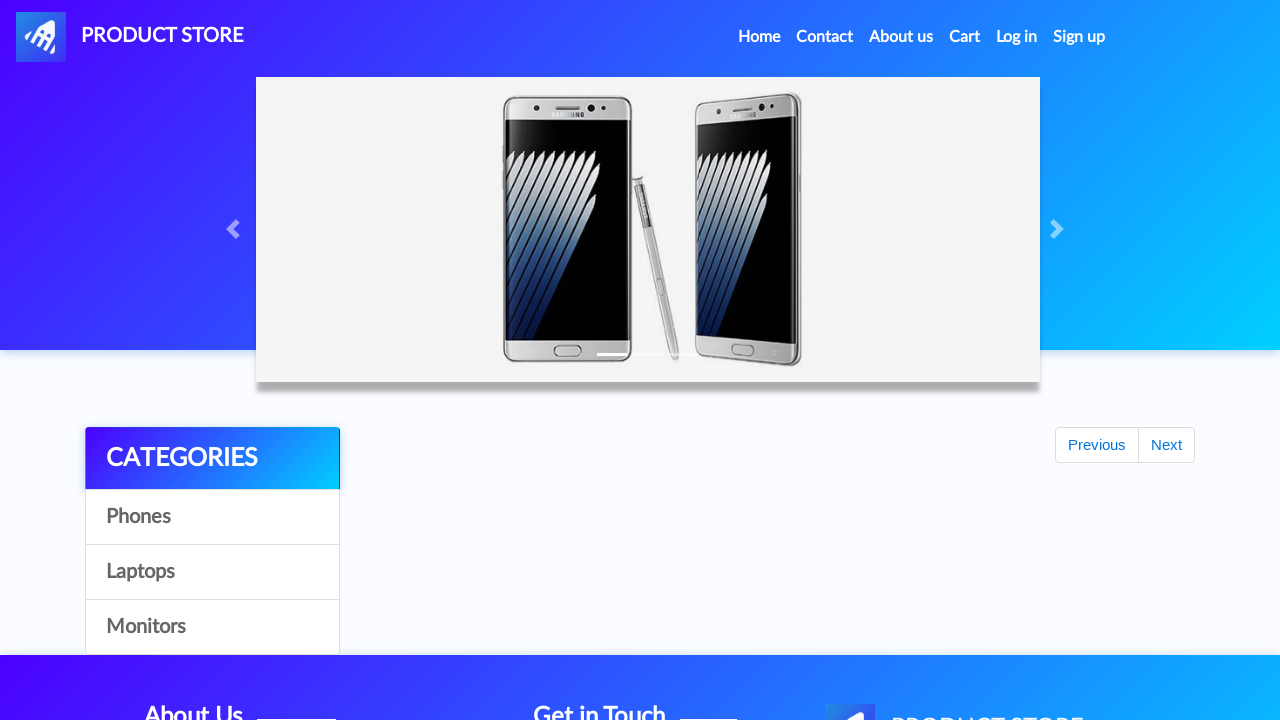

Set up dialog handler to accept alert
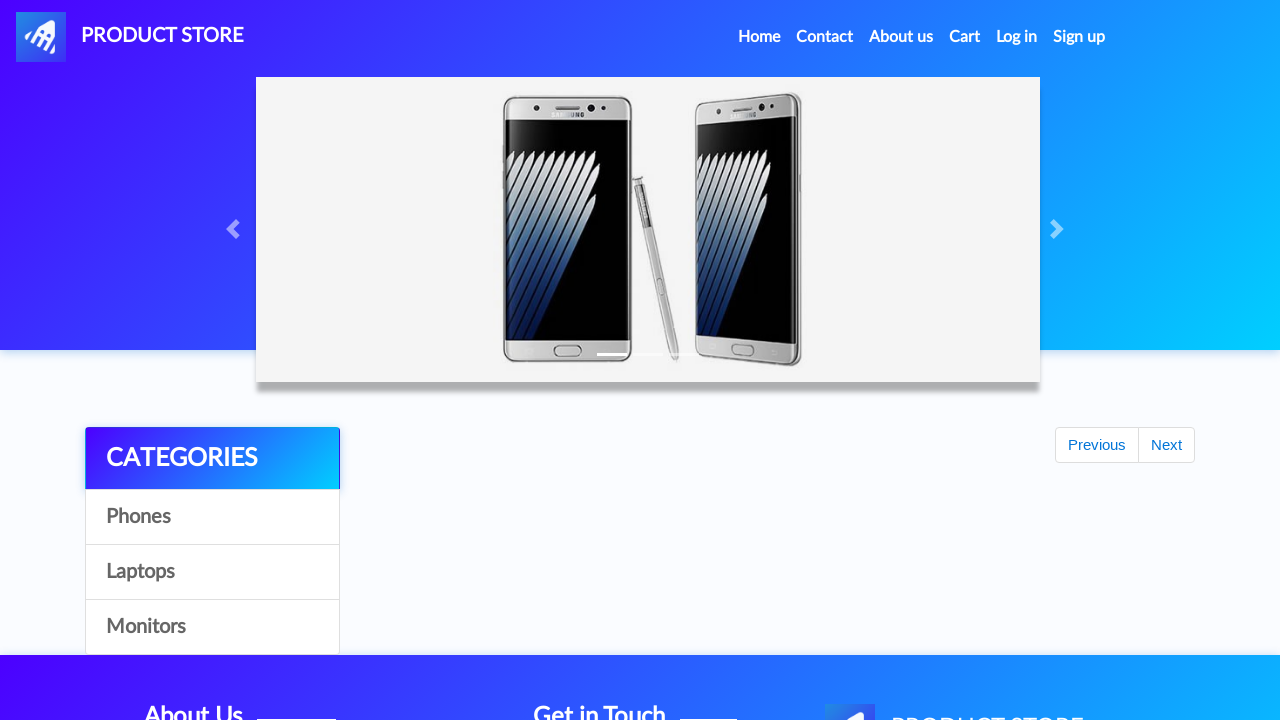

Waited for alert to be processed
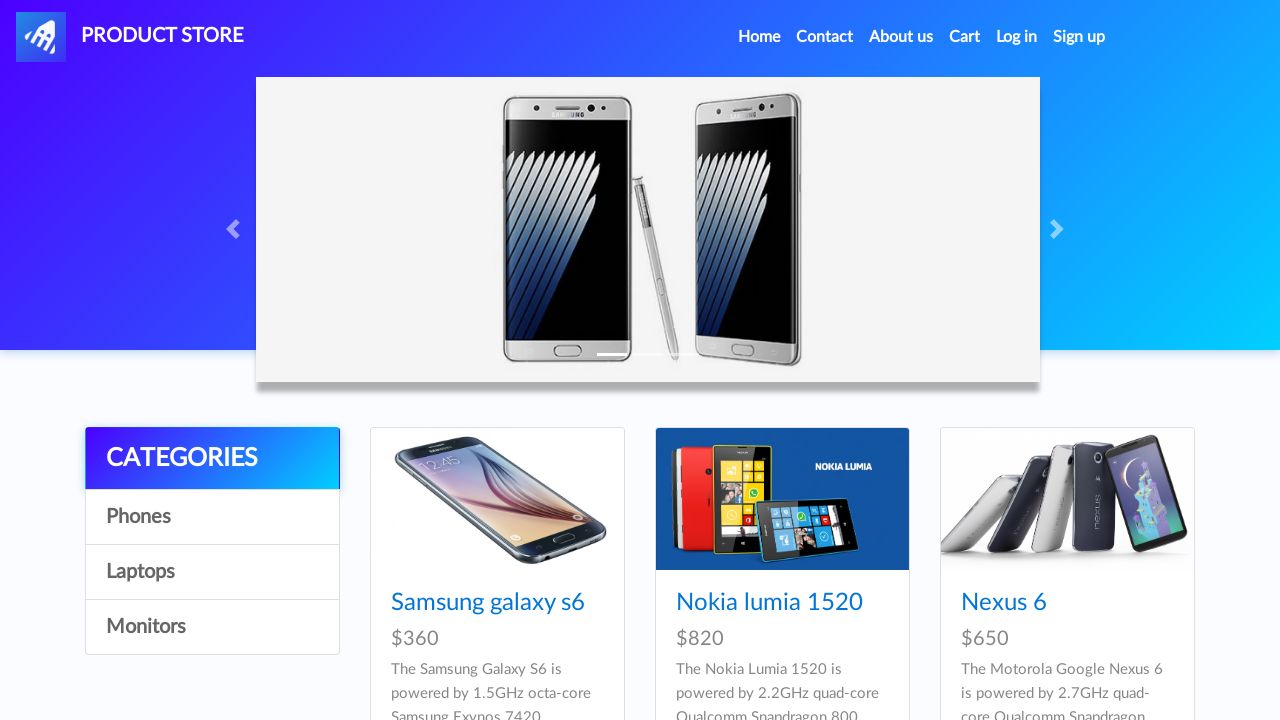

Navigated back to main page for next test iteration
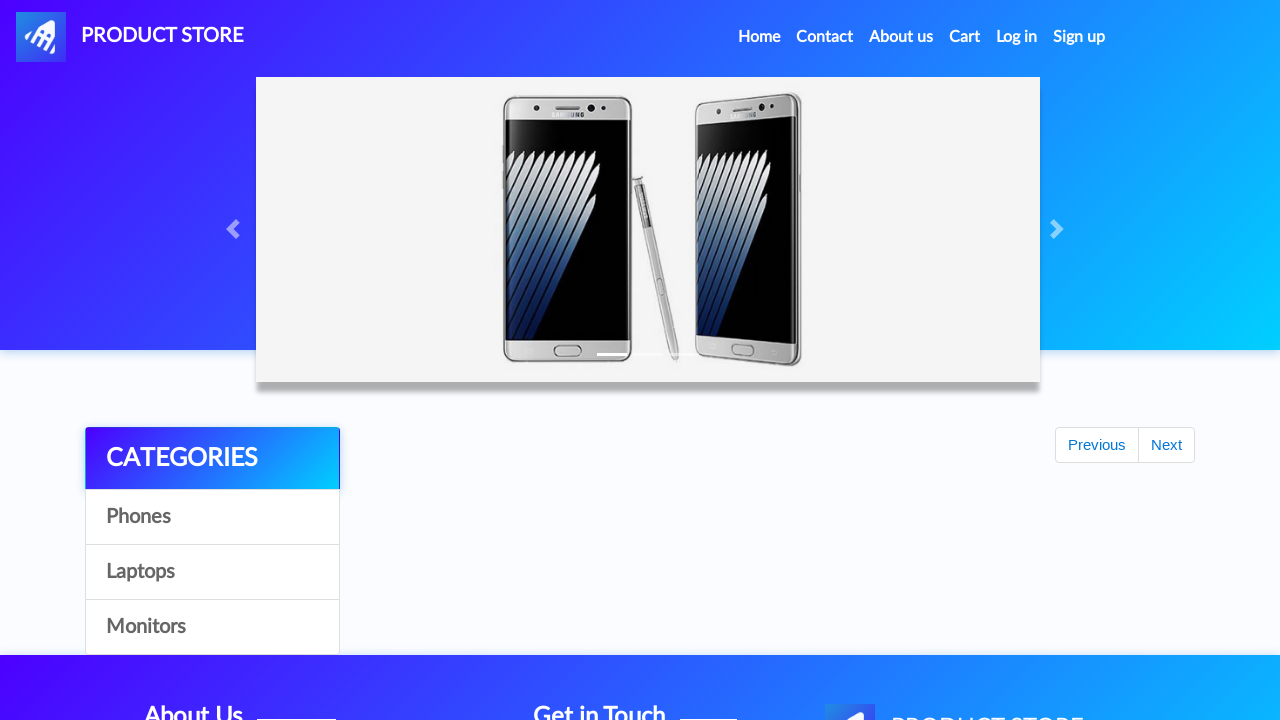

Clicked on Contact link to open contact form at (825, 37) on xpath=//a[text()='Contact']
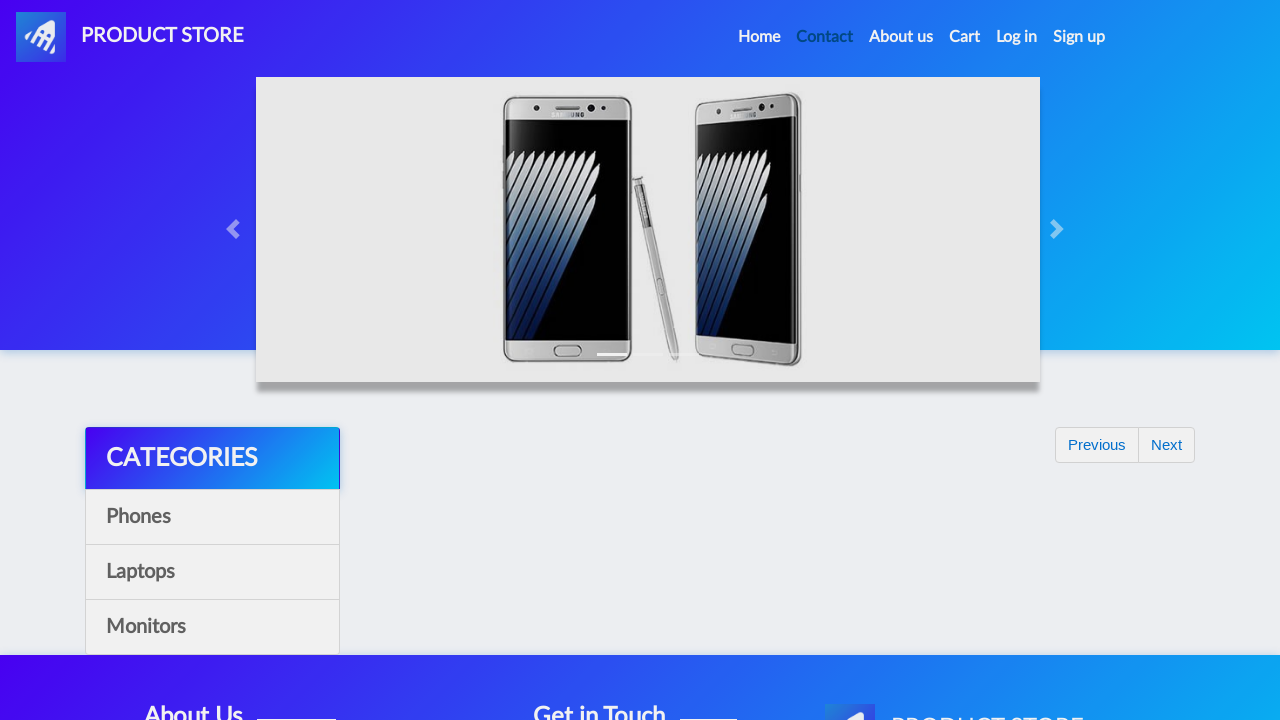

Contact form modal appeared and is visible
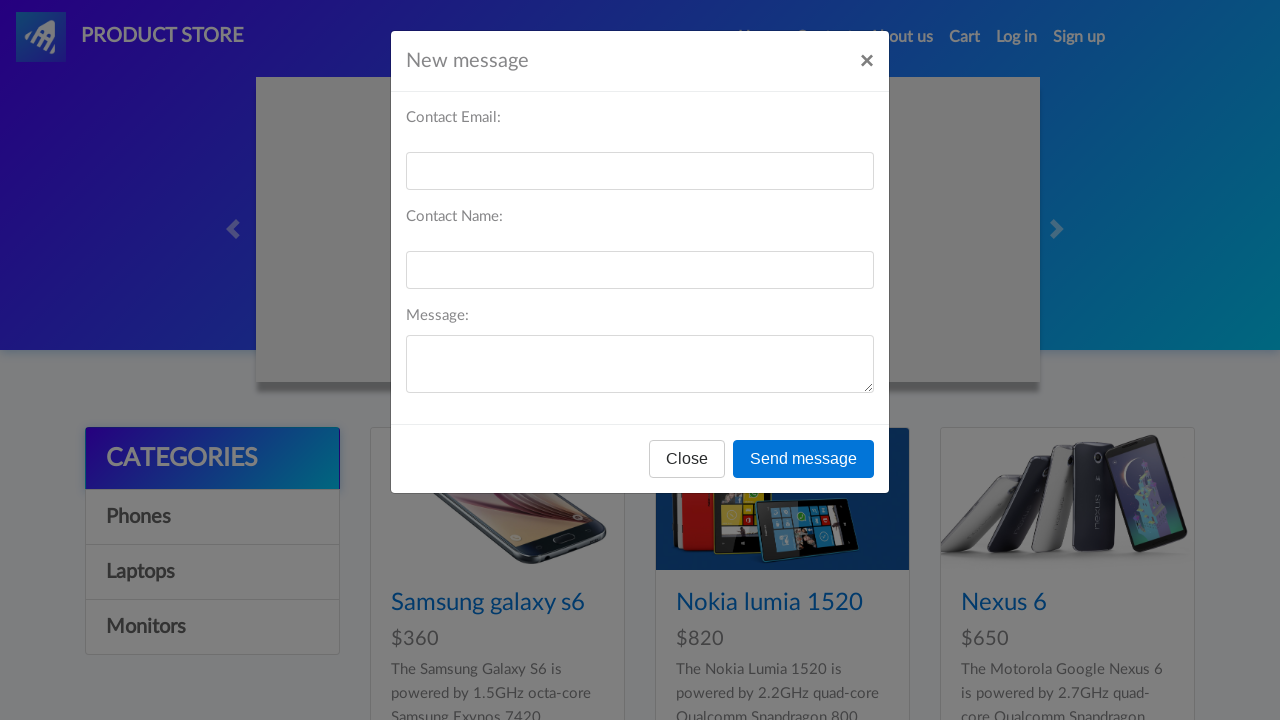

Cleared email field on #recipient-email
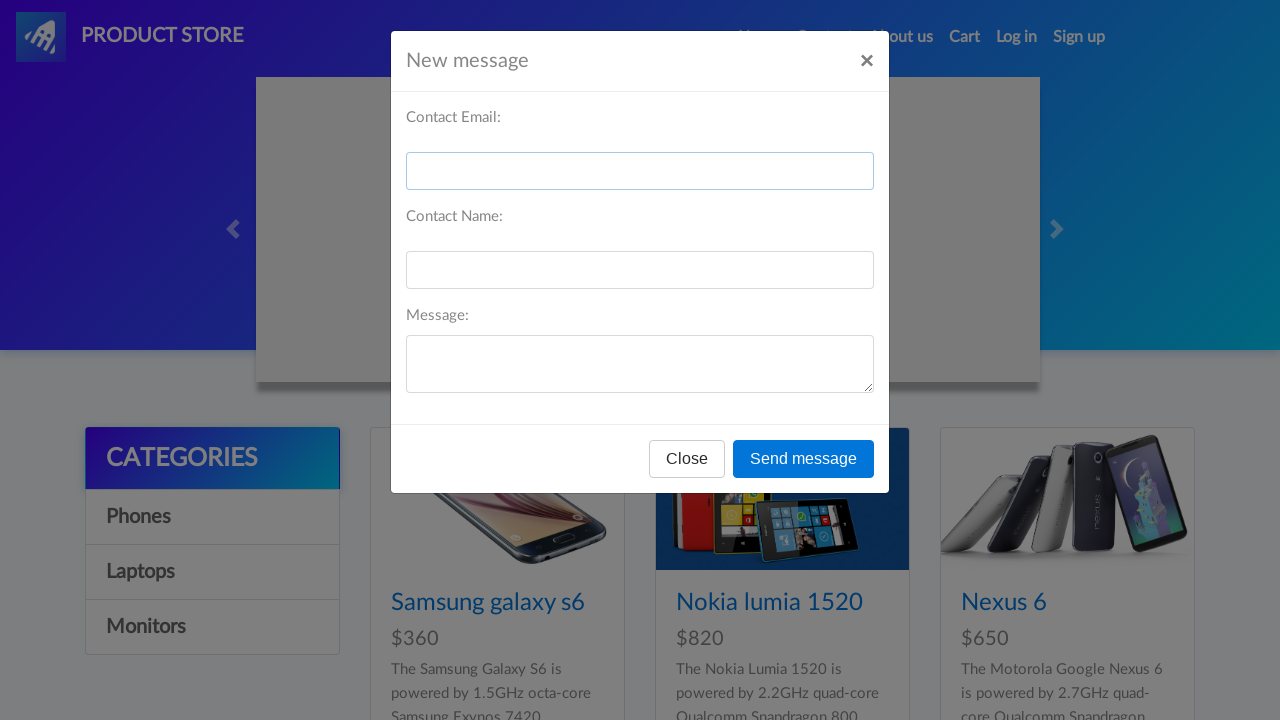

Filled email field with ' ' on #recipient-email
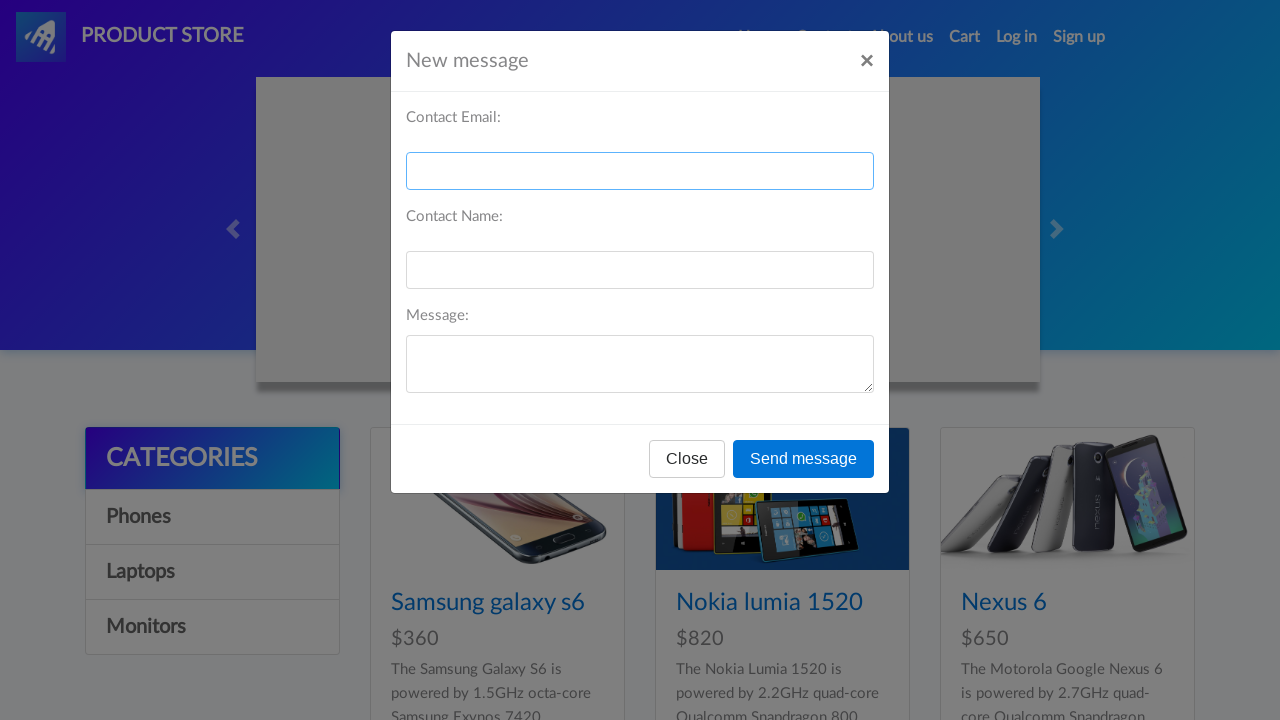

Cleared name field on #recipient-name
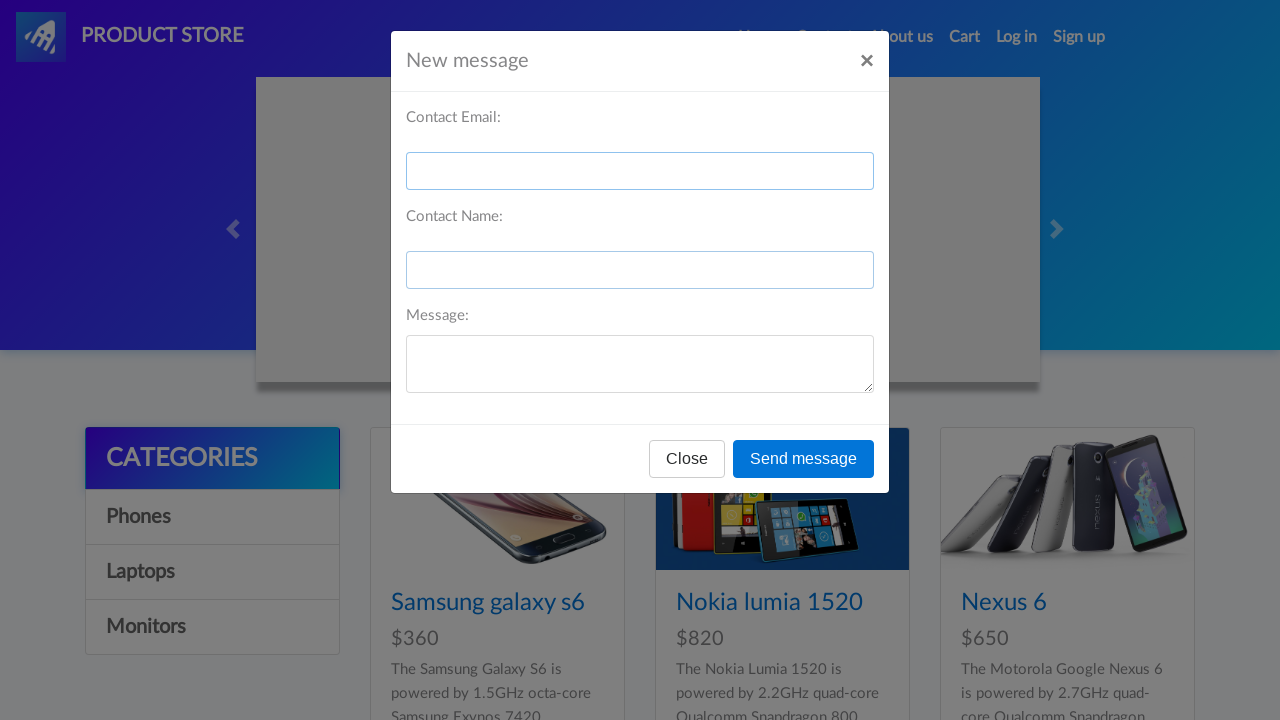

Filled name field with 'Test' on #recipient-name
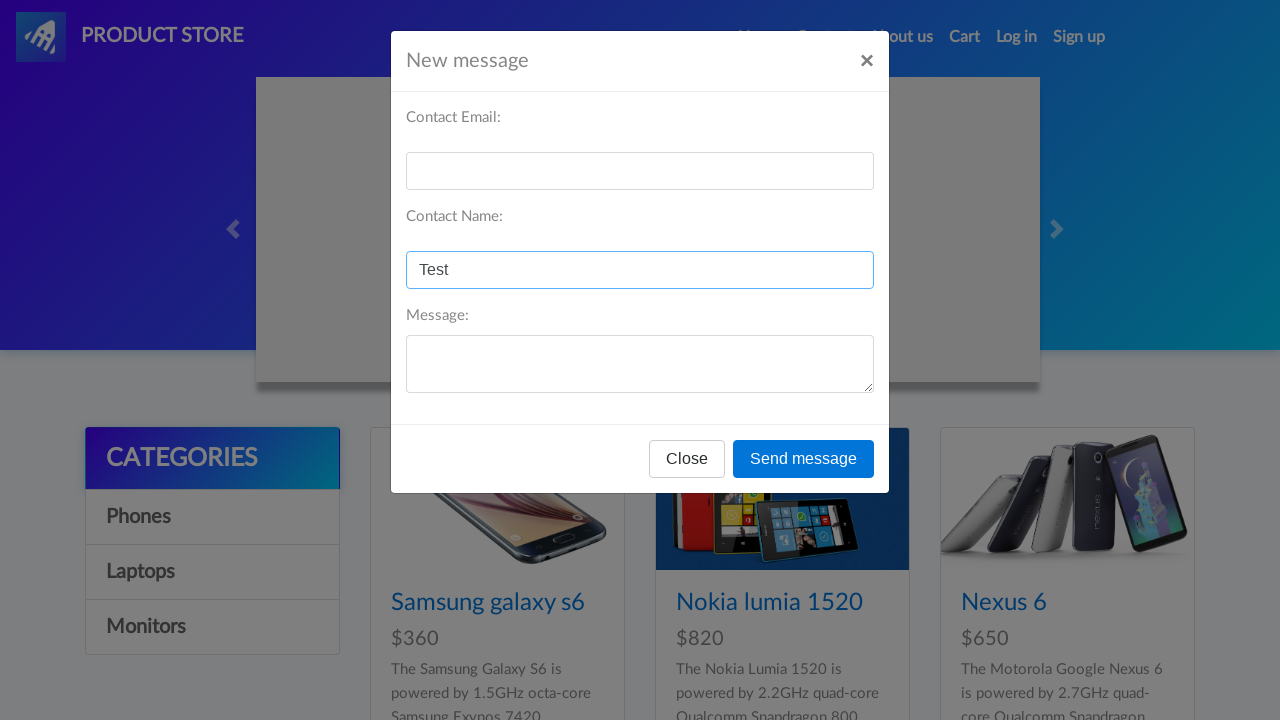

Cleared message field on #message-text
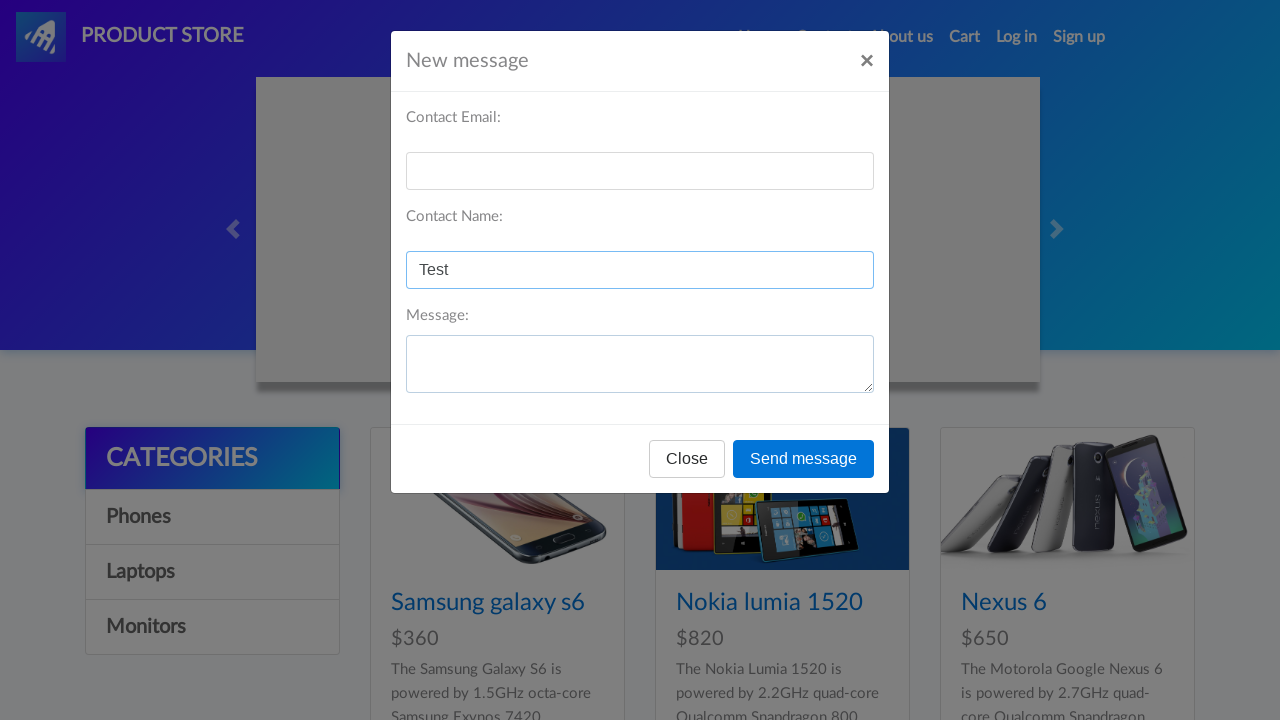

Filled message field with 'Hi' on #message-text
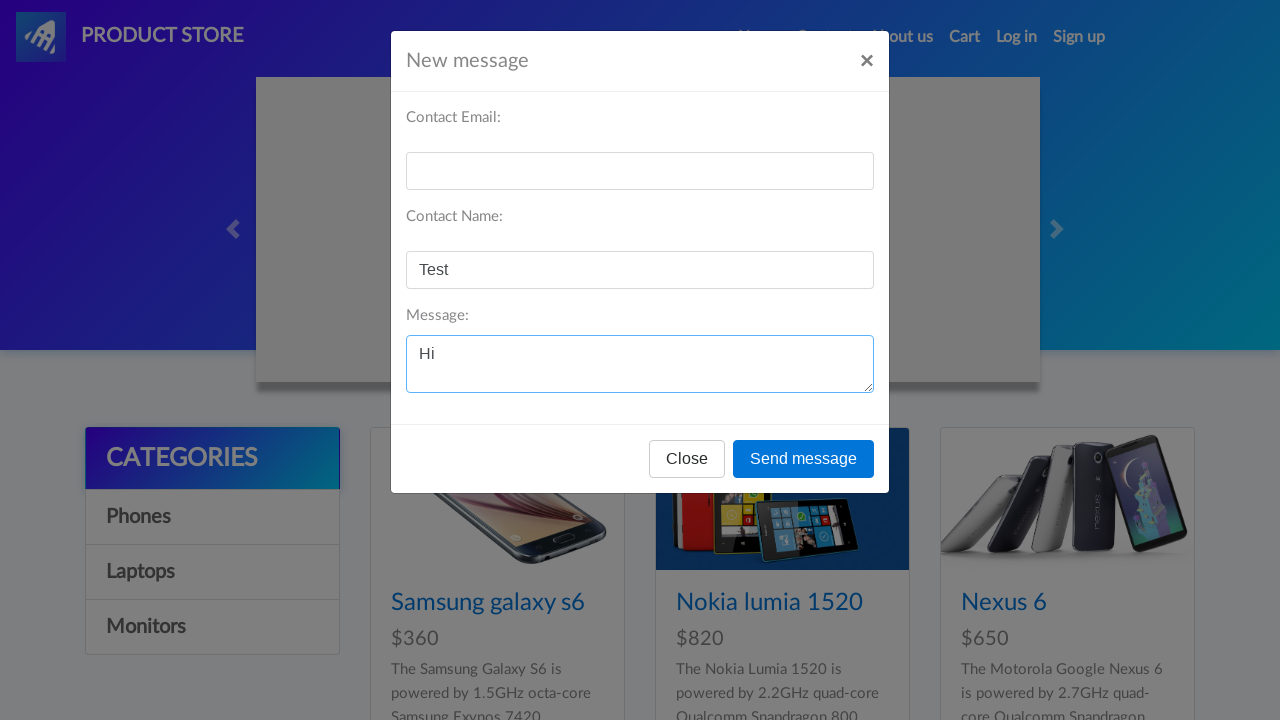

Clicked Send message button at (804, 459) on xpath=//button[text()='Send message']
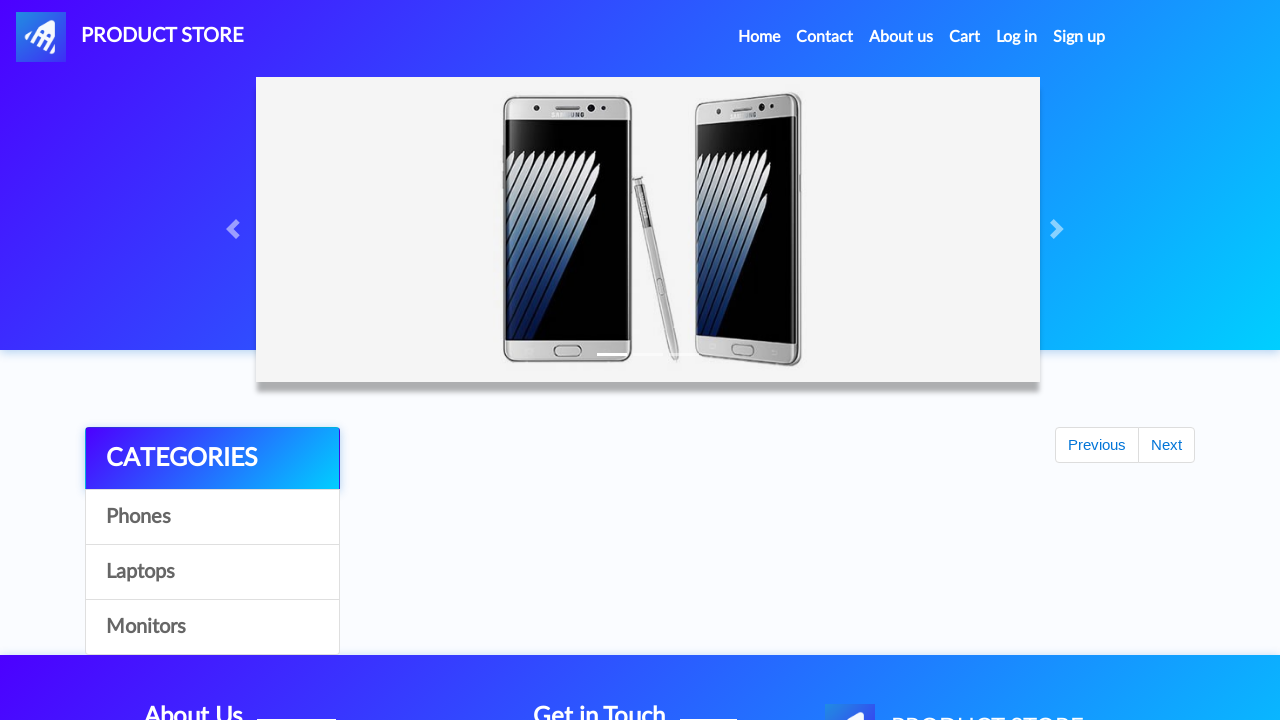

Set up dialog handler to accept alert
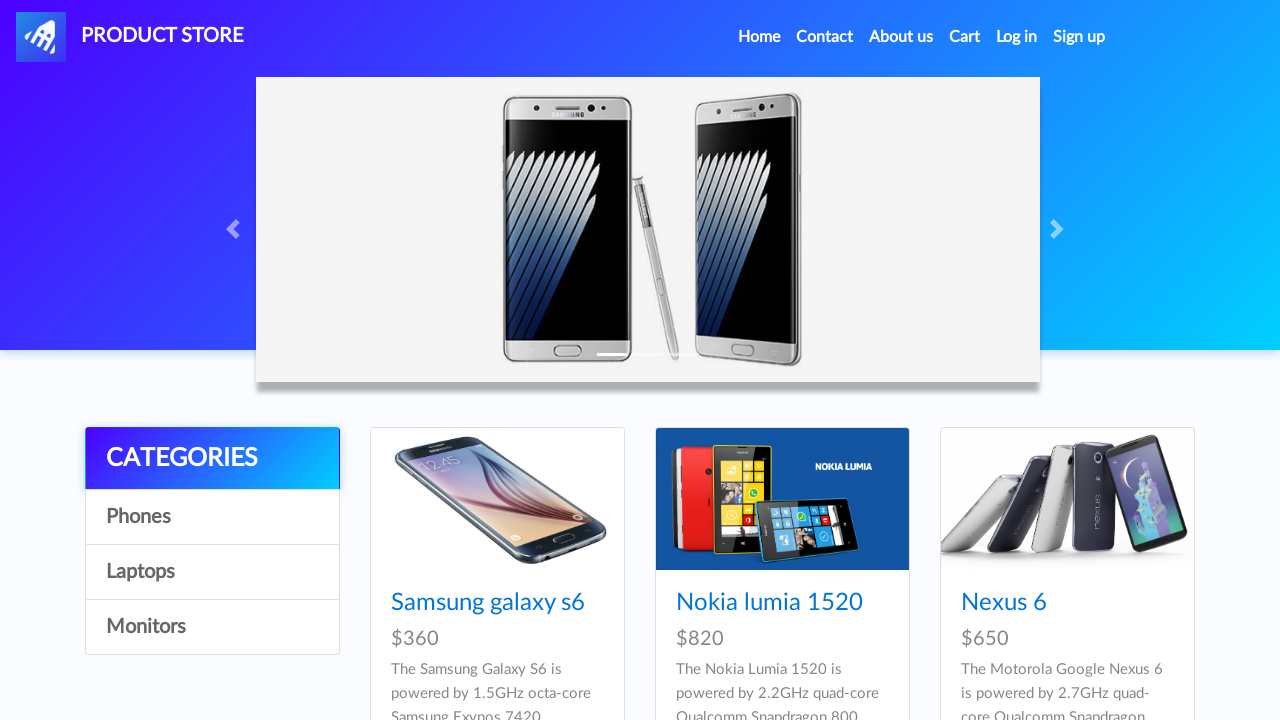

Waited for alert to be processed
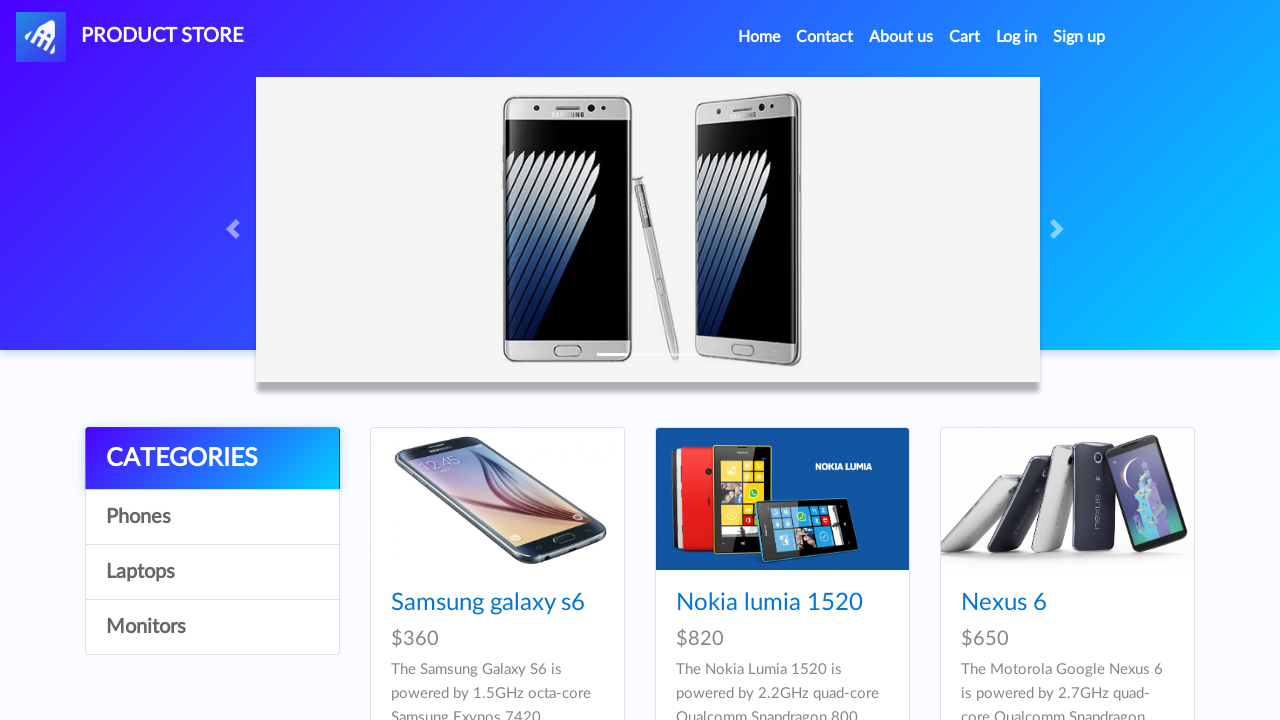

Navigated back to main page for next test iteration
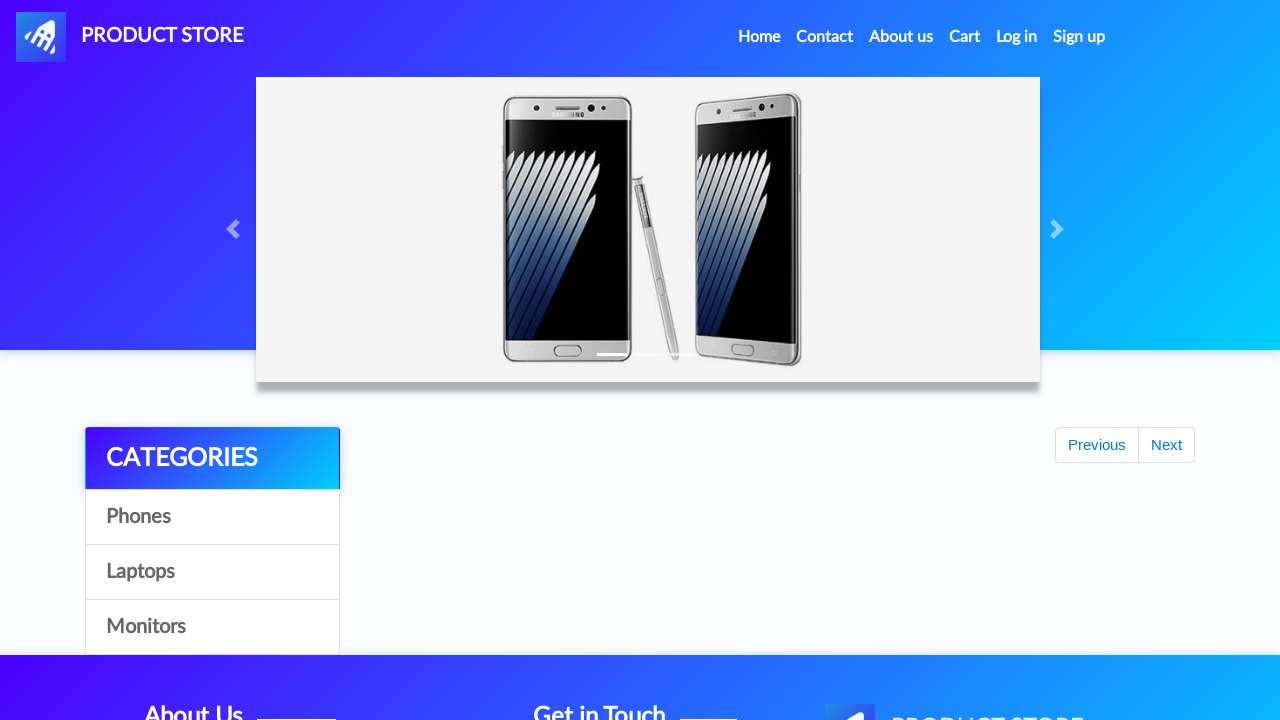

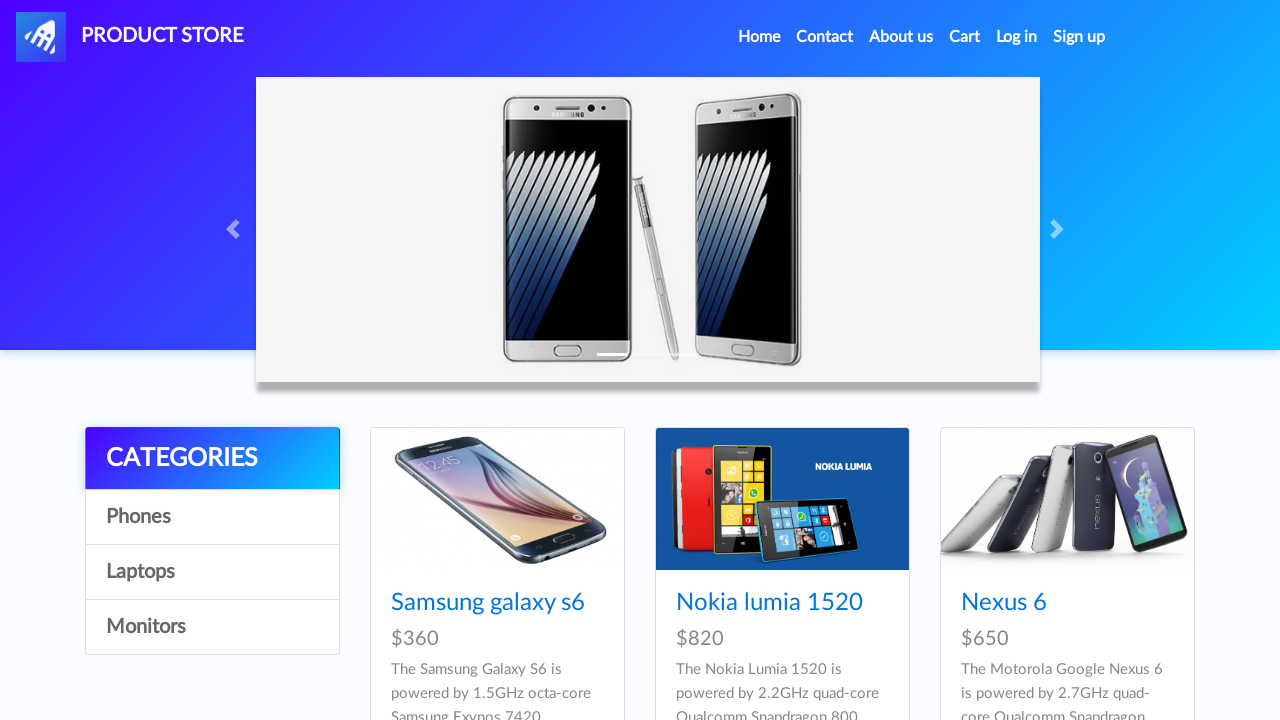